Tests that there are no empty anchor links (href="#") on any page of the website

Starting URL: https://ntig-uppsala.github.io/Frisor-Saxe/index.html

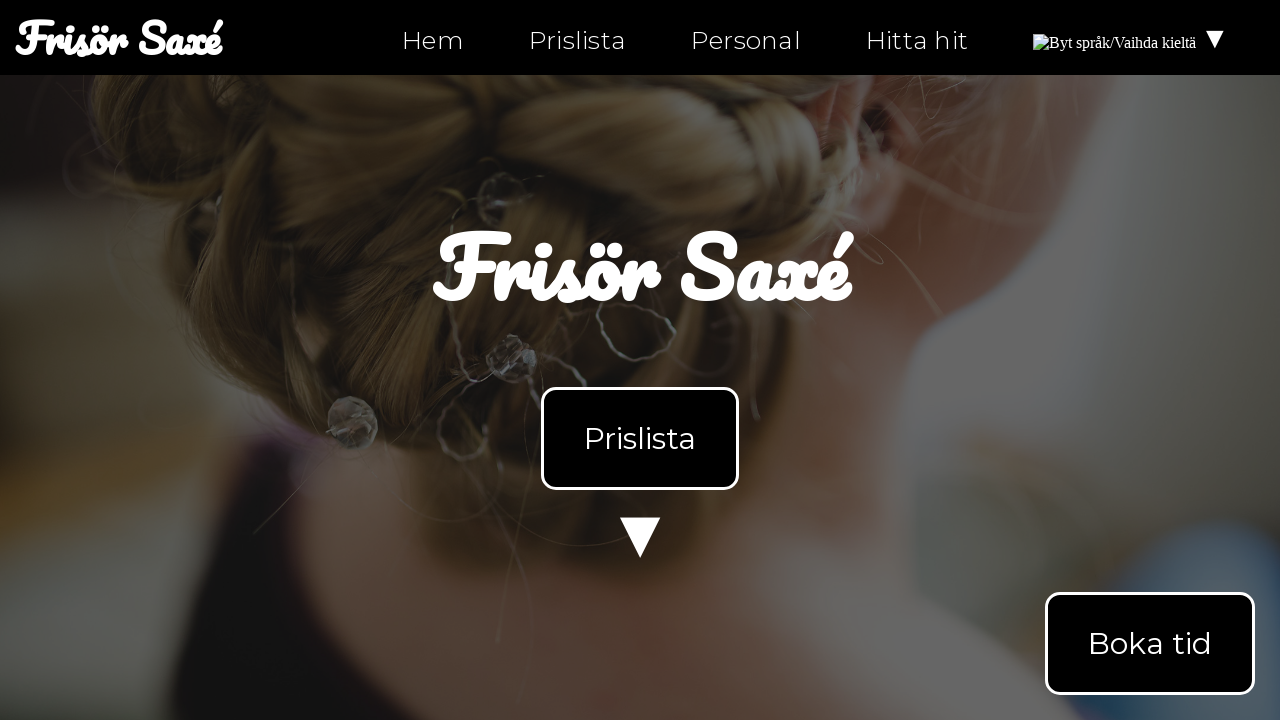

Located all anchor links on index.html
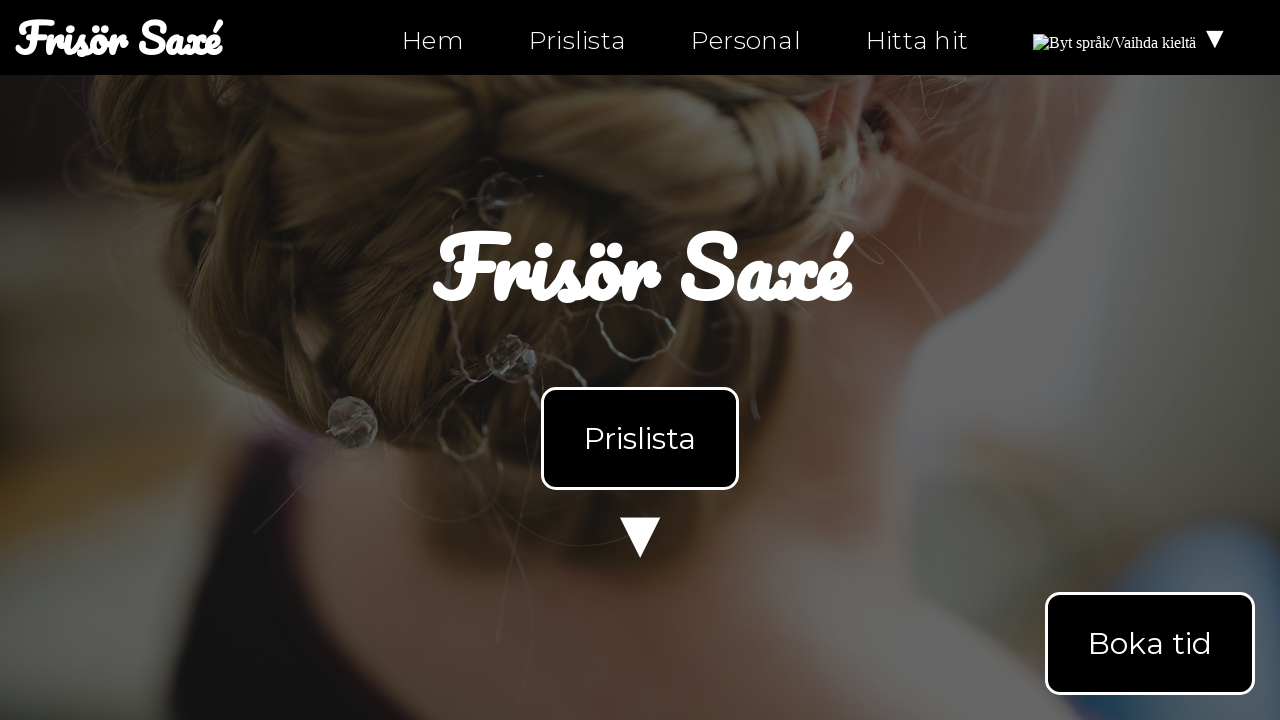

Retrieved href attribute from anchor link: index.html
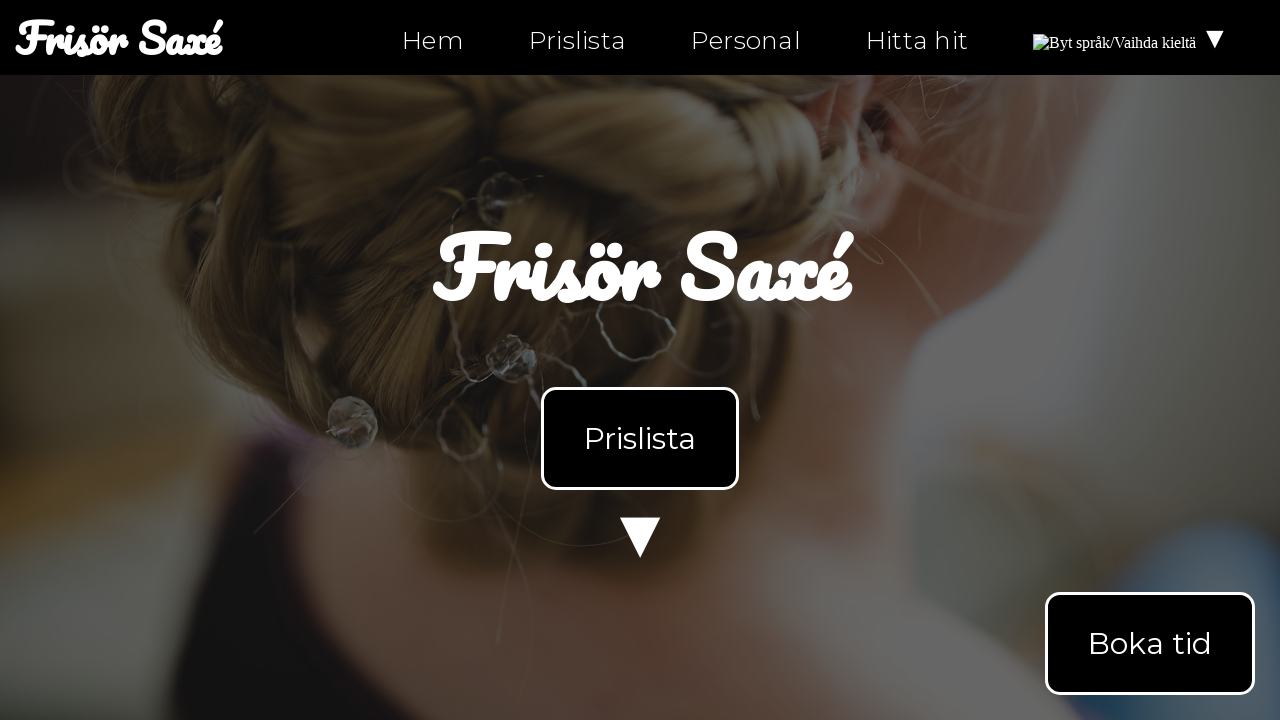

Asserted anchor link is not empty (href!='#')
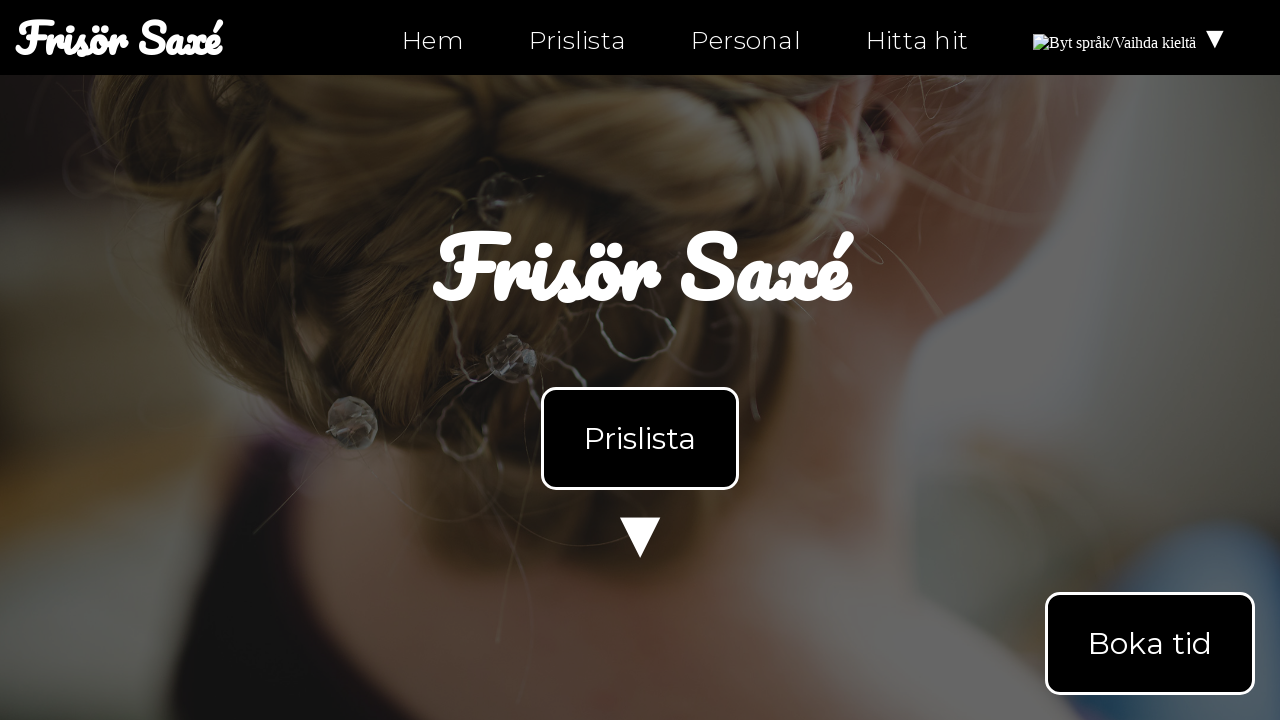

Retrieved href attribute from anchor link: index.html
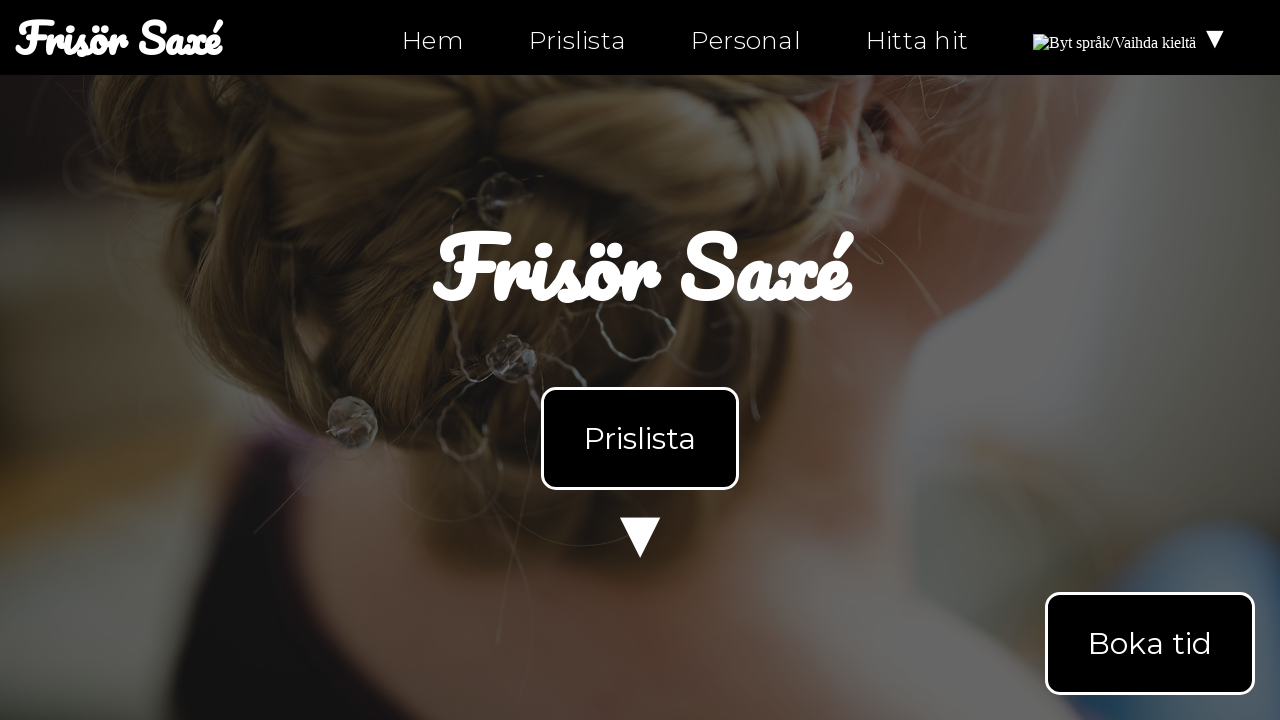

Asserted anchor link is not empty (href!='#')
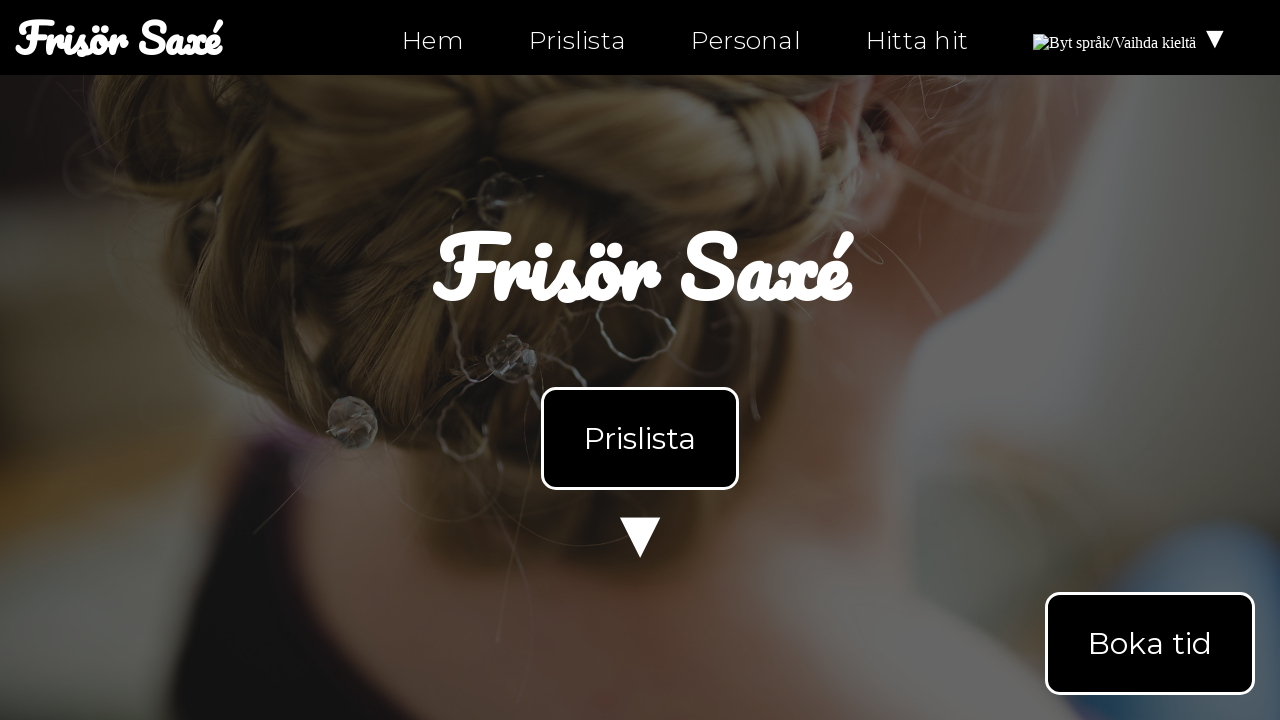

Retrieved href attribute from anchor link: index.html#products
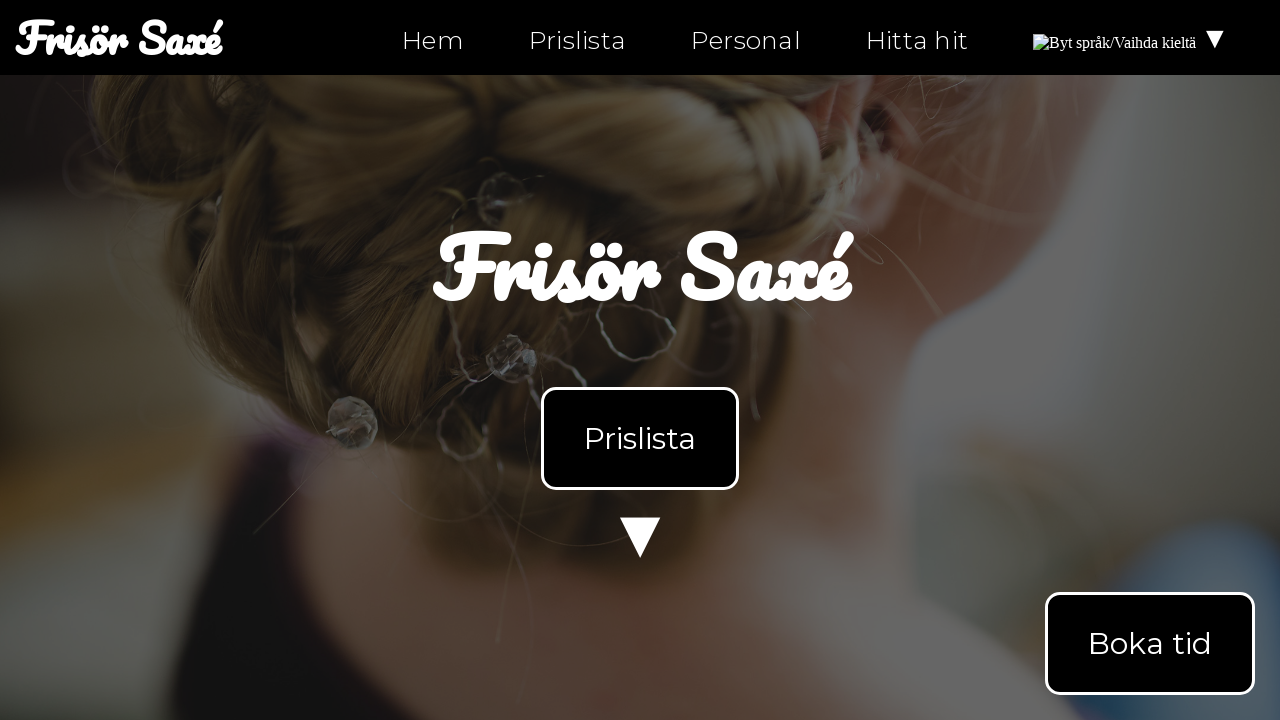

Asserted anchor link is not empty (href!='#')
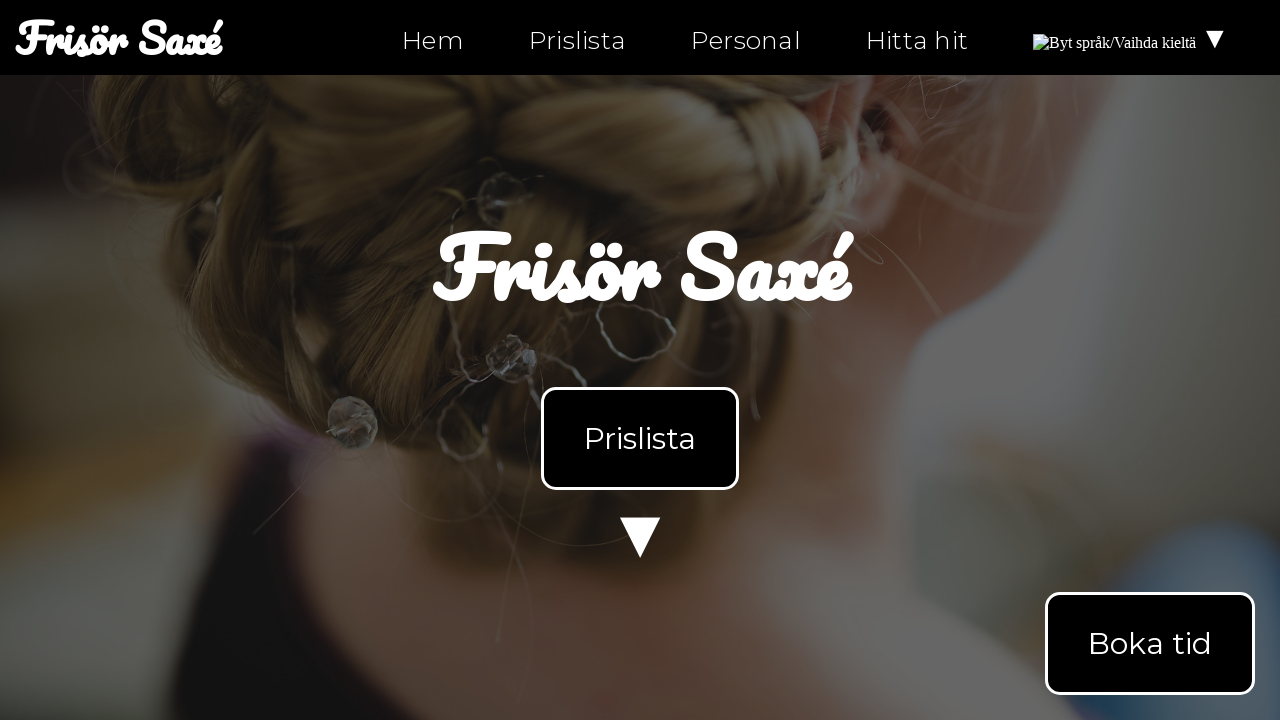

Retrieved href attribute from anchor link: personal.html
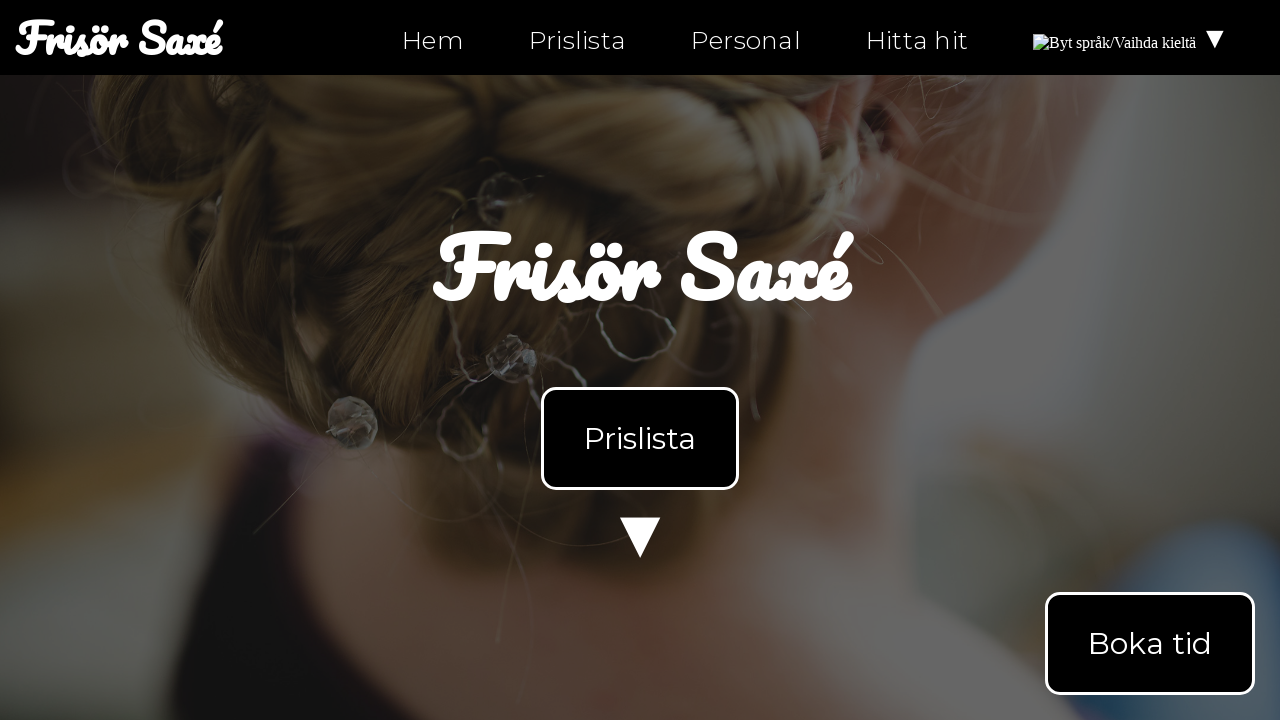

Asserted anchor link is not empty (href!='#')
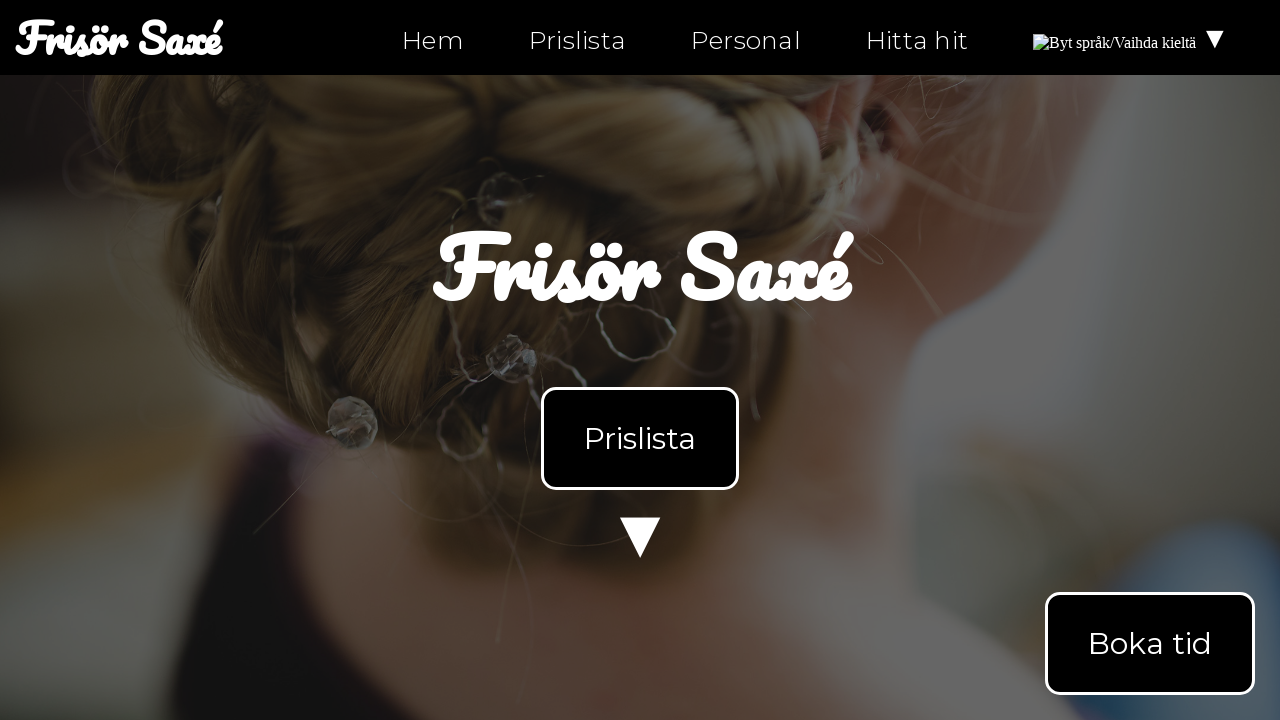

Retrieved href attribute from anchor link: hitta-hit.html
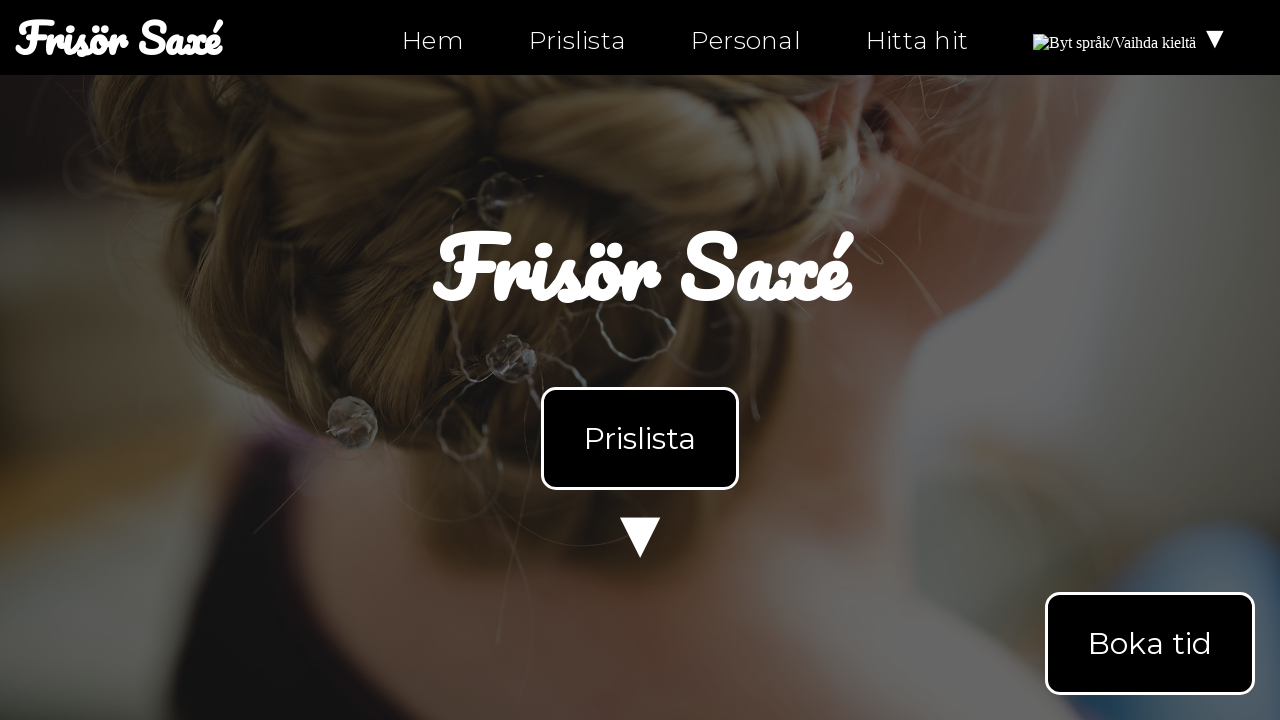

Asserted anchor link is not empty (href!='#')
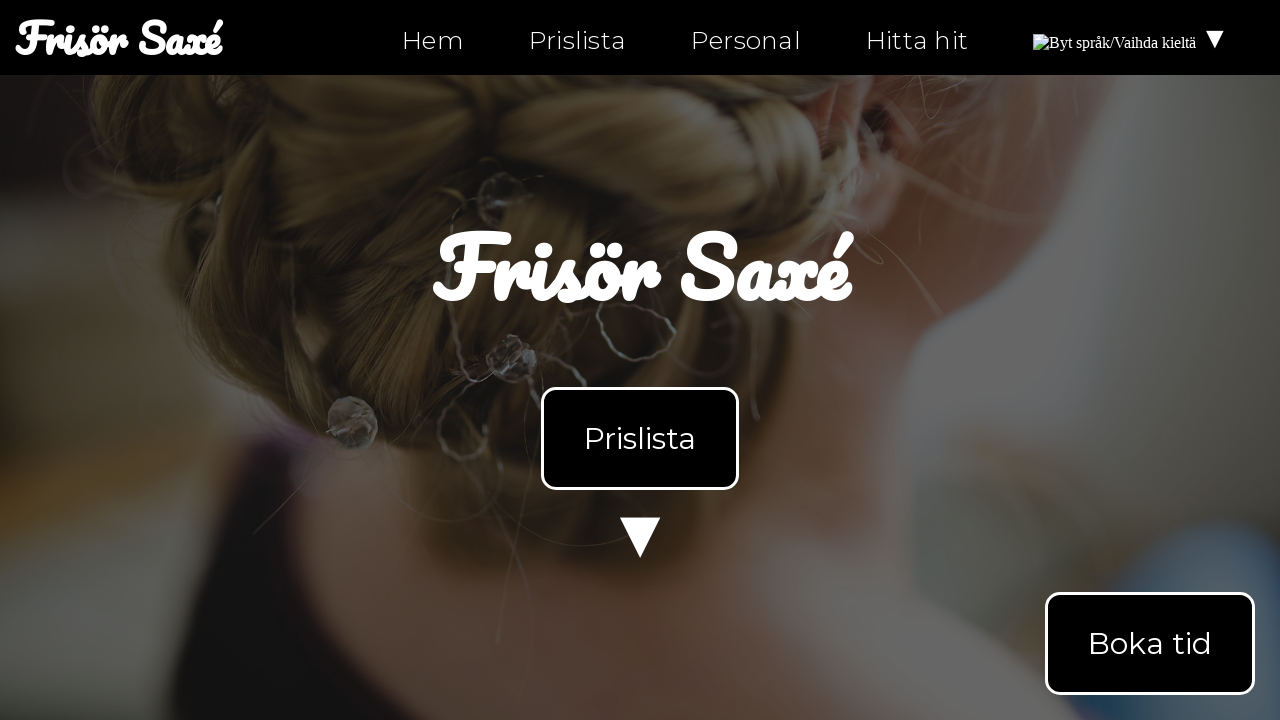

Retrieved href attribute from anchor link: index.html
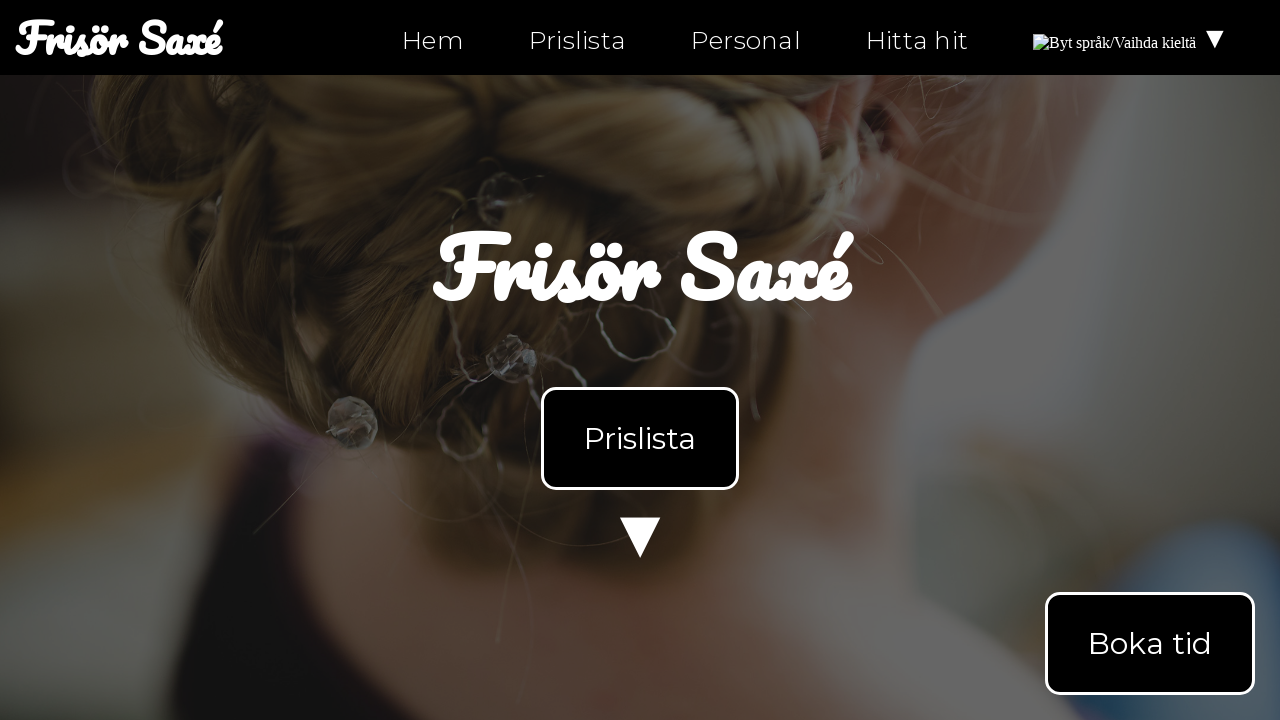

Asserted anchor link is not empty (href!='#')
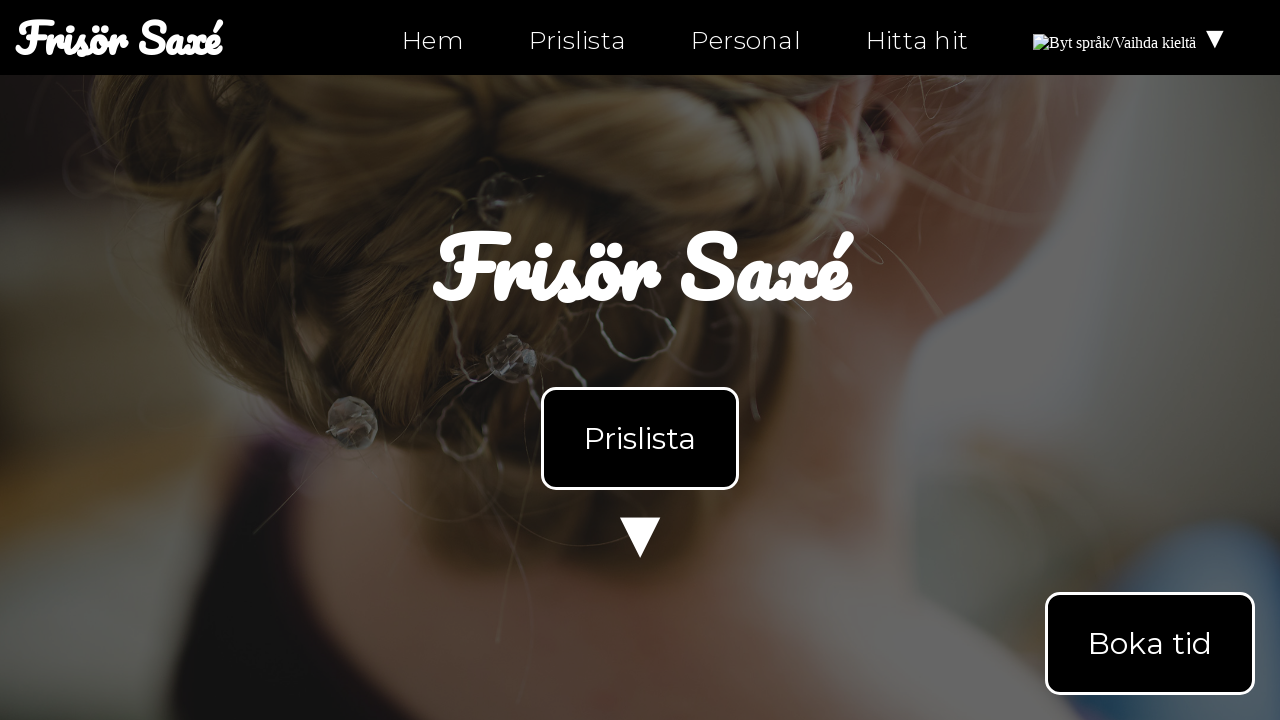

Retrieved href attribute from anchor link: index-fi.html
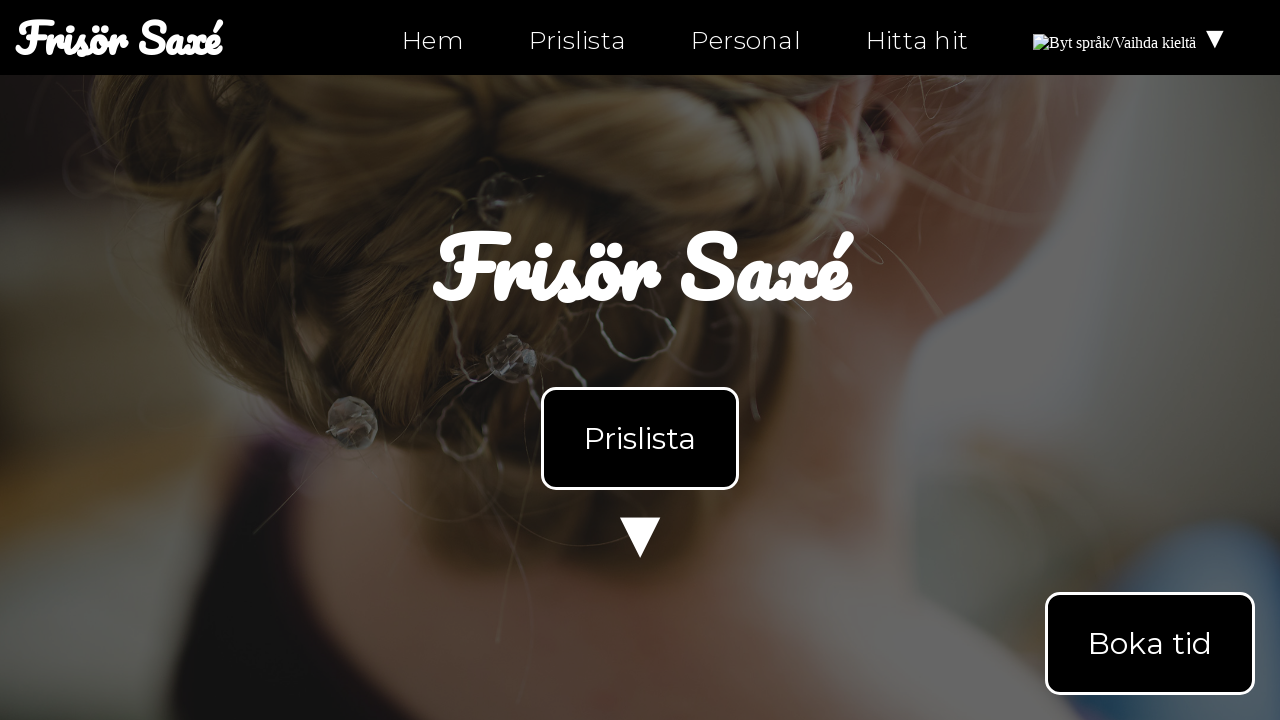

Asserted anchor link is not empty (href!='#')
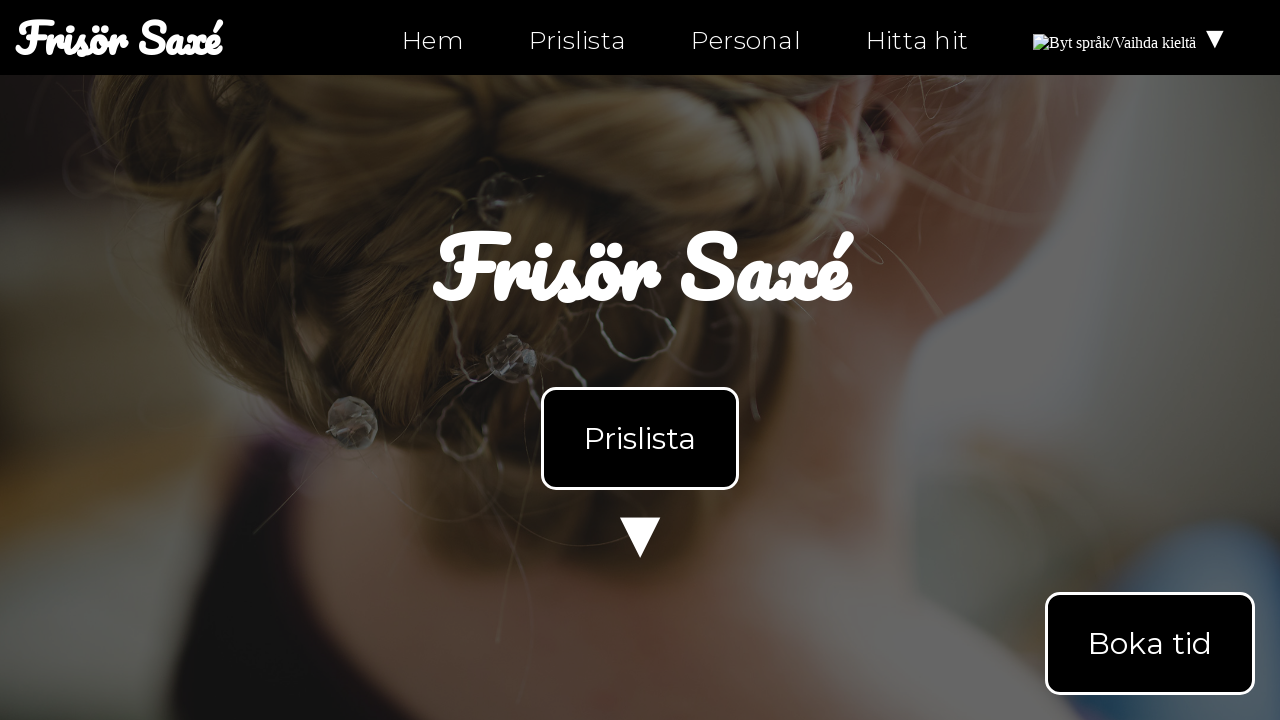

Retrieved href attribute from anchor link: #products
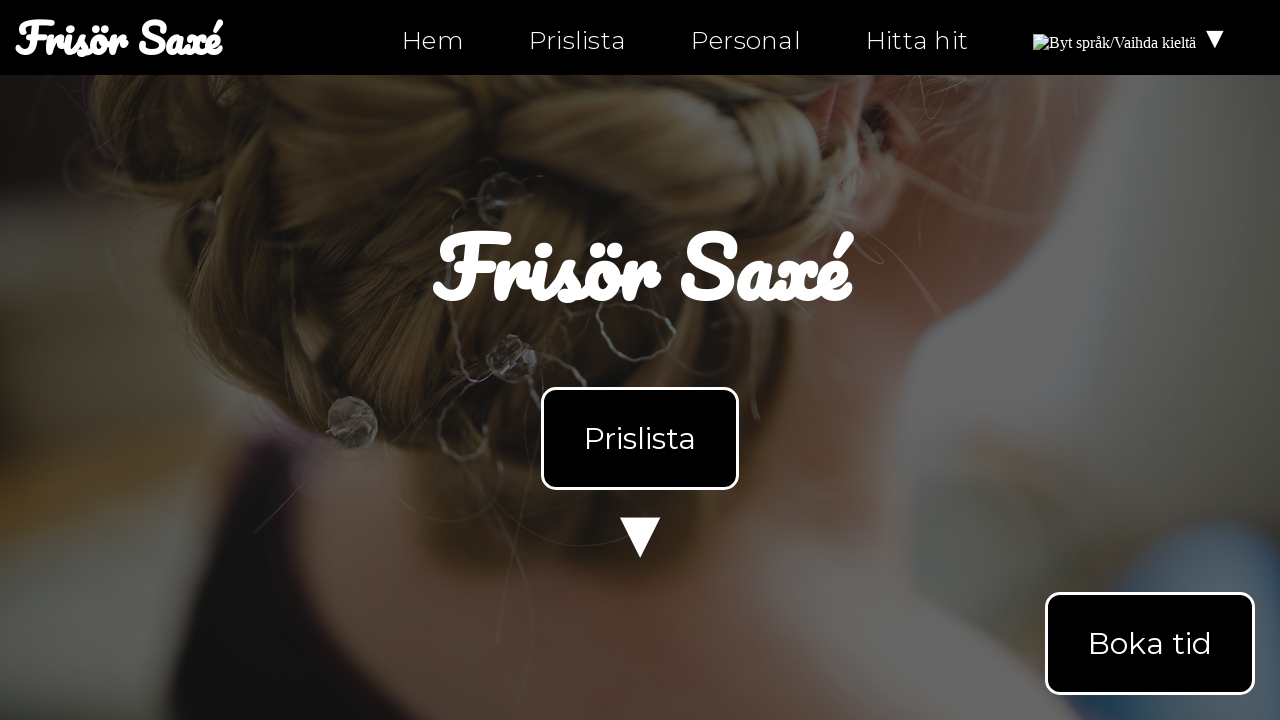

Asserted anchor link is not empty (href!='#')
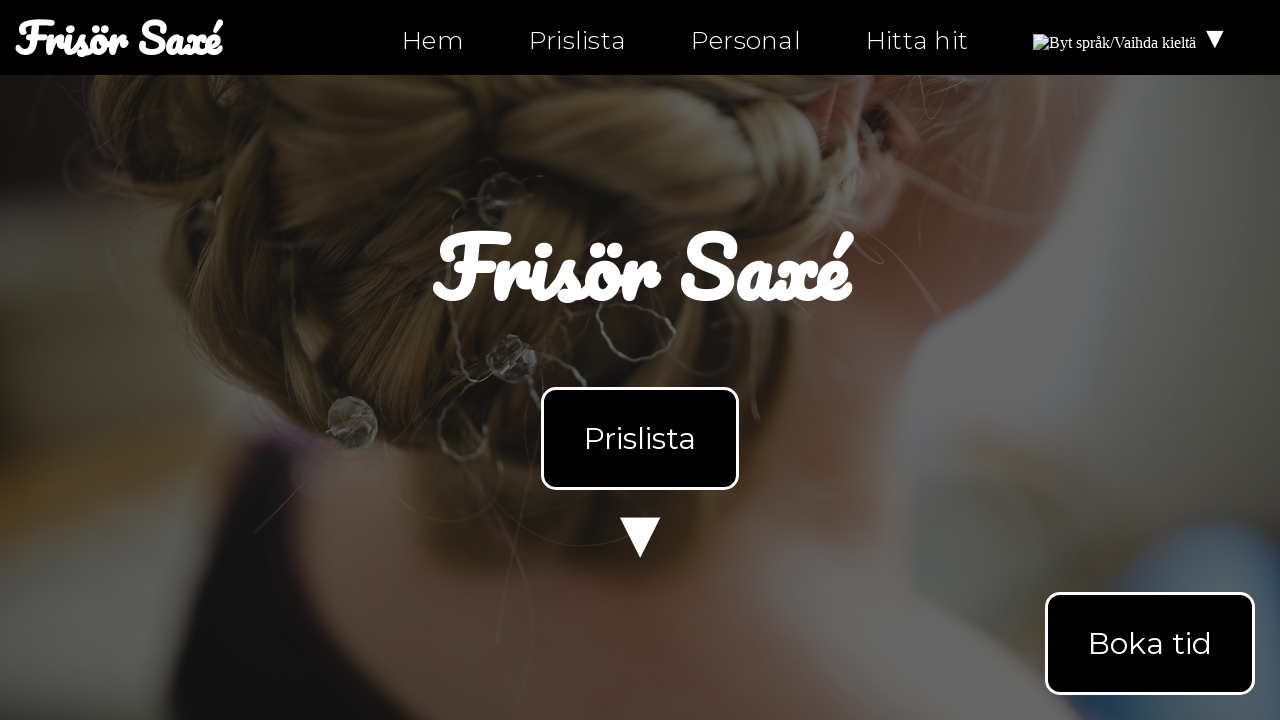

Retrieved href attribute from anchor link: #products
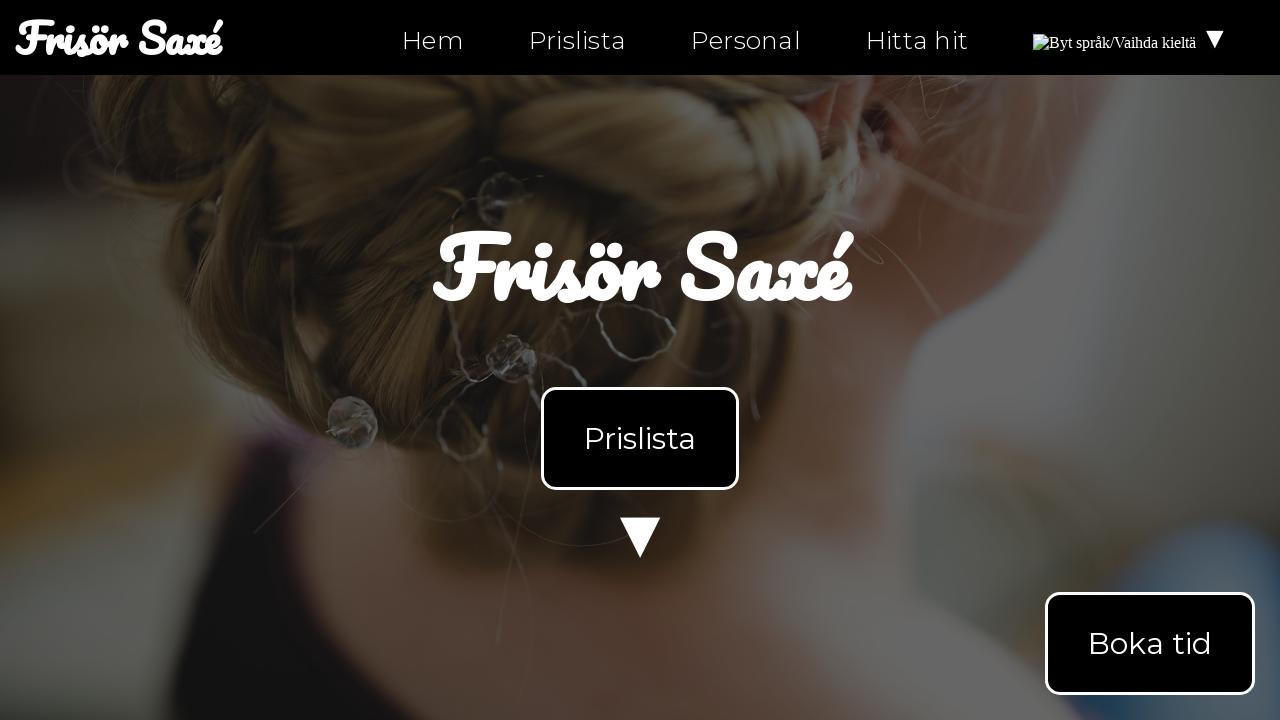

Asserted anchor link is not empty (href!='#')
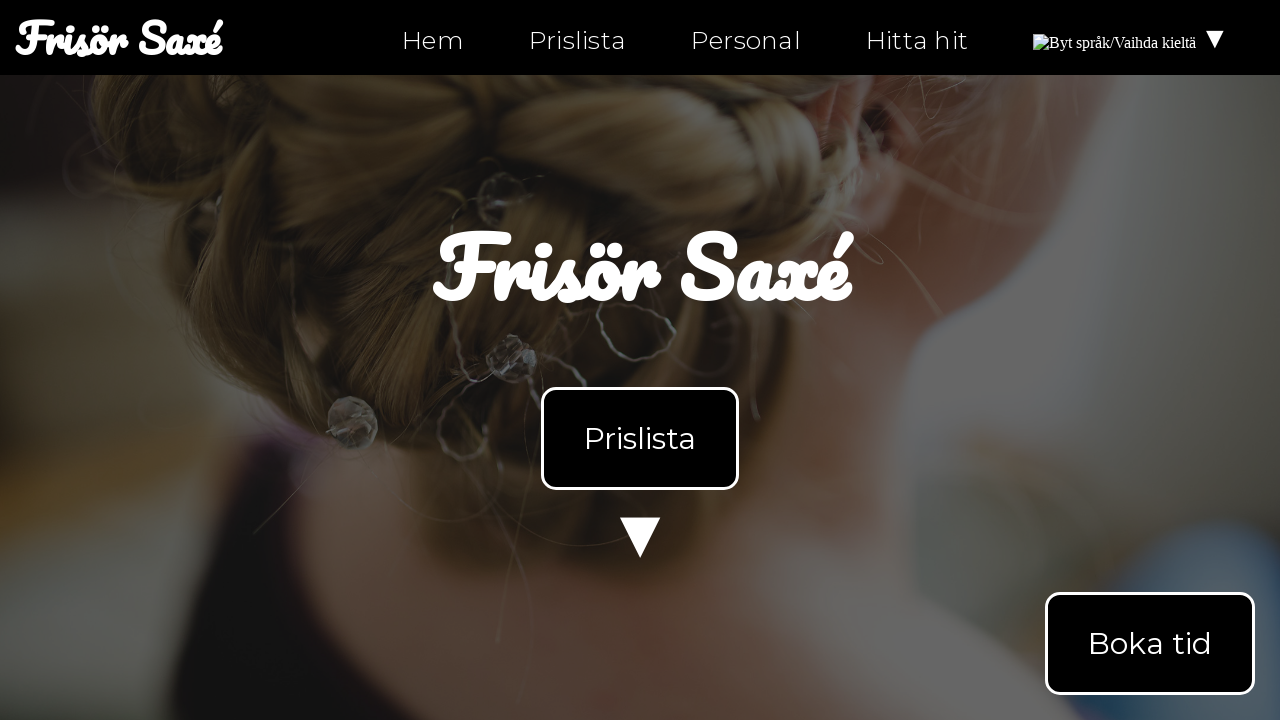

Retrieved href attribute from anchor link: mailto:info@ntig-uppsala.github.io?Subject=Boka%20tid
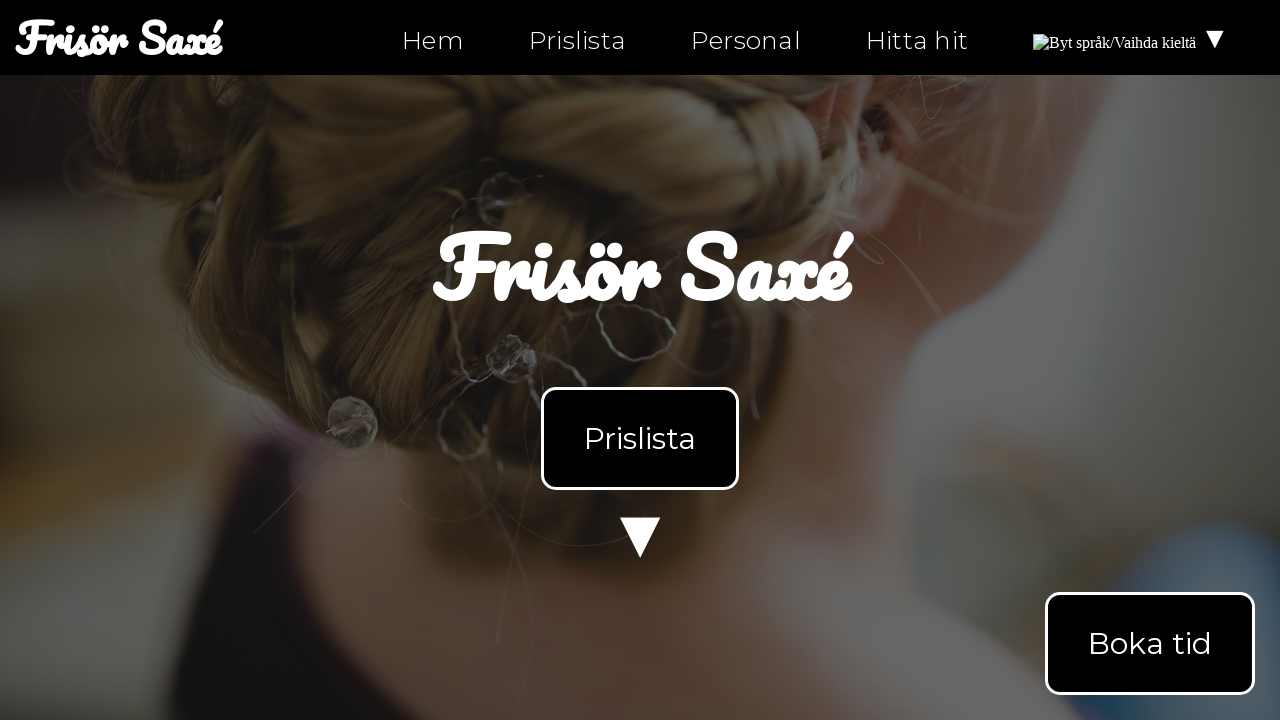

Asserted anchor link is not empty (href!='#')
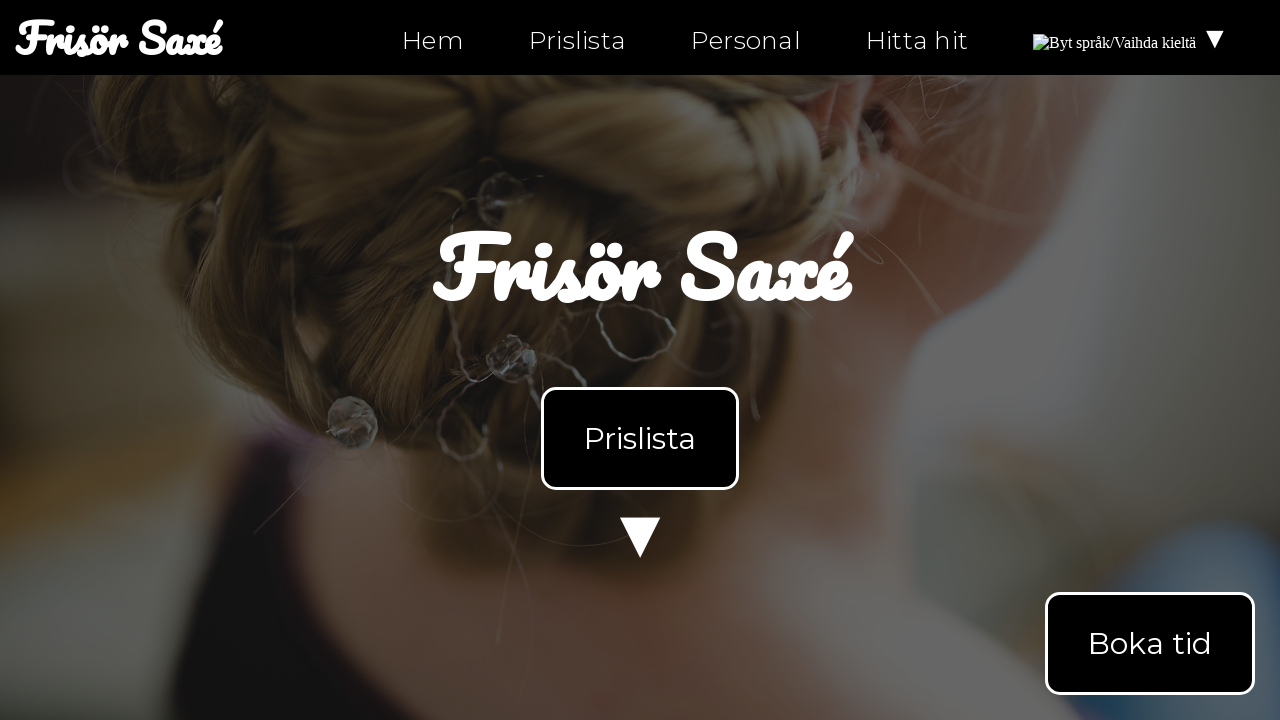

Retrieved href attribute from anchor link: https://facebook.com/ntiuppsala
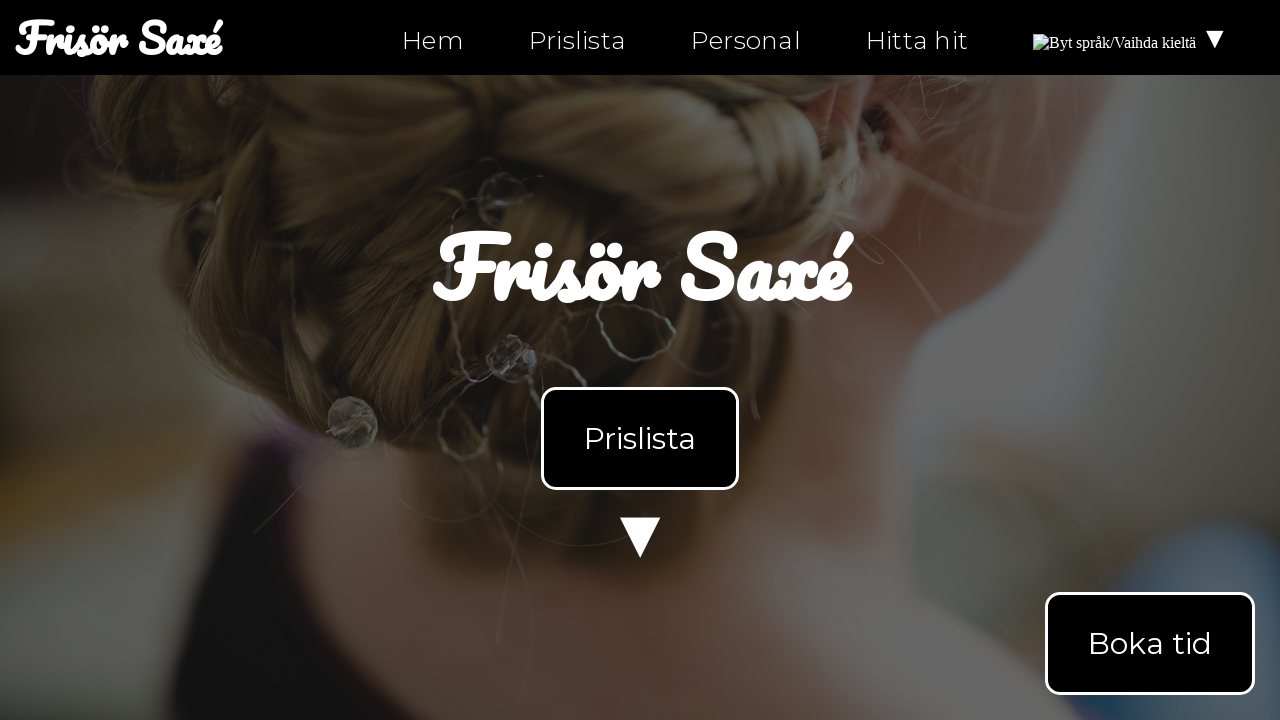

Asserted anchor link is not empty (href!='#')
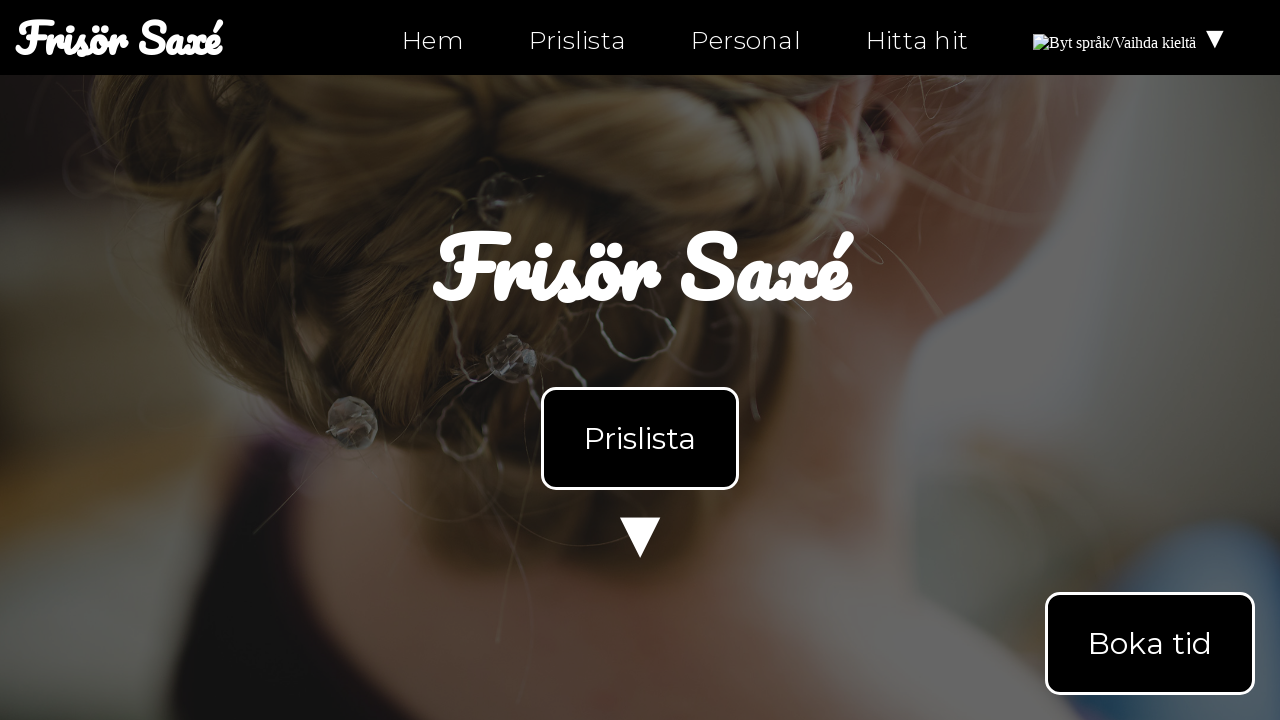

Retrieved href attribute from anchor link: https://instagram.com/ntiuppsala
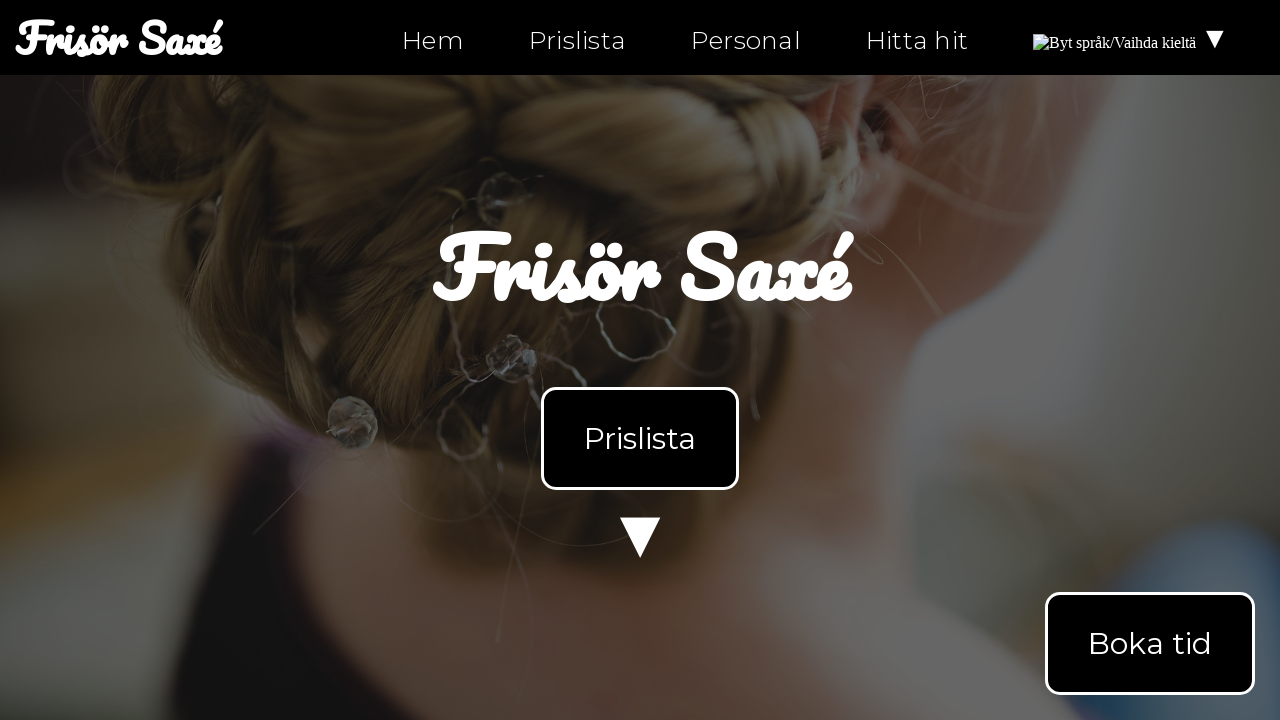

Asserted anchor link is not empty (href!='#')
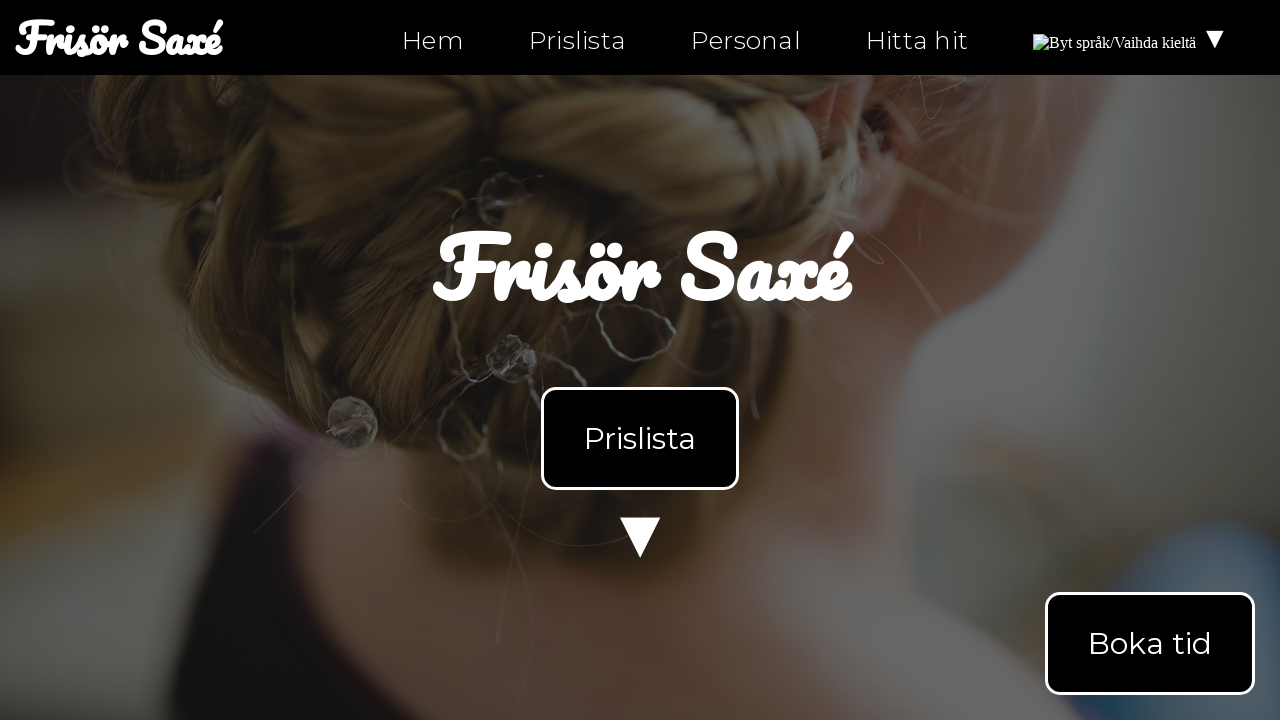

Retrieved href attribute from anchor link: https://twitter.com/ntiuppsala
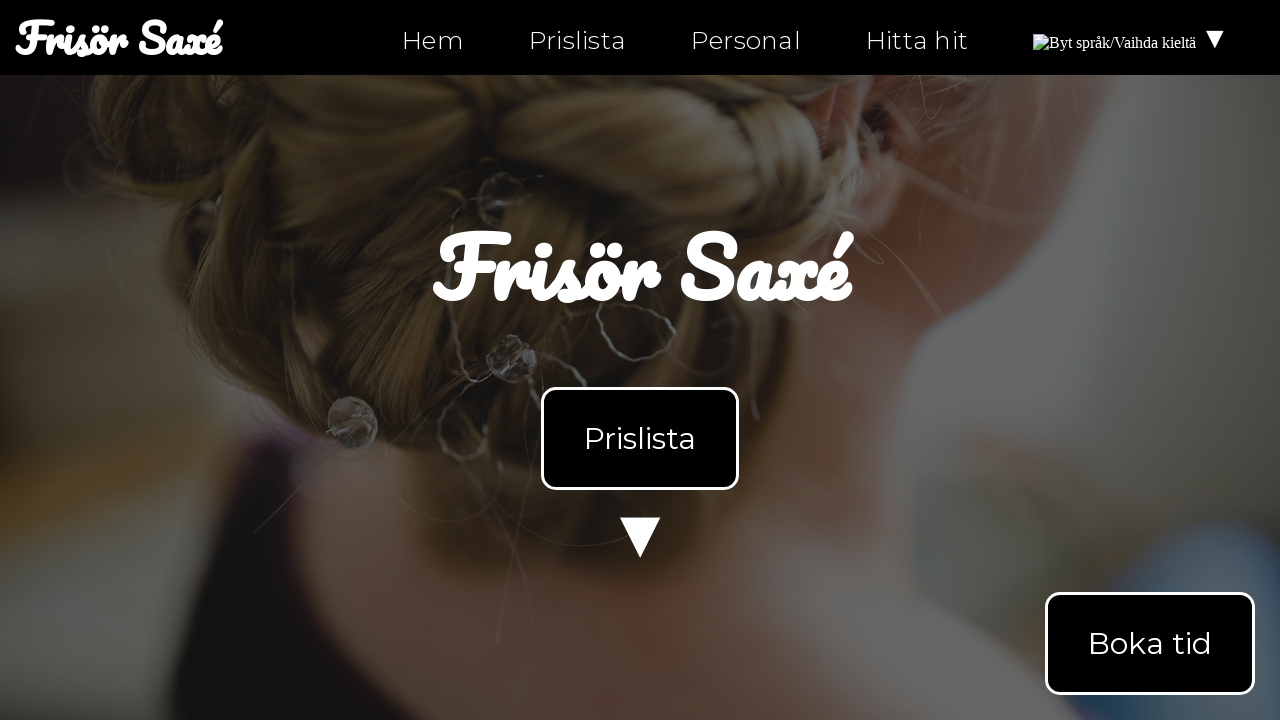

Asserted anchor link is not empty (href!='#')
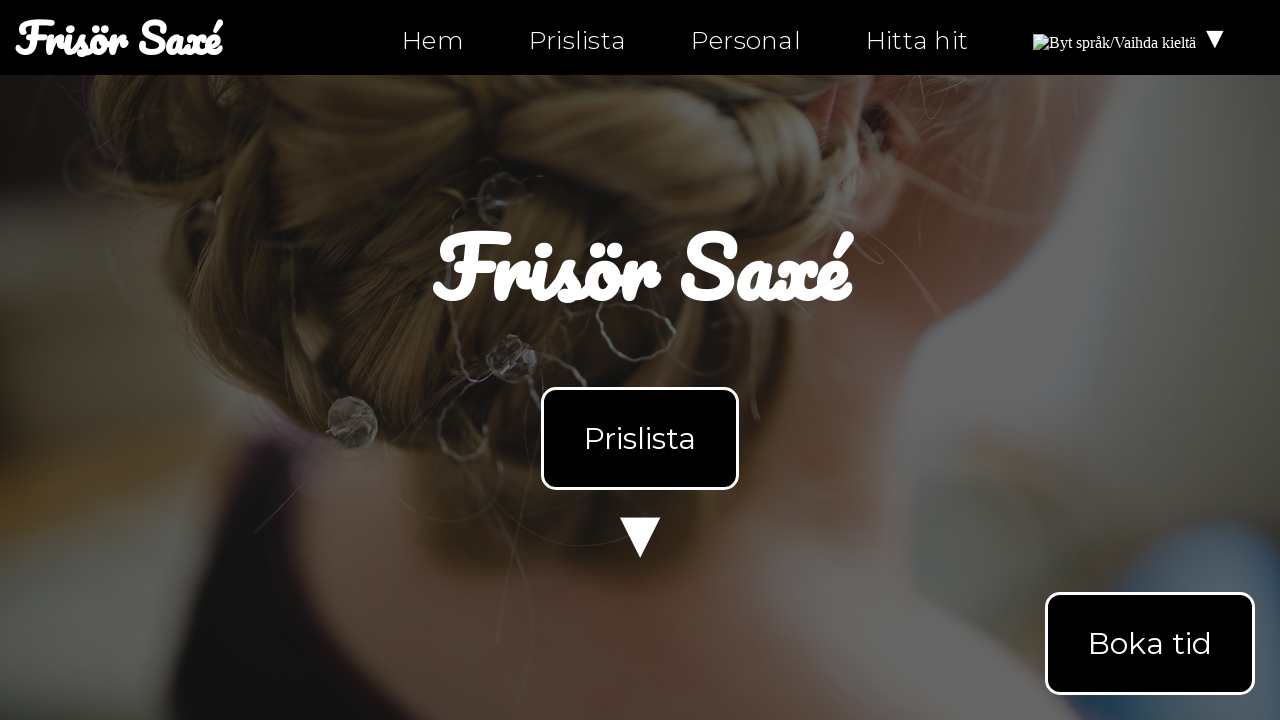

Retrieved href attribute from anchor link: tel:0630-555-555
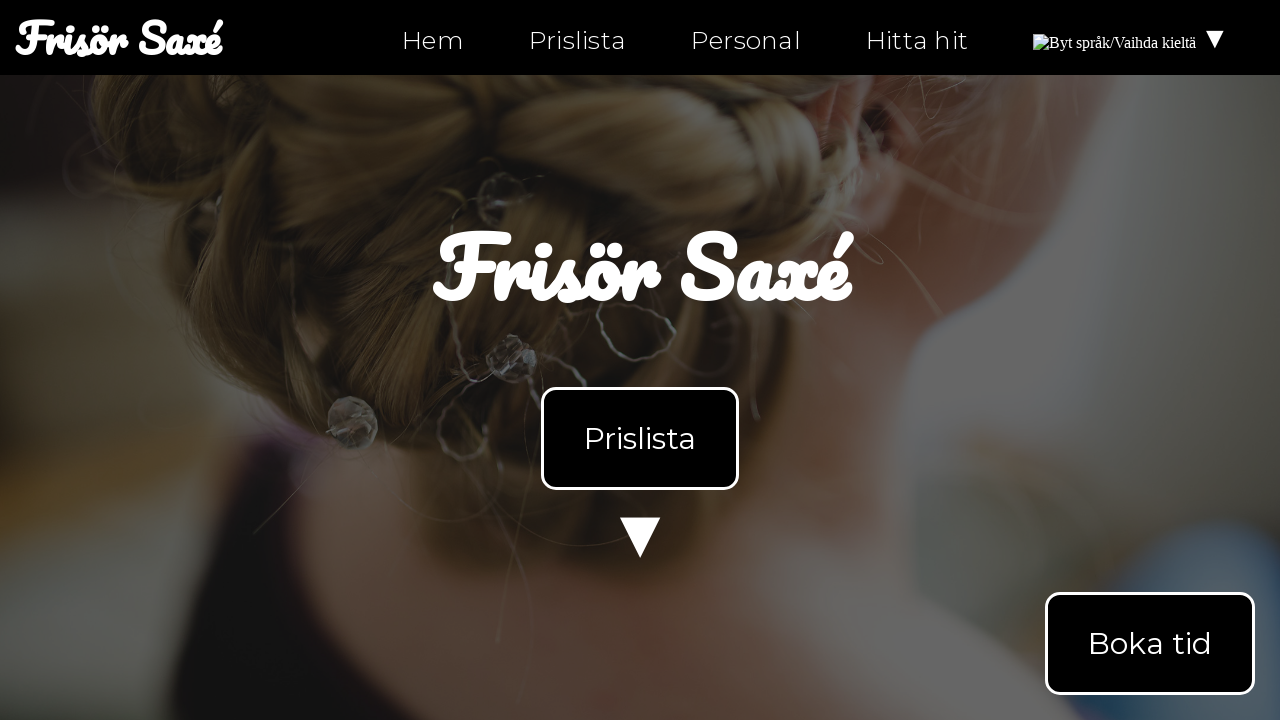

Asserted anchor link is not empty (href!='#')
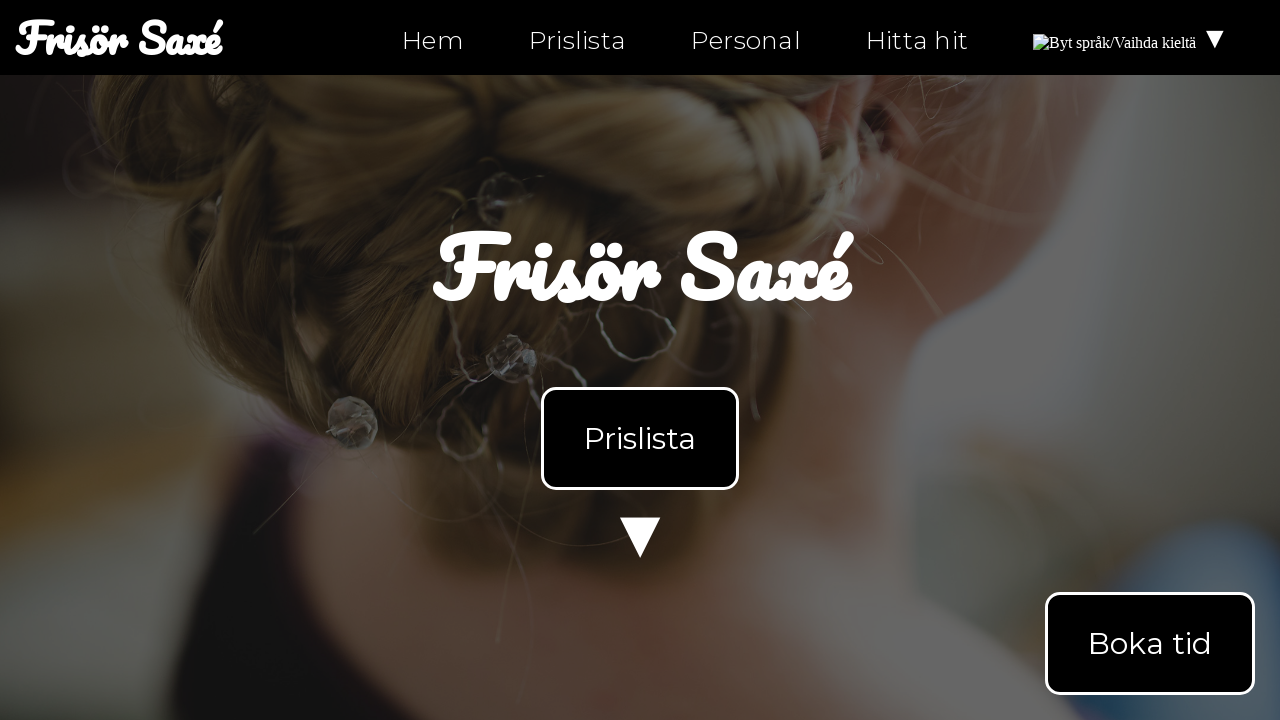

Retrieved href attribute from anchor link: mailto:info@ntig-uppsala.github.io
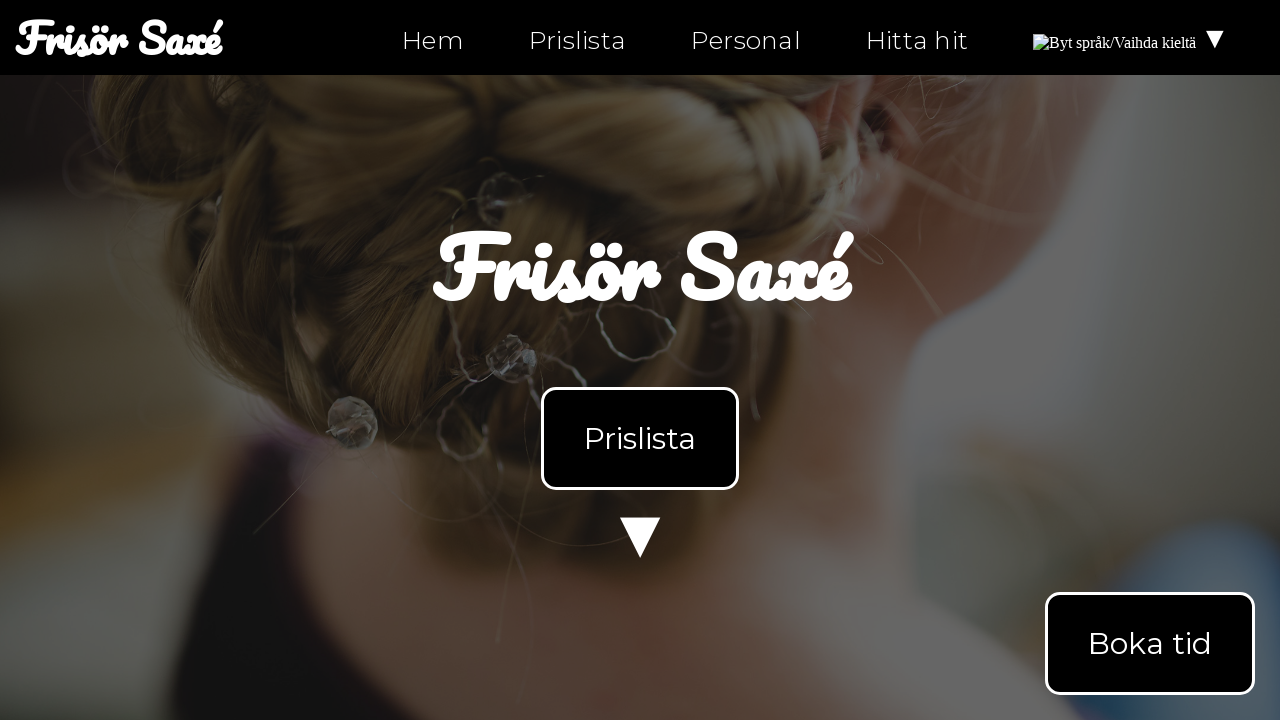

Asserted anchor link is not empty (href!='#')
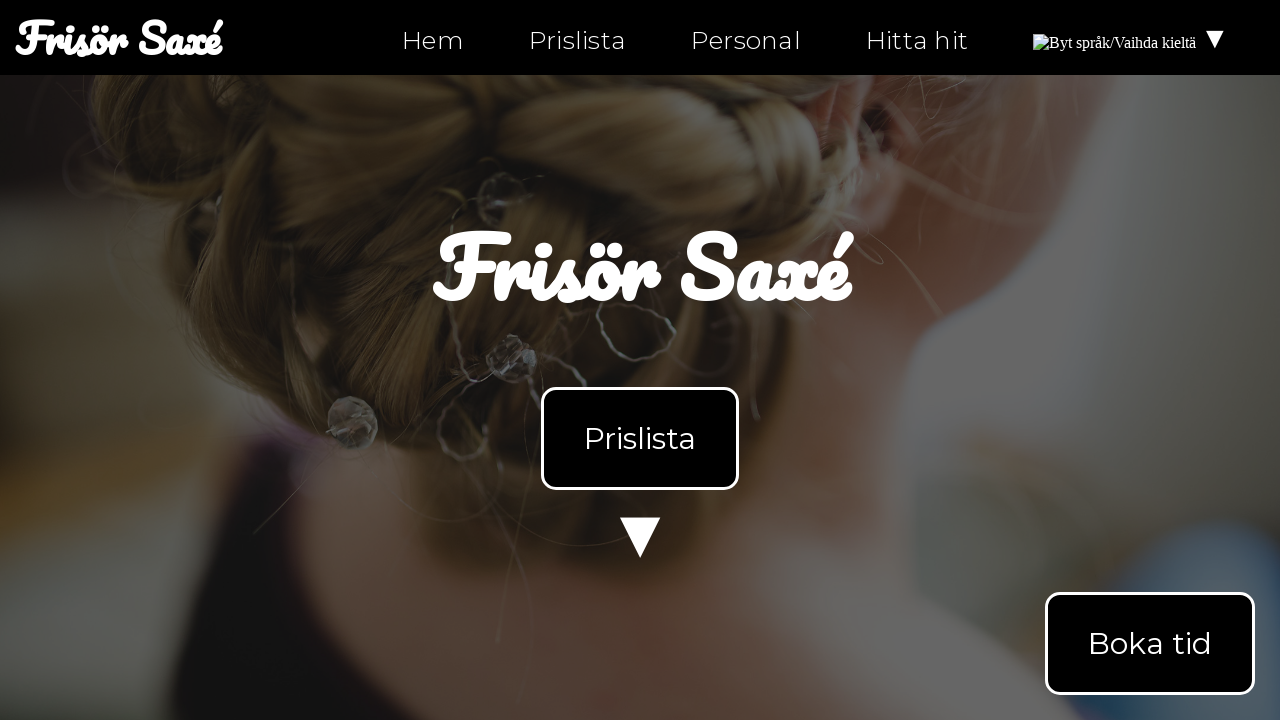

Retrieved href attribute from anchor link: hitta-hit.html
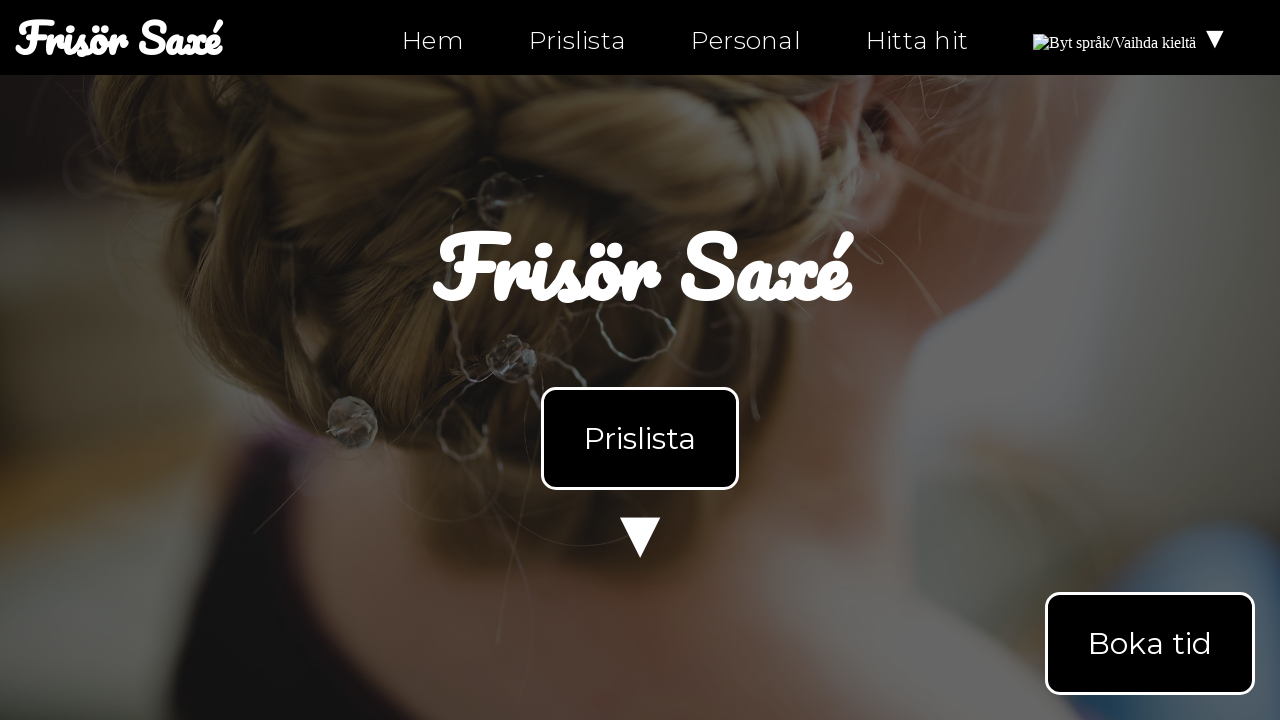

Asserted anchor link is not empty (href!='#')
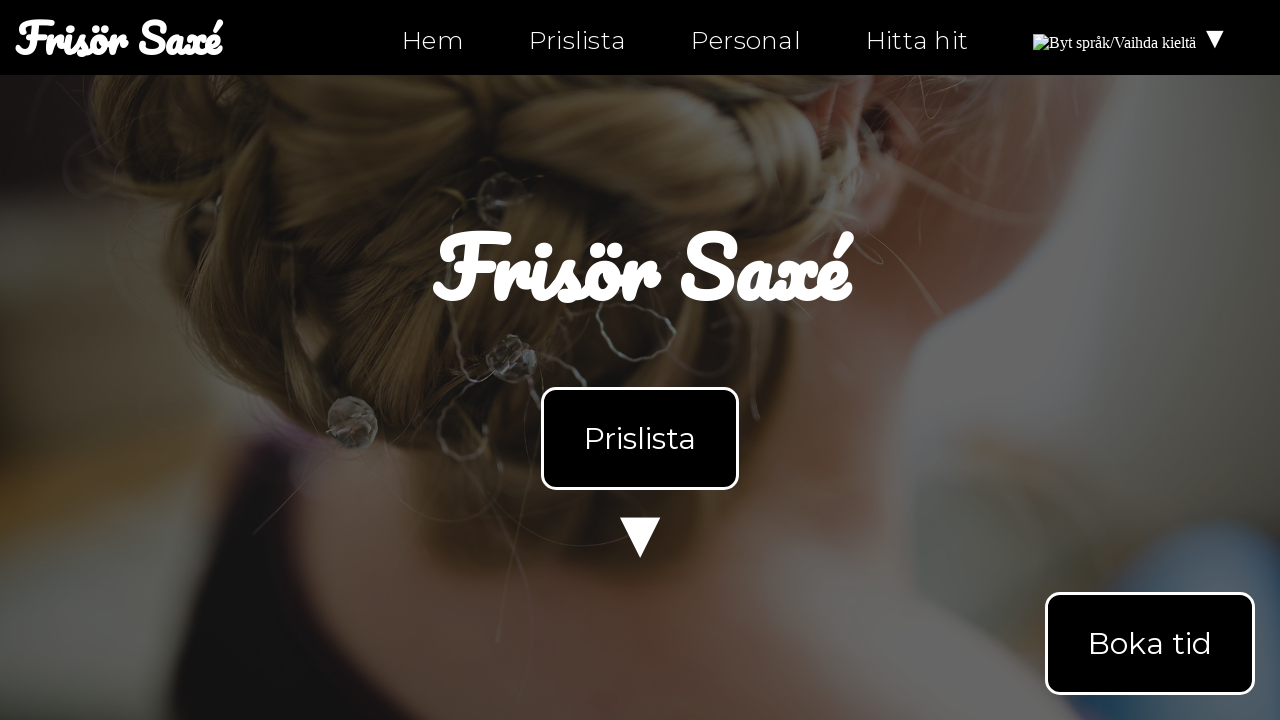

Navigated to personal.html
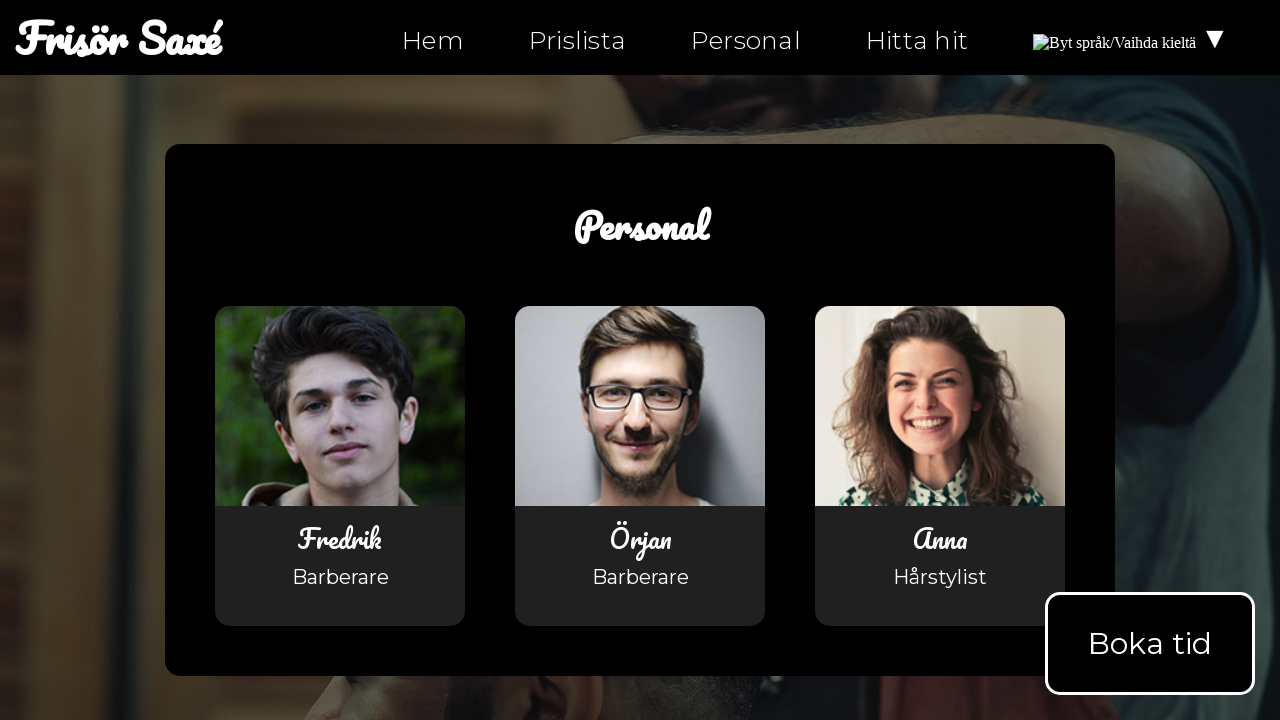

Located all anchor links on personal.html
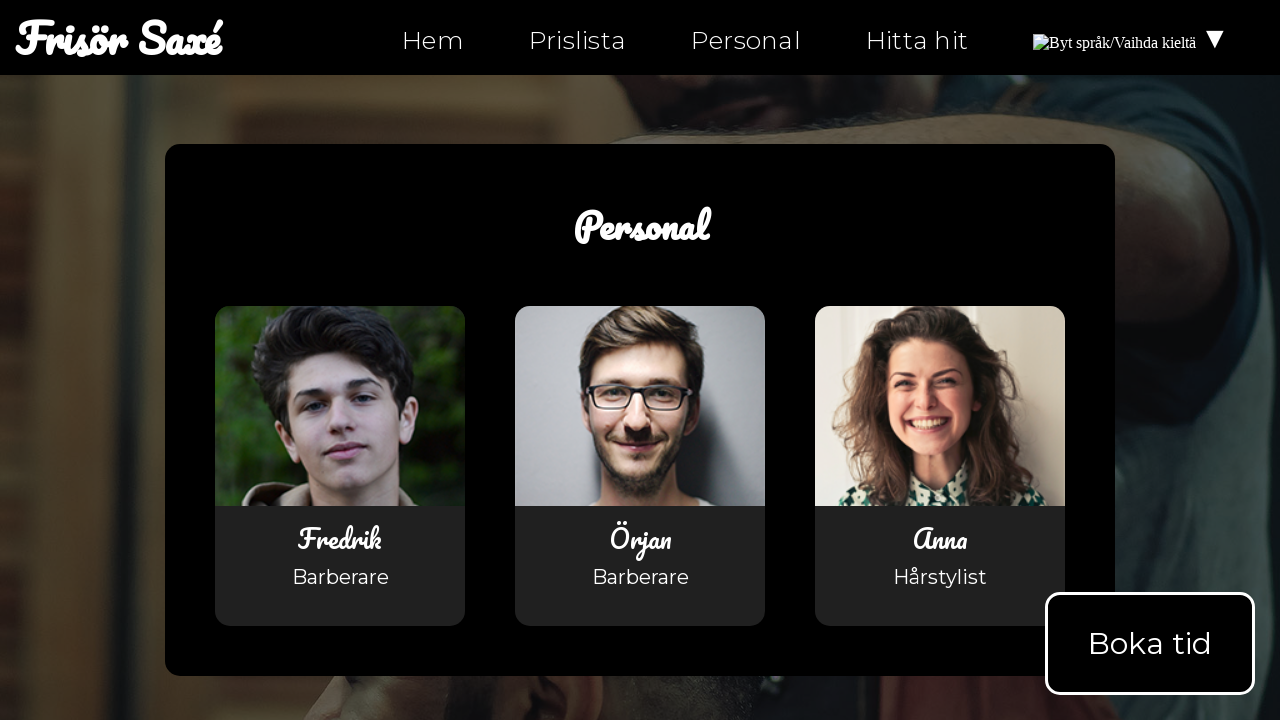

Retrieved href attribute from anchor link on personal.html: index.html
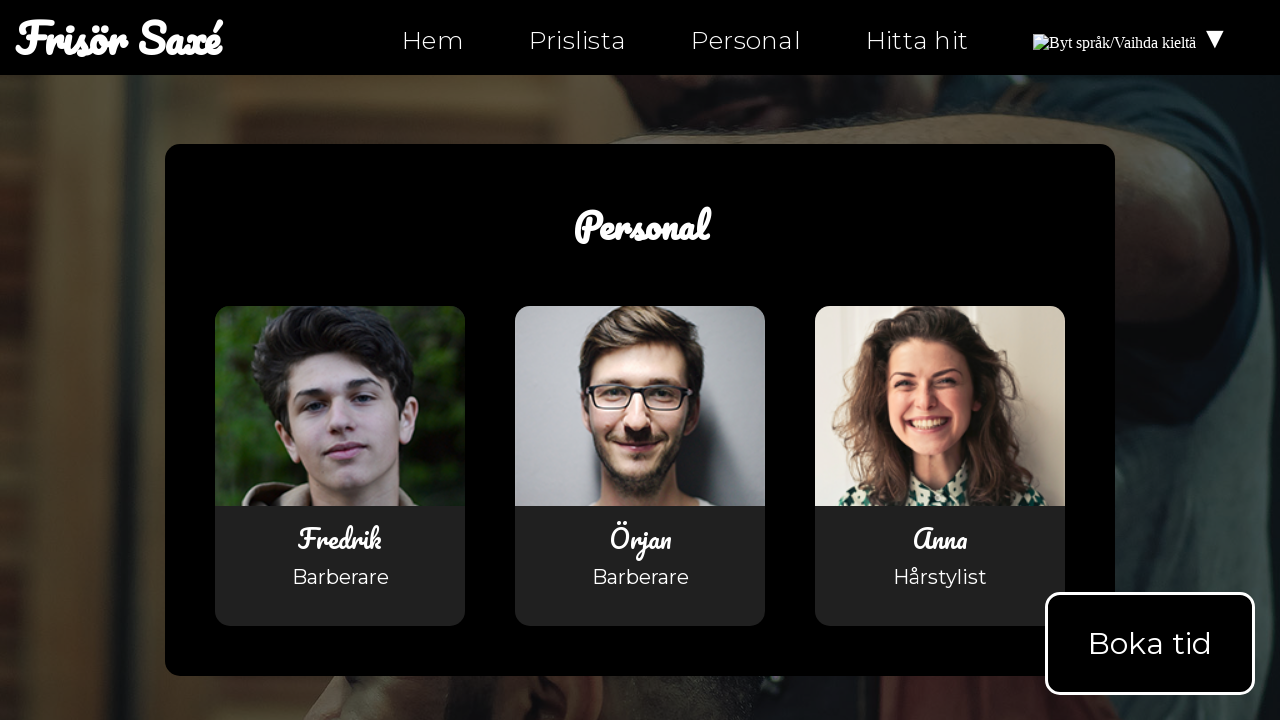

Asserted anchor link on personal.html is not empty (href!='#')
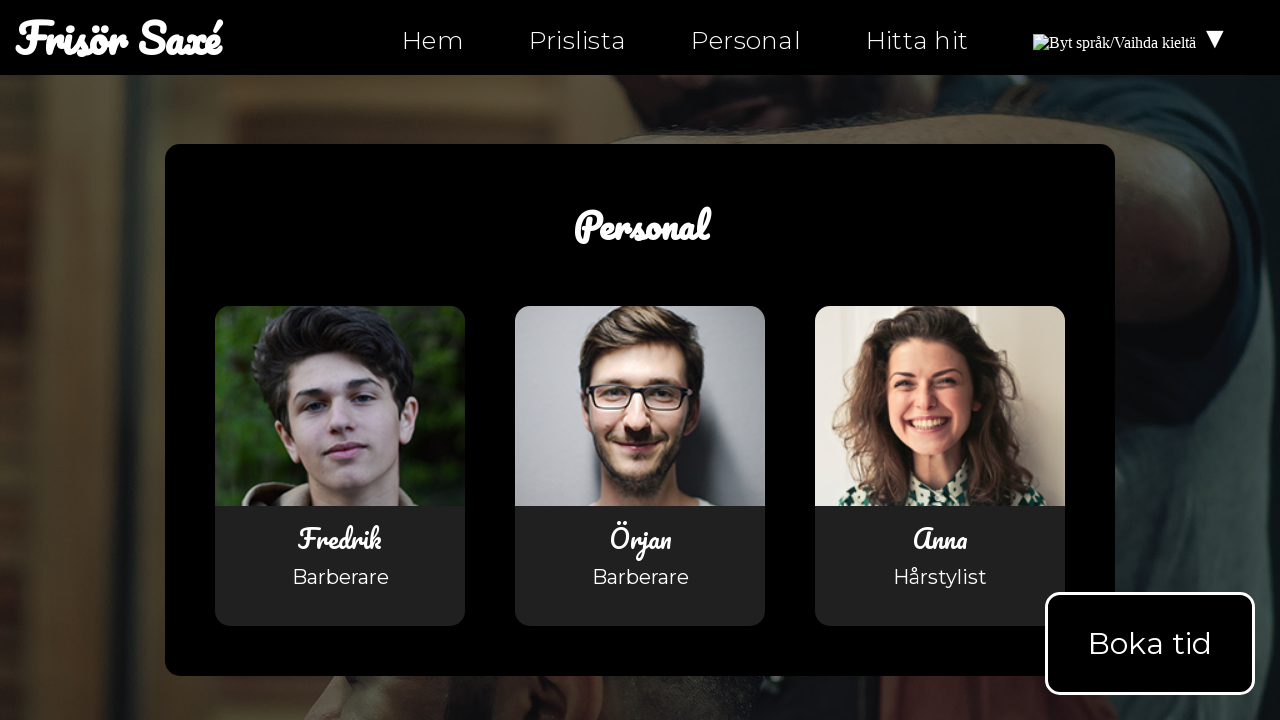

Retrieved href attribute from anchor link on personal.html: index.html
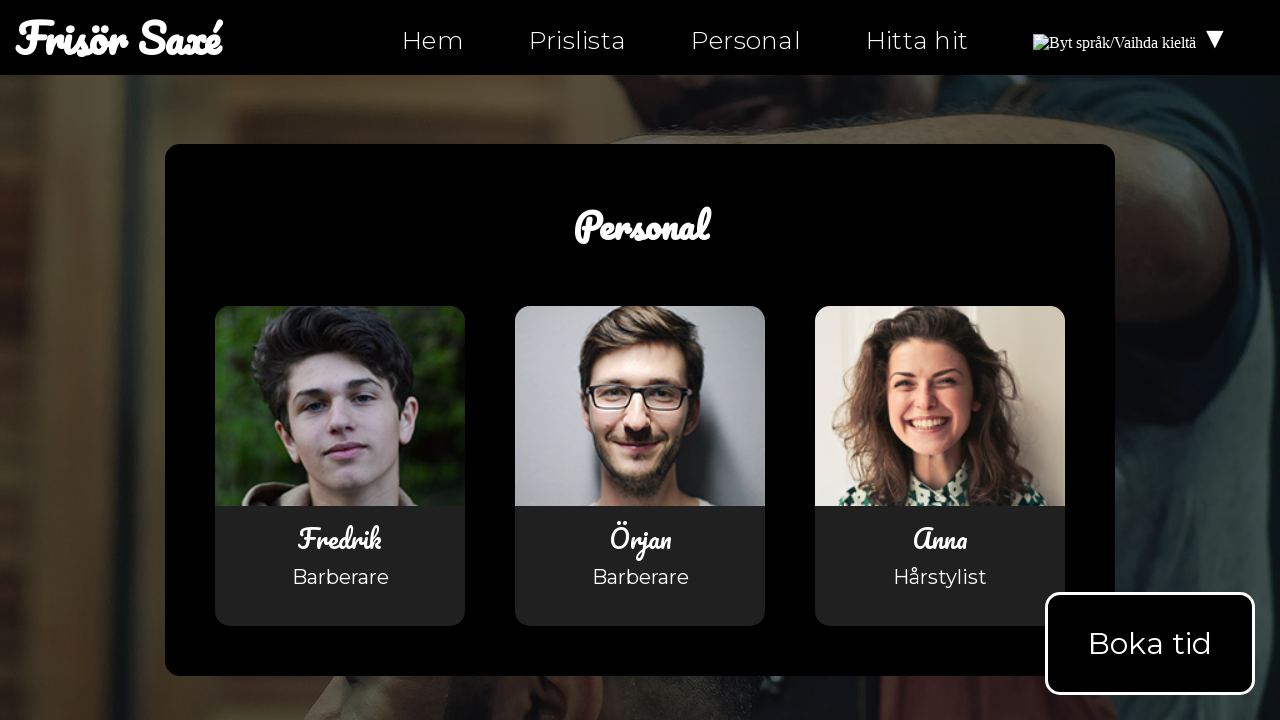

Asserted anchor link on personal.html is not empty (href!='#')
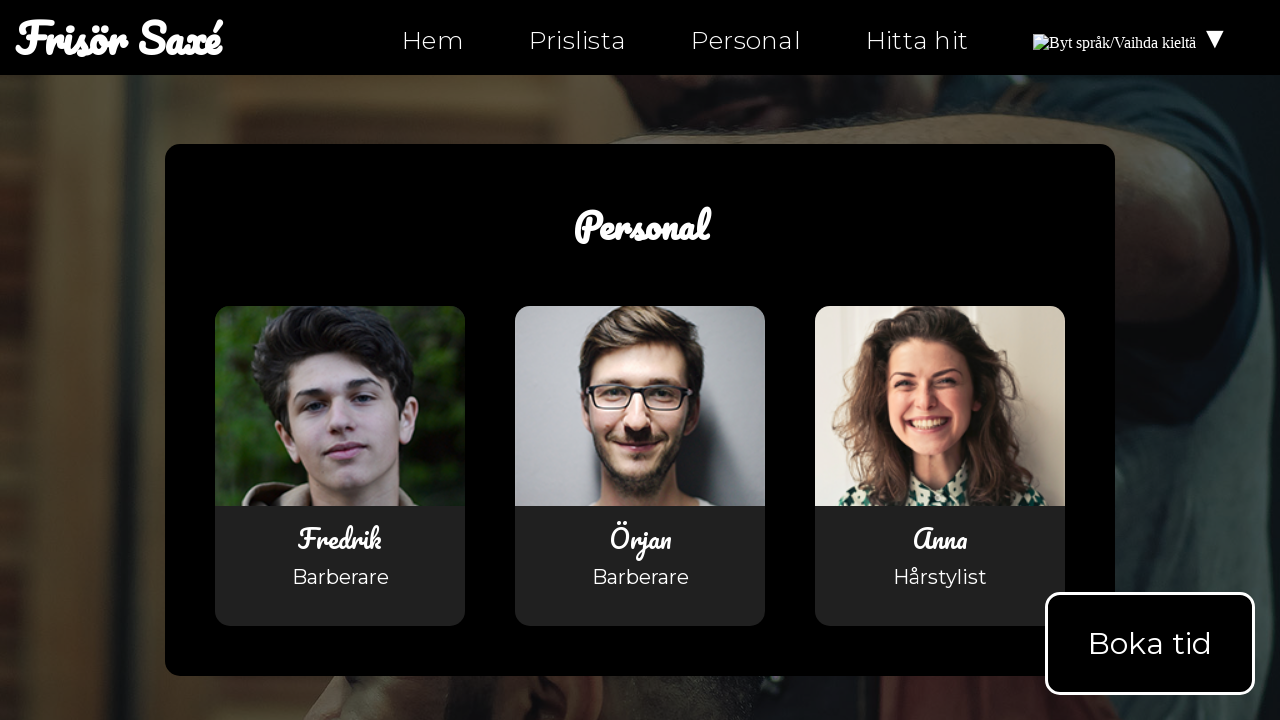

Retrieved href attribute from anchor link on personal.html: index.html#products
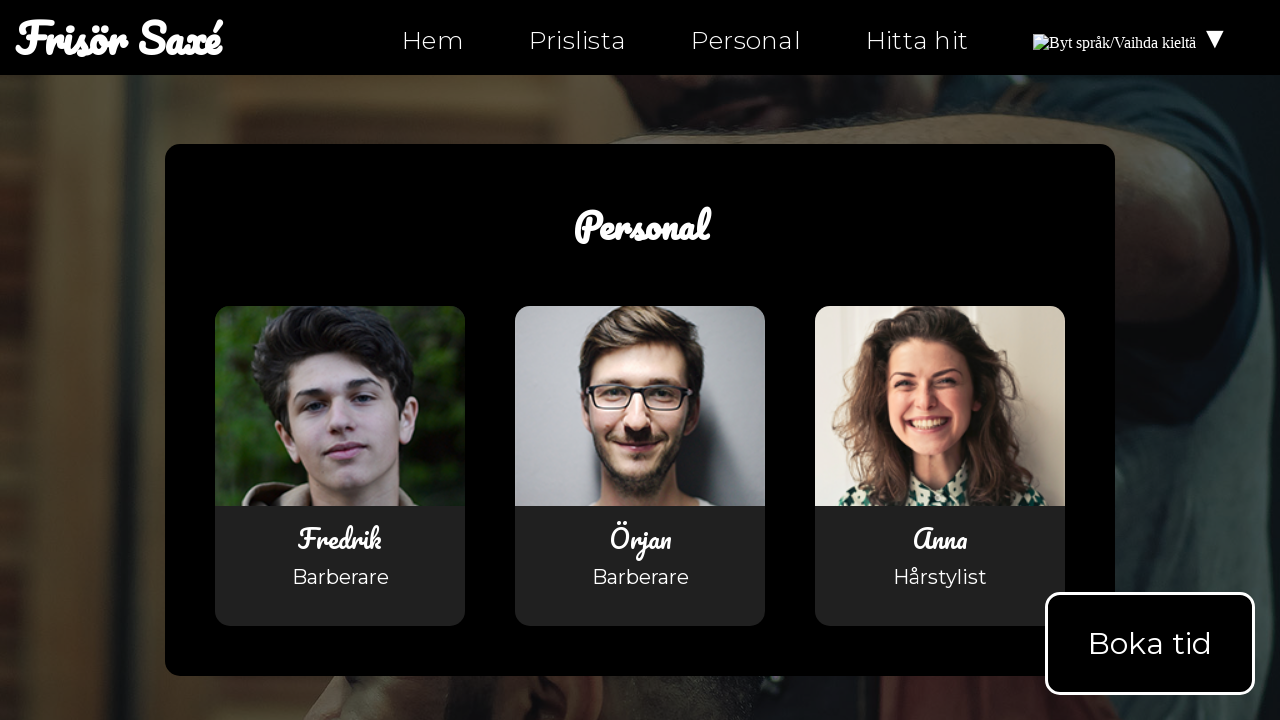

Asserted anchor link on personal.html is not empty (href!='#')
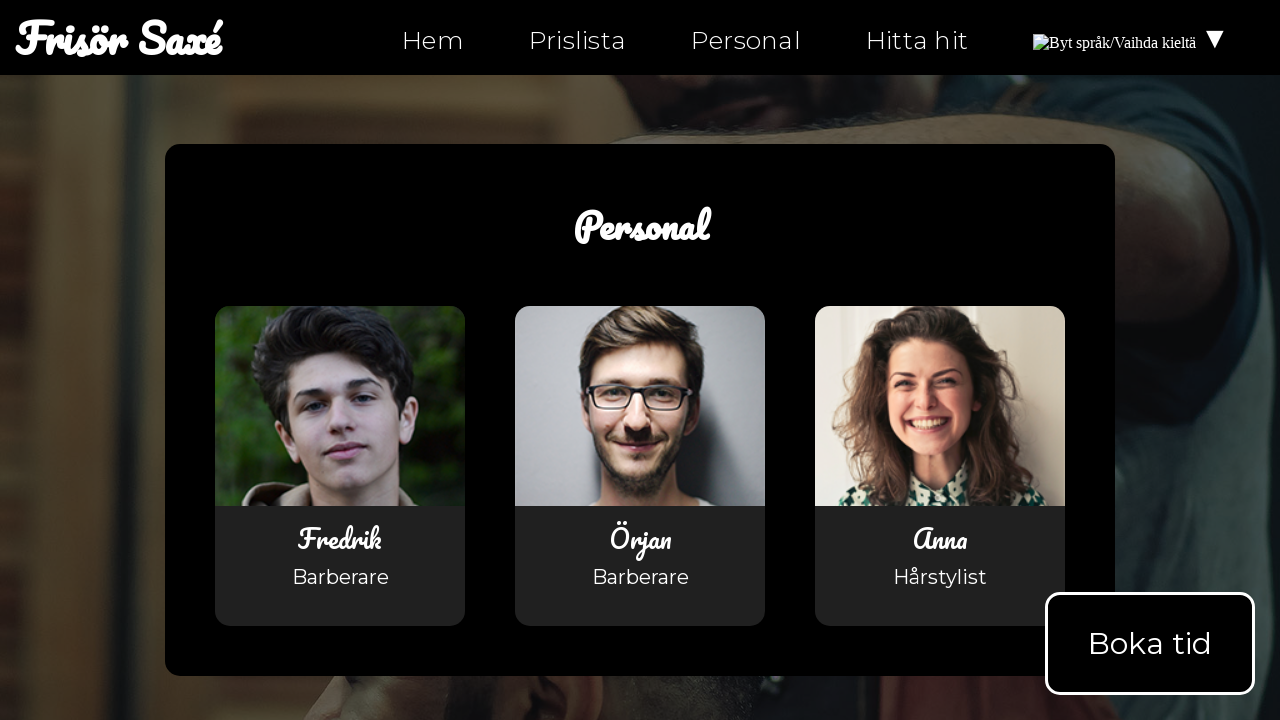

Retrieved href attribute from anchor link on personal.html: personal.html
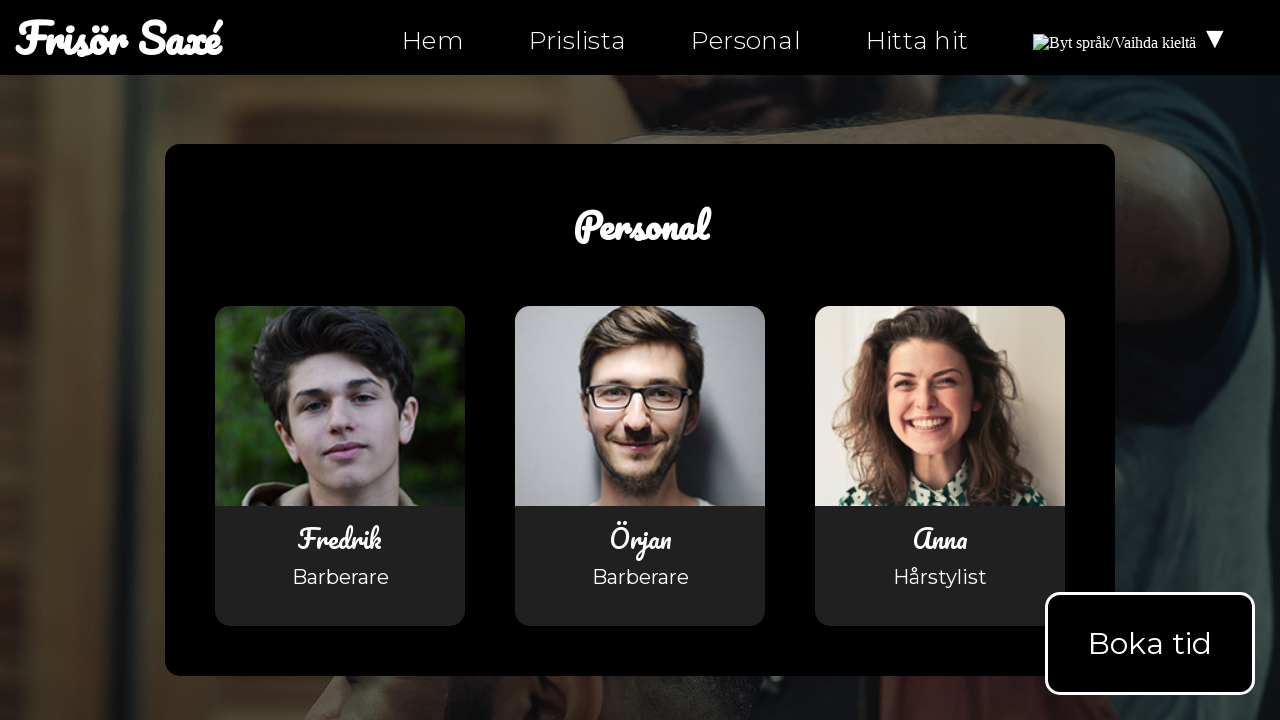

Asserted anchor link on personal.html is not empty (href!='#')
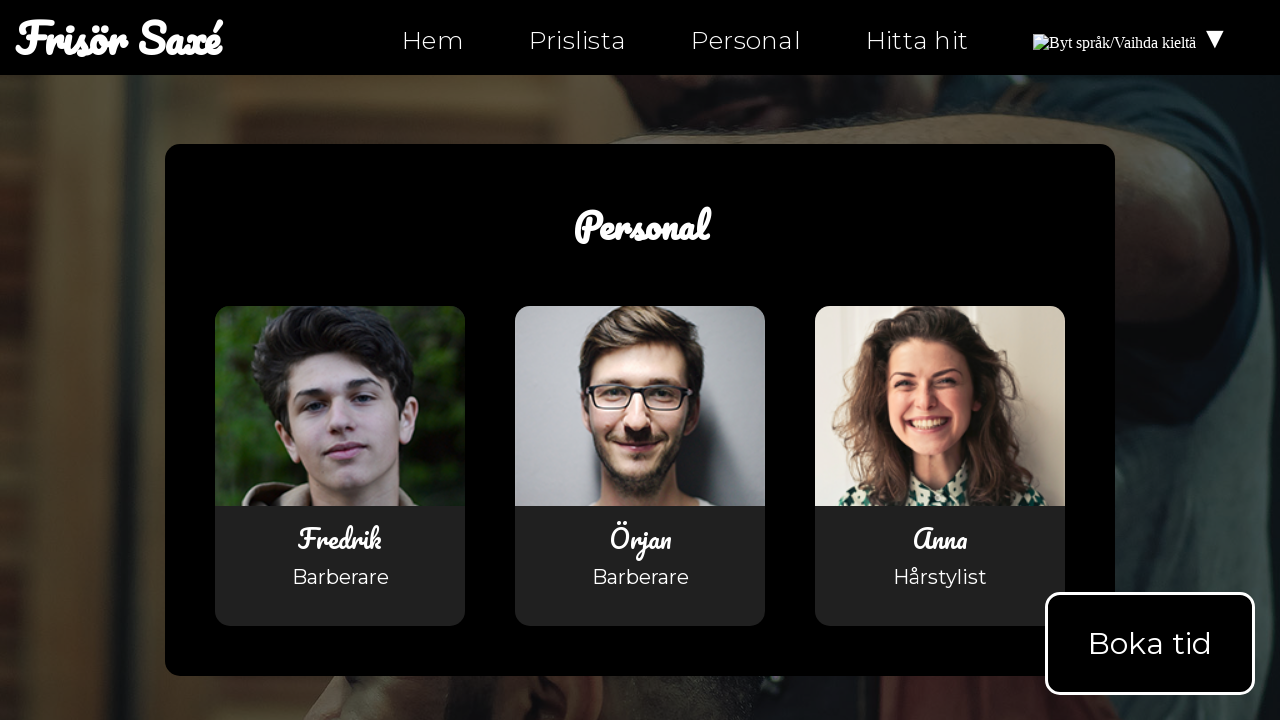

Retrieved href attribute from anchor link on personal.html: hitta-hit.html
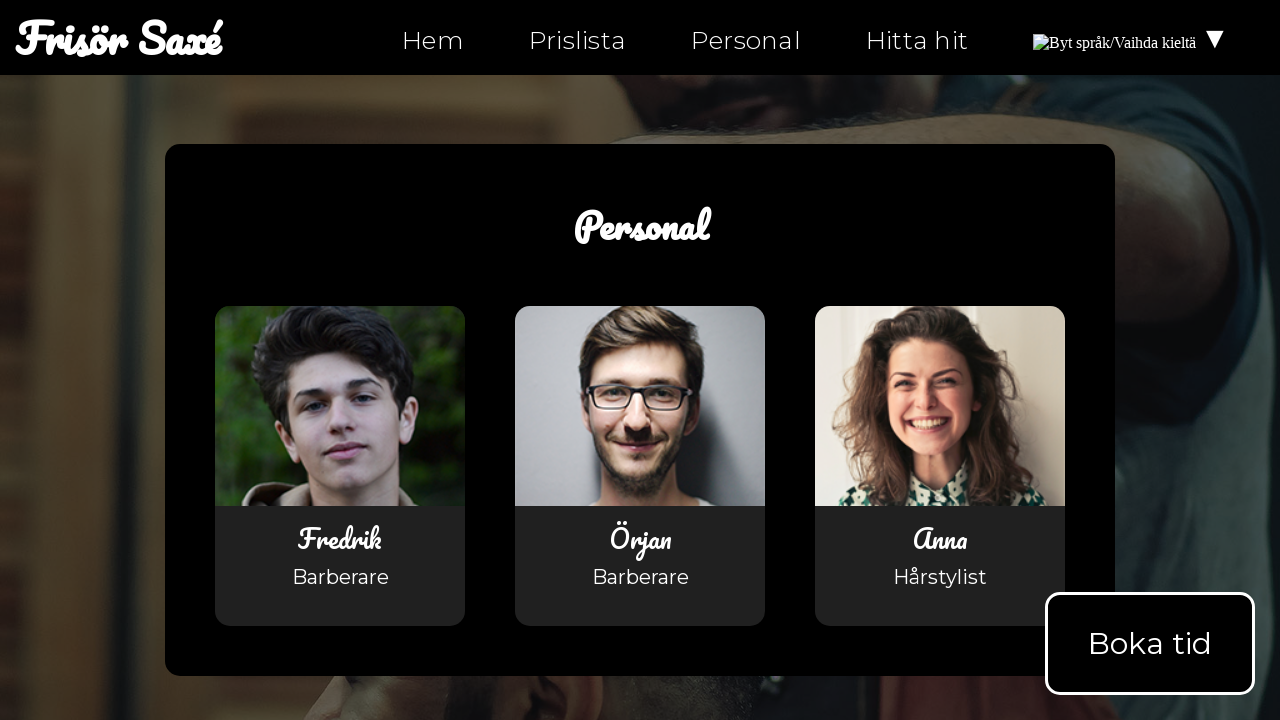

Asserted anchor link on personal.html is not empty (href!='#')
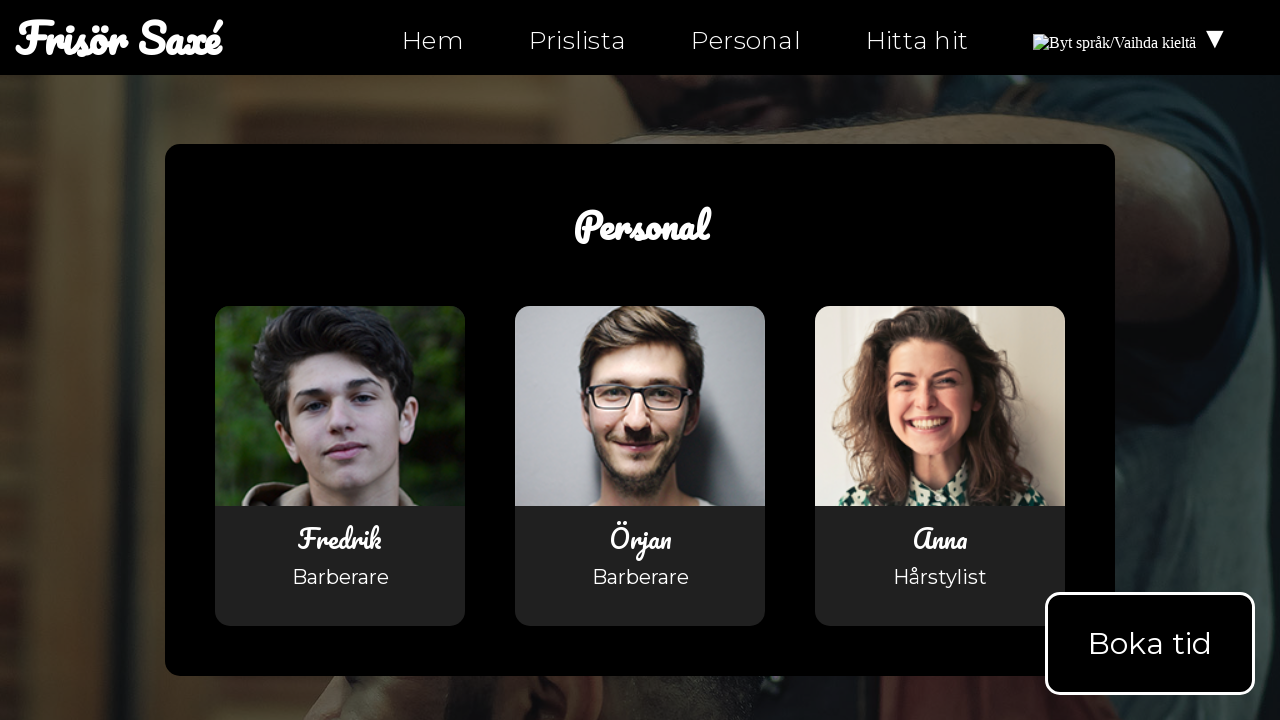

Retrieved href attribute from anchor link on personal.html: personal.html
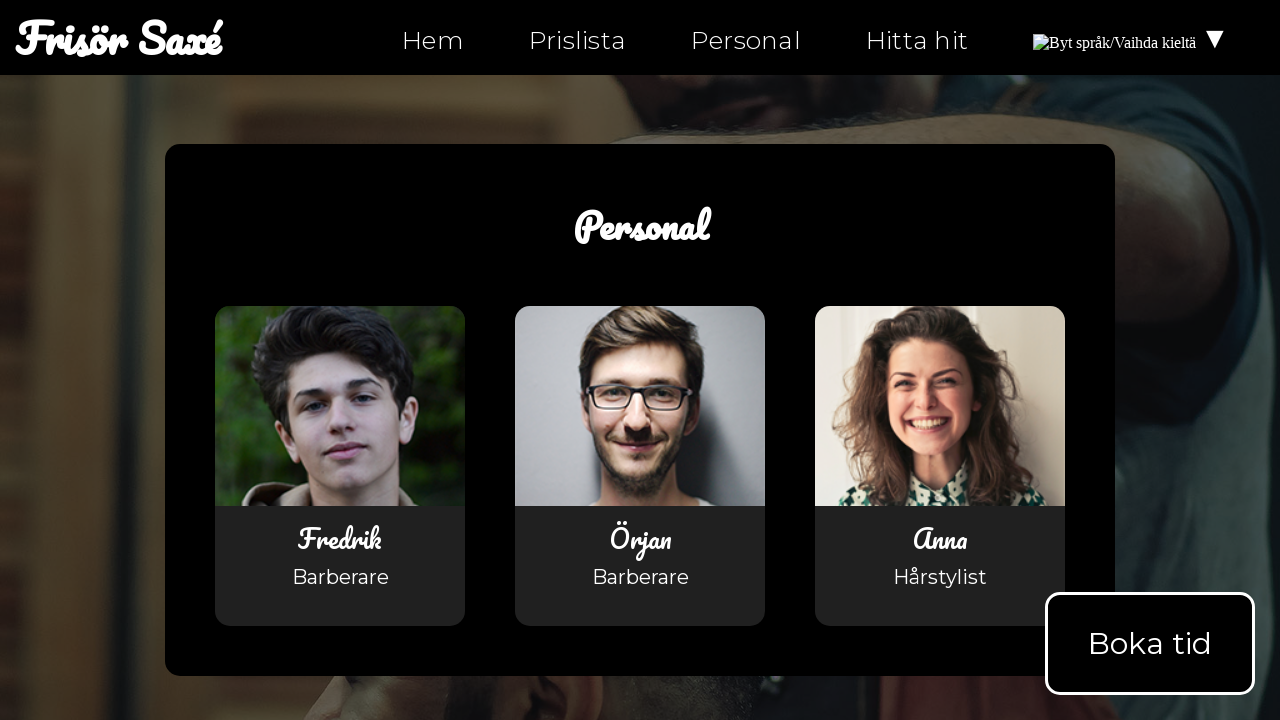

Asserted anchor link on personal.html is not empty (href!='#')
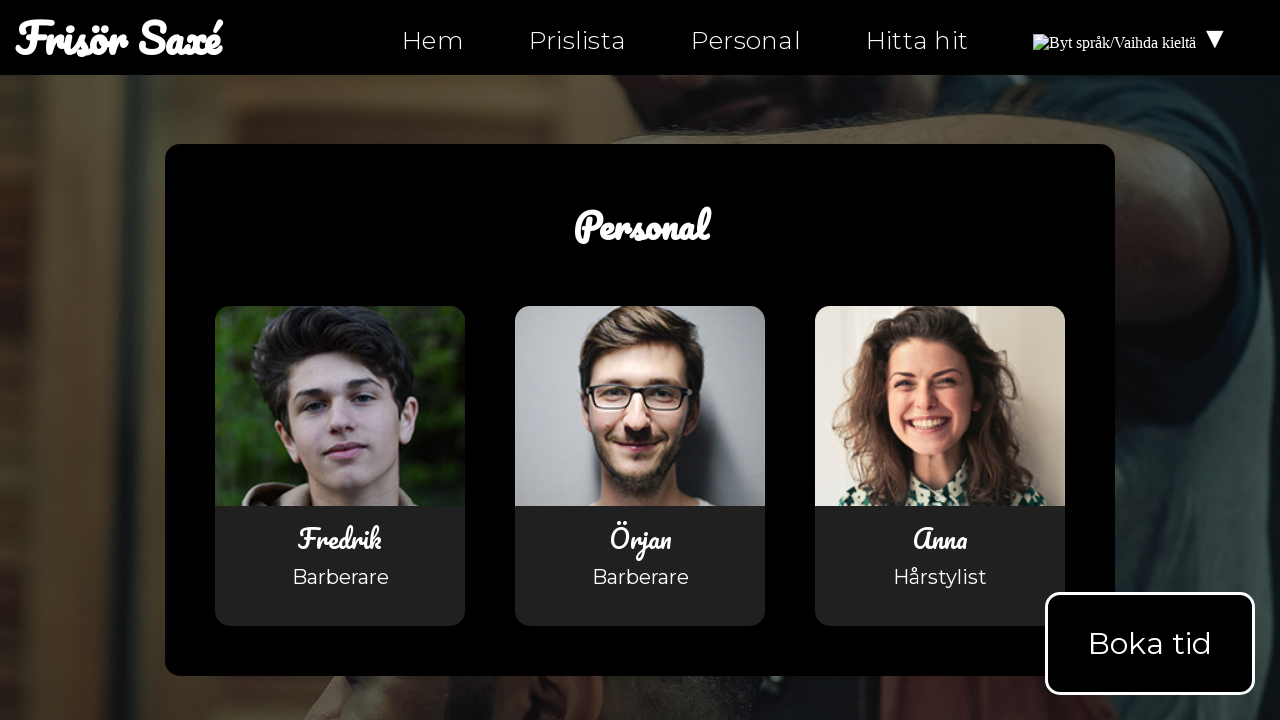

Retrieved href attribute from anchor link on personal.html: personal-fi.html
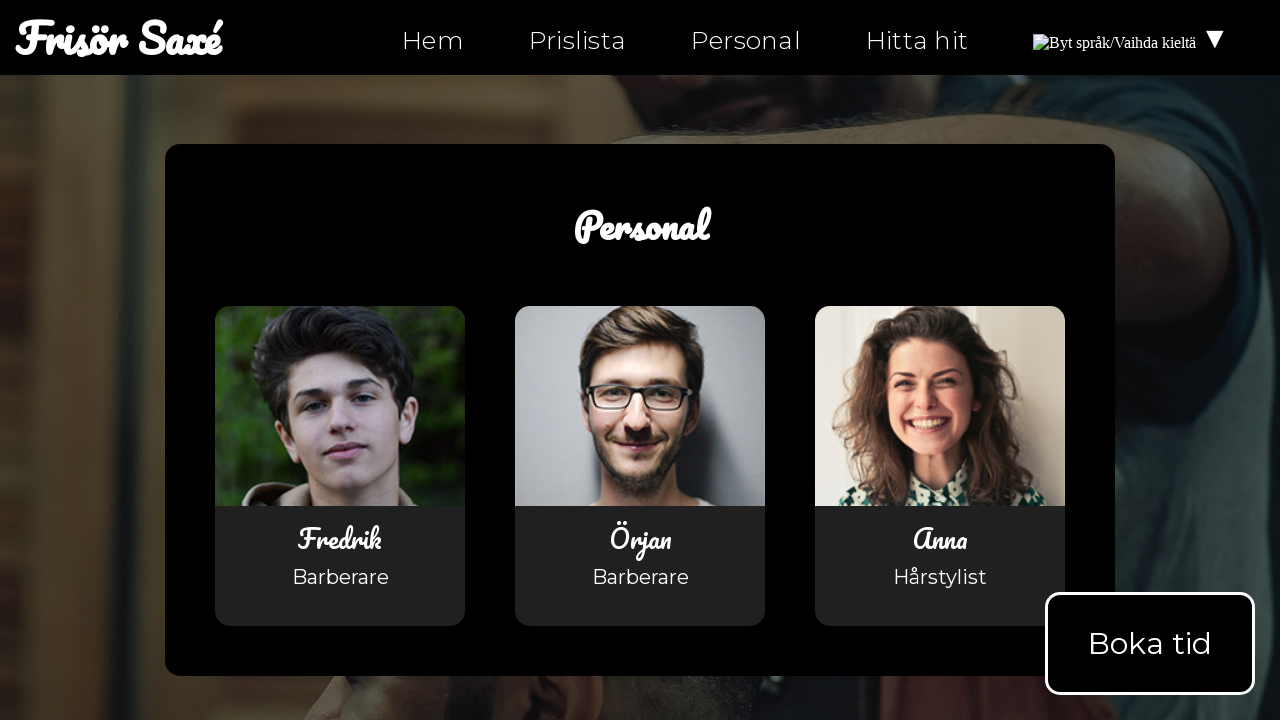

Asserted anchor link on personal.html is not empty (href!='#')
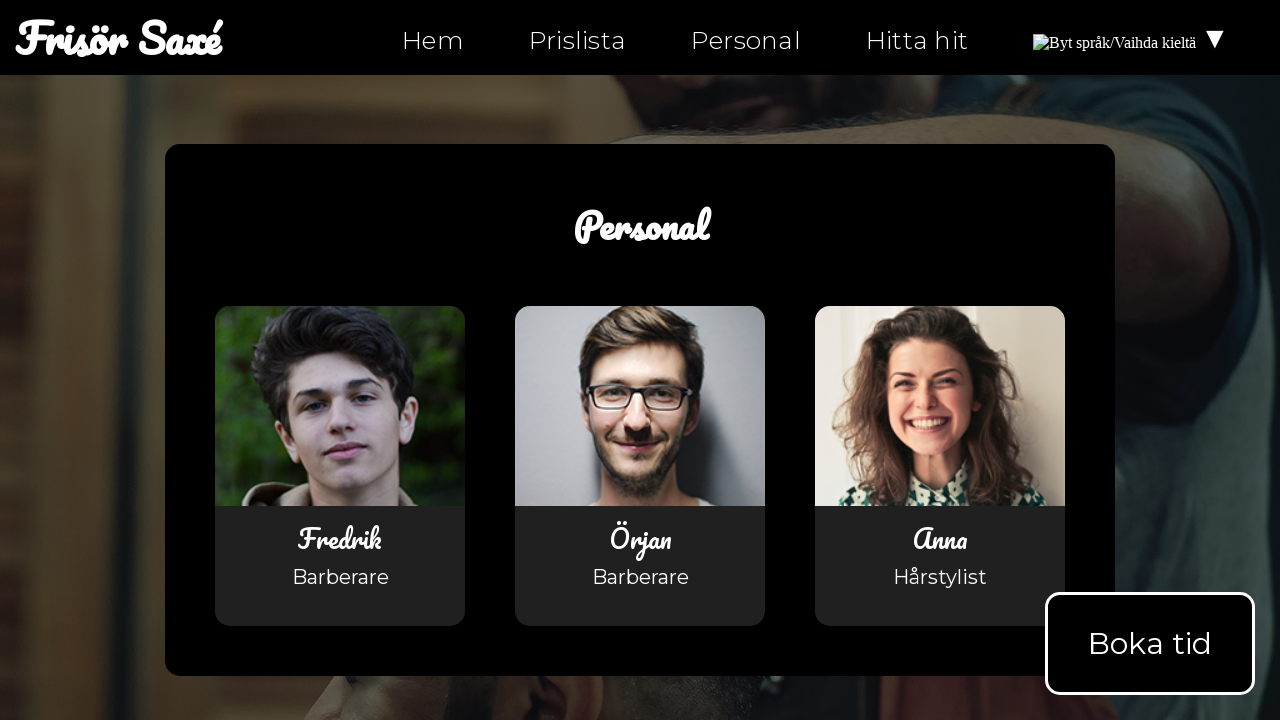

Retrieved href attribute from anchor link on personal.html: mailto:info@ntig-uppsala.github.io?Subject=Boka%20tid
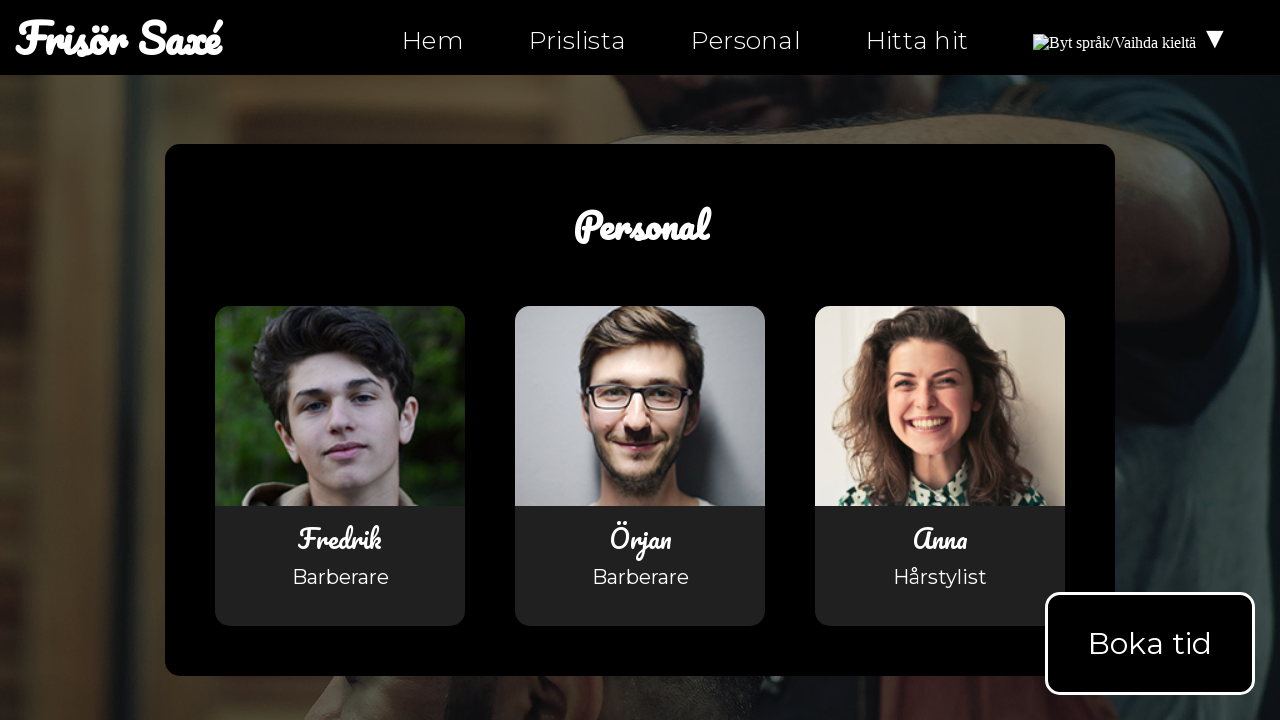

Asserted anchor link on personal.html is not empty (href!='#')
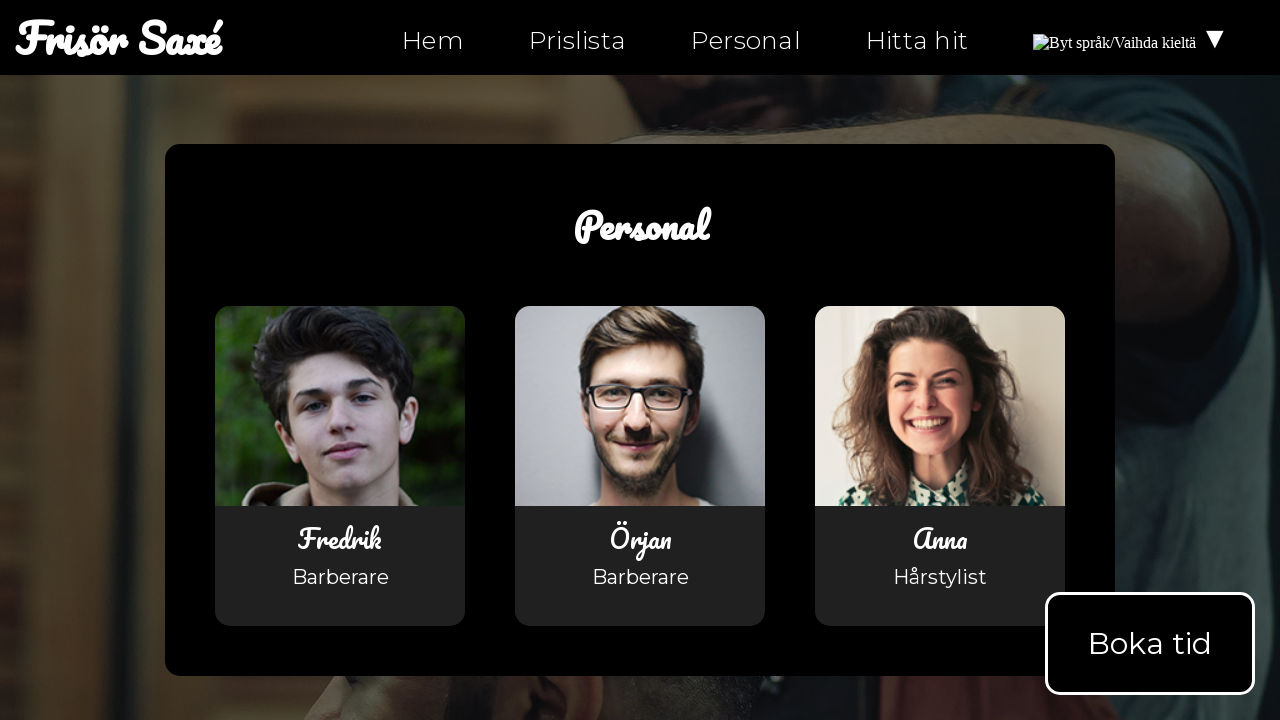

Retrieved href attribute from anchor link on personal.html: https://facebook.com/ntiuppsala
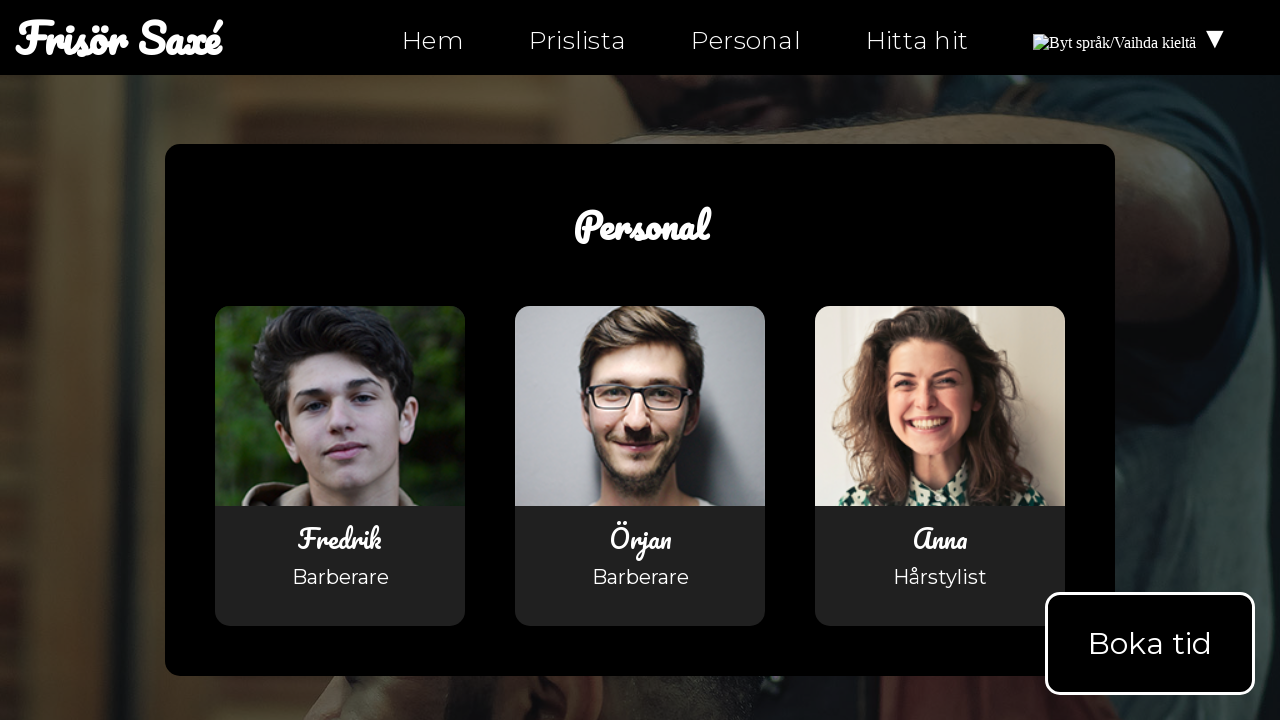

Asserted anchor link on personal.html is not empty (href!='#')
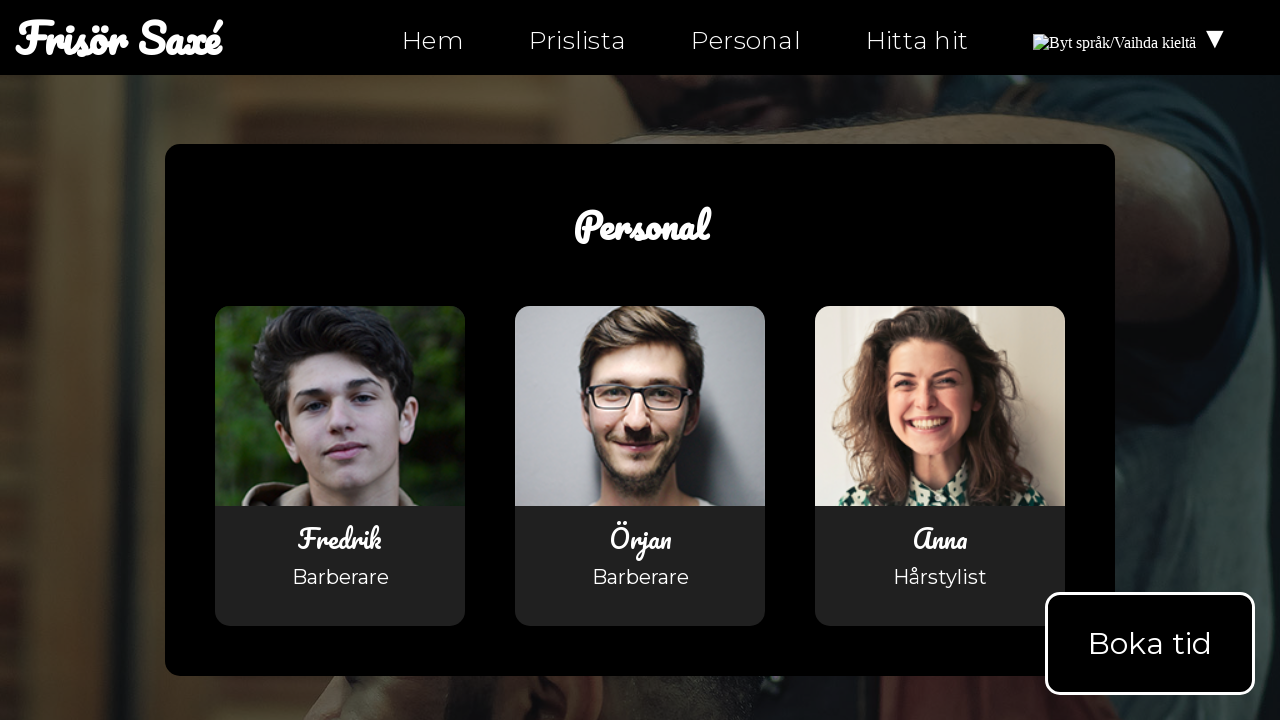

Retrieved href attribute from anchor link on personal.html: https://instagram.com/ntiuppsala
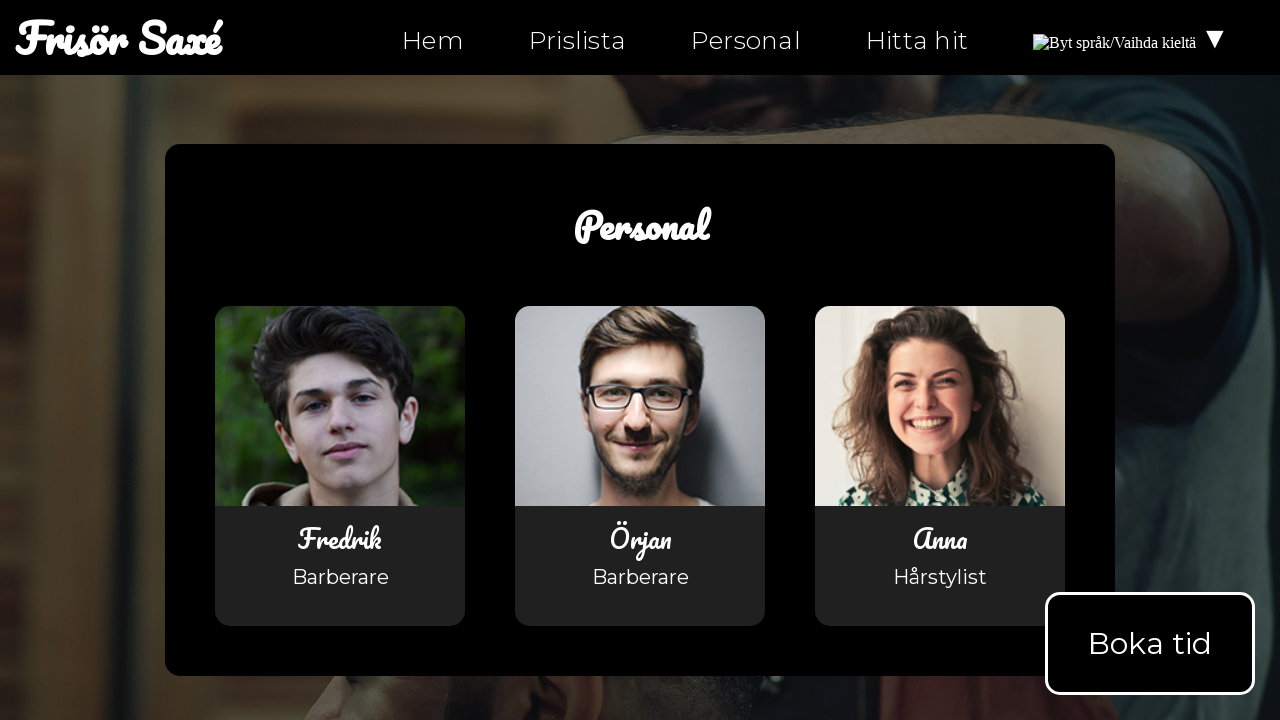

Asserted anchor link on personal.html is not empty (href!='#')
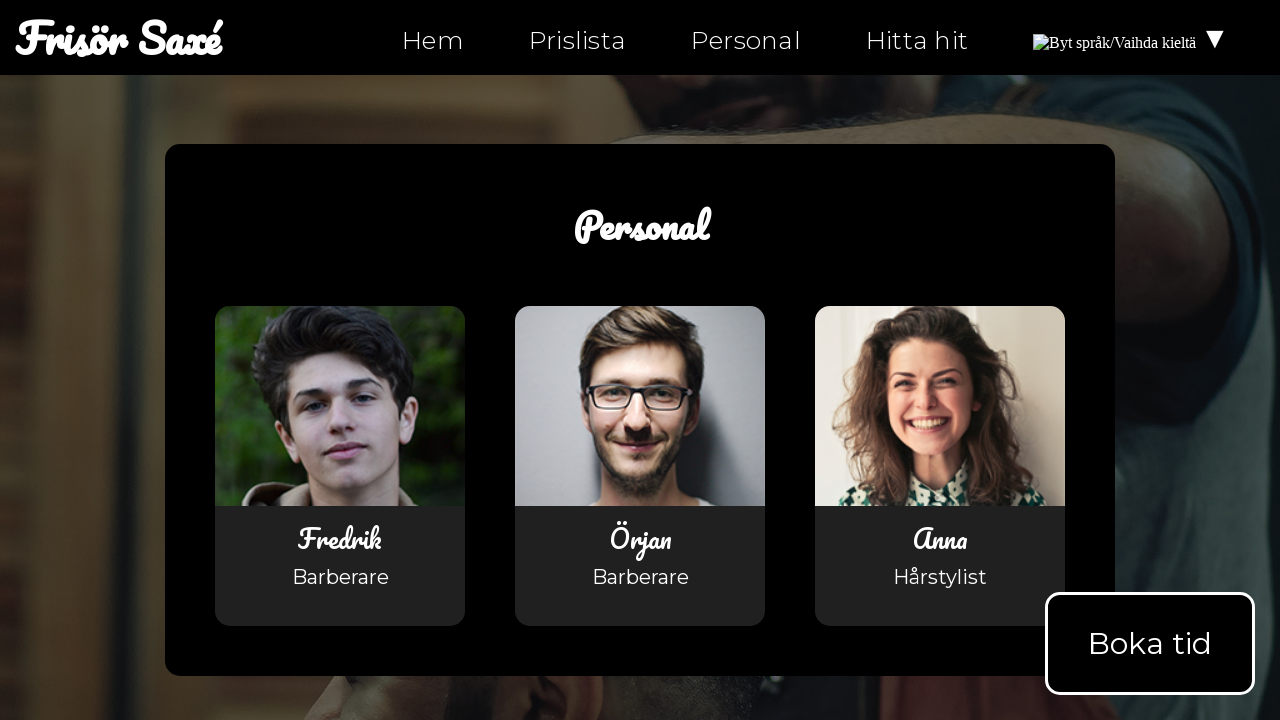

Retrieved href attribute from anchor link on personal.html: https://twitter.com/ntiuppsala
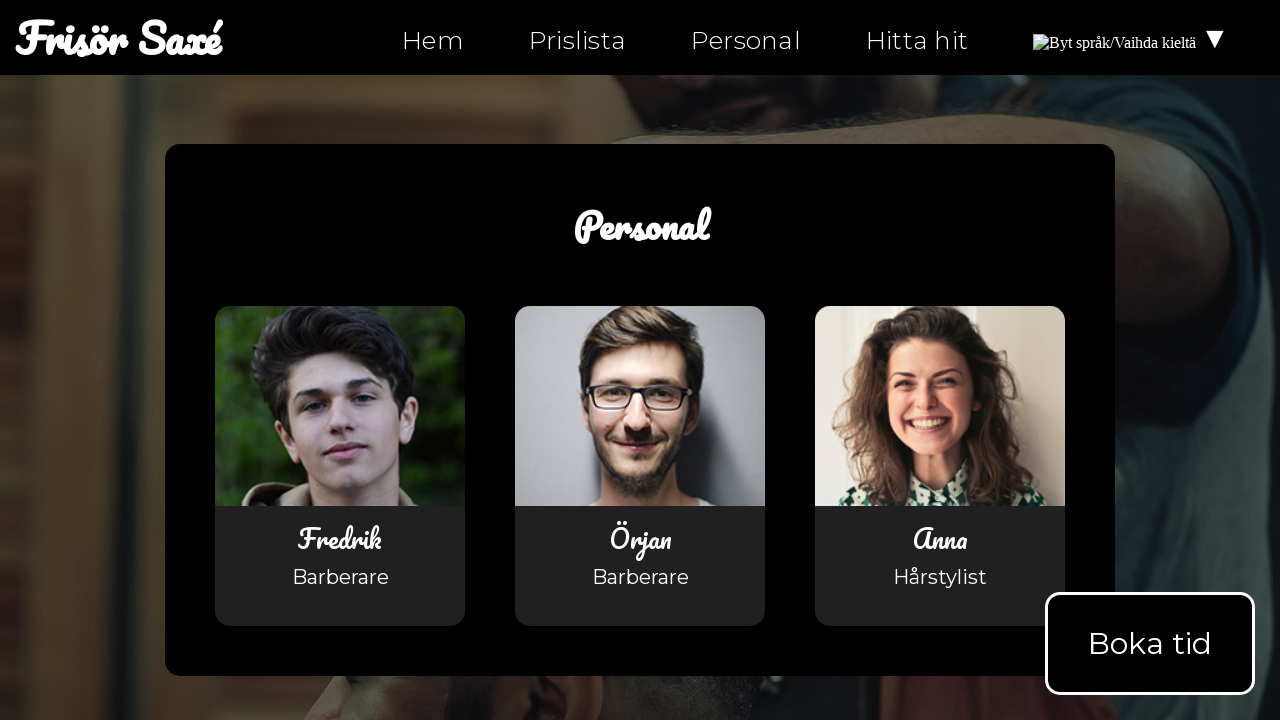

Asserted anchor link on personal.html is not empty (href!='#')
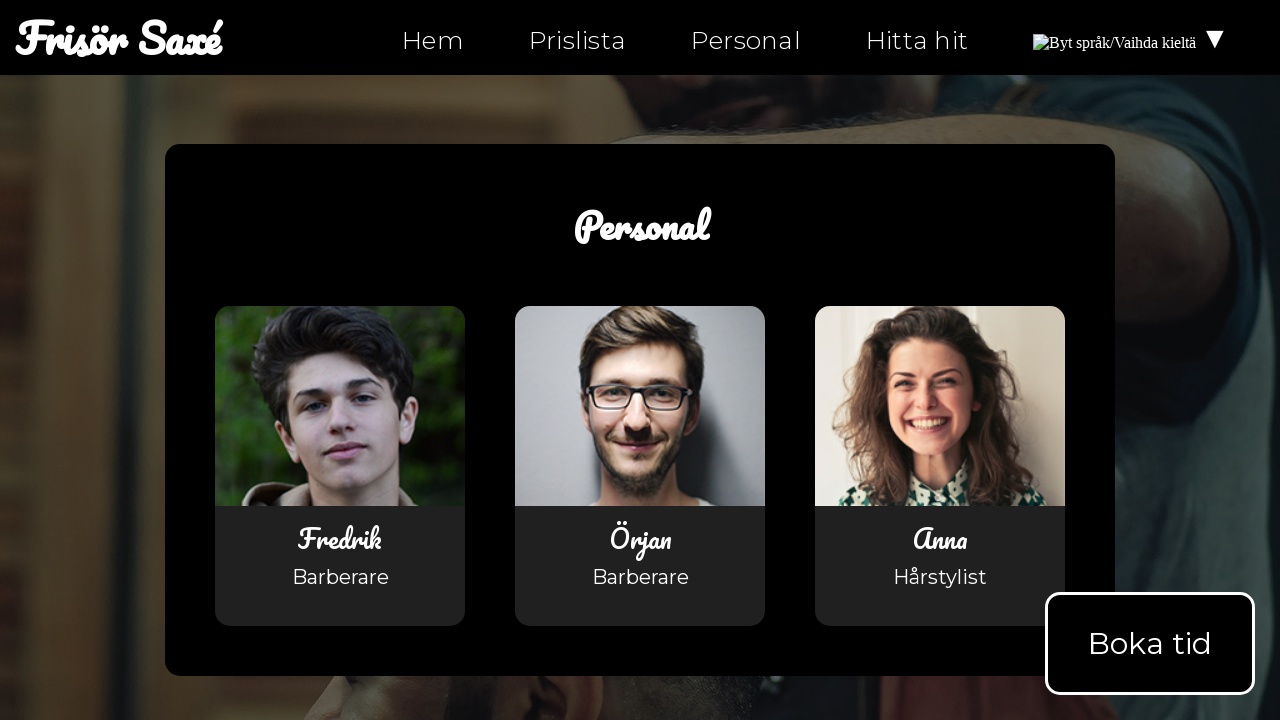

Retrieved href attribute from anchor link on personal.html: tel:0630-555-555
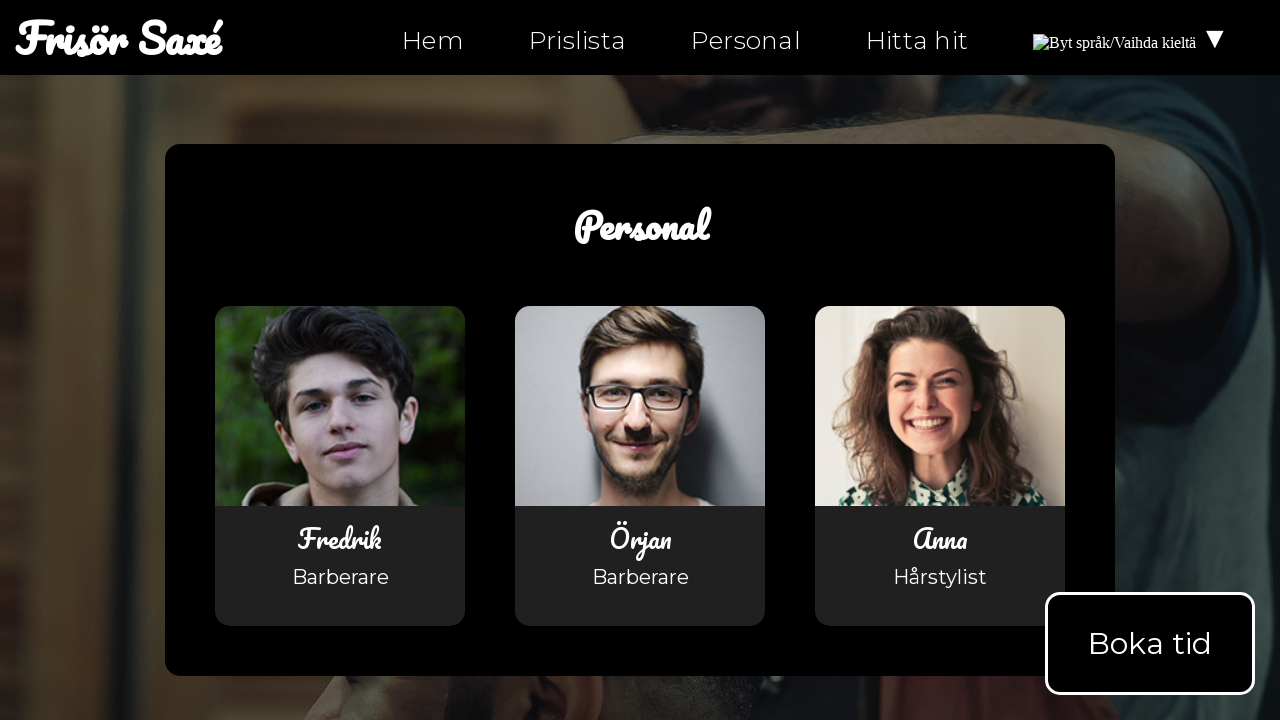

Asserted anchor link on personal.html is not empty (href!='#')
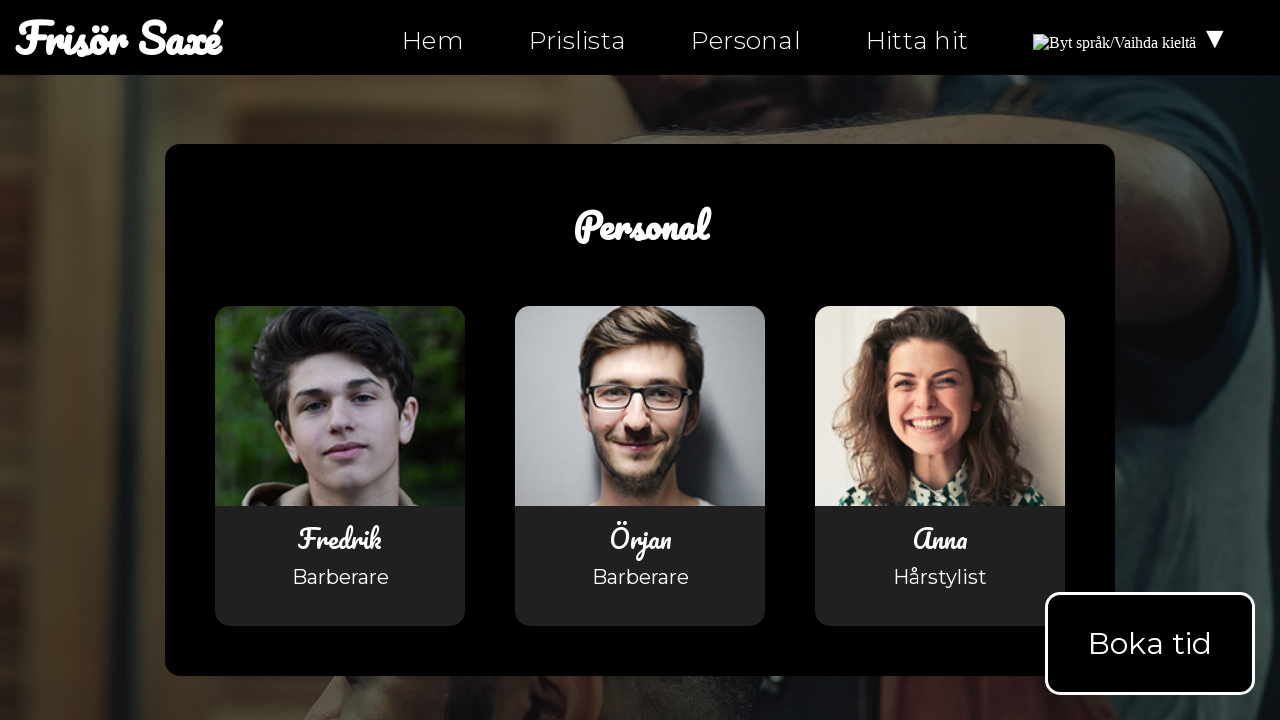

Retrieved href attribute from anchor link on personal.html: mailto:info@ntig-uppsala.github.io
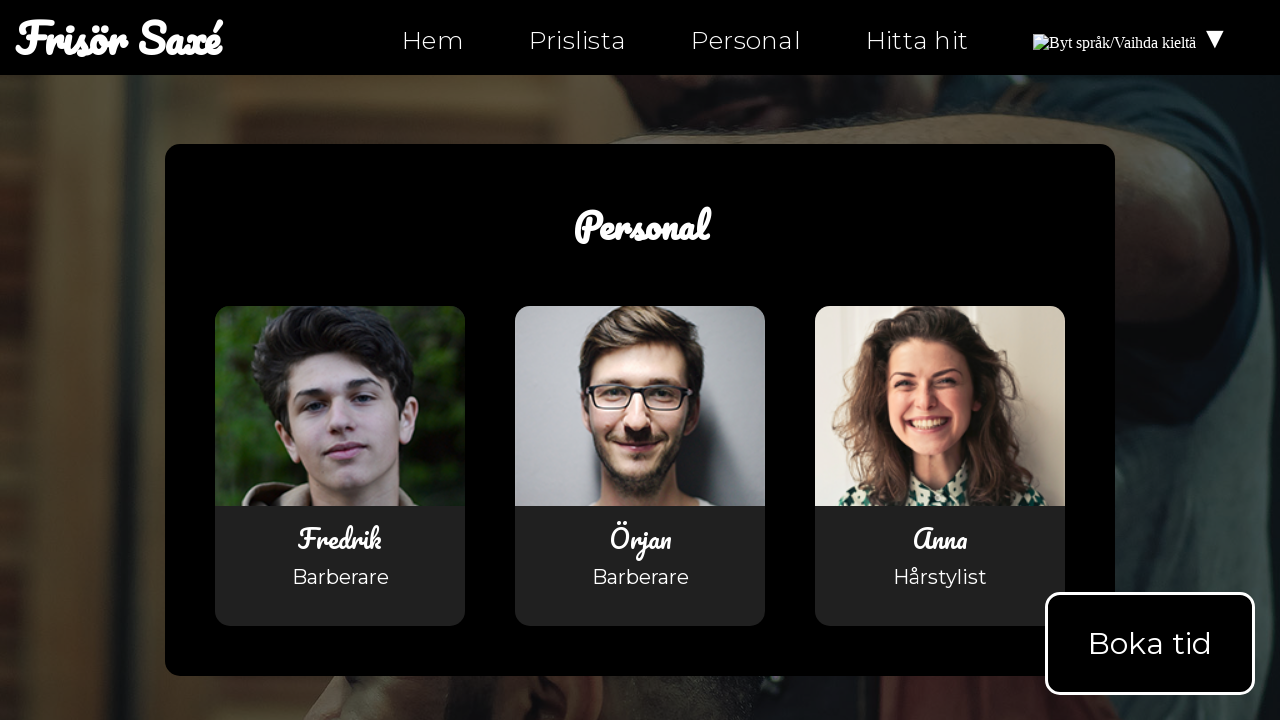

Asserted anchor link on personal.html is not empty (href!='#')
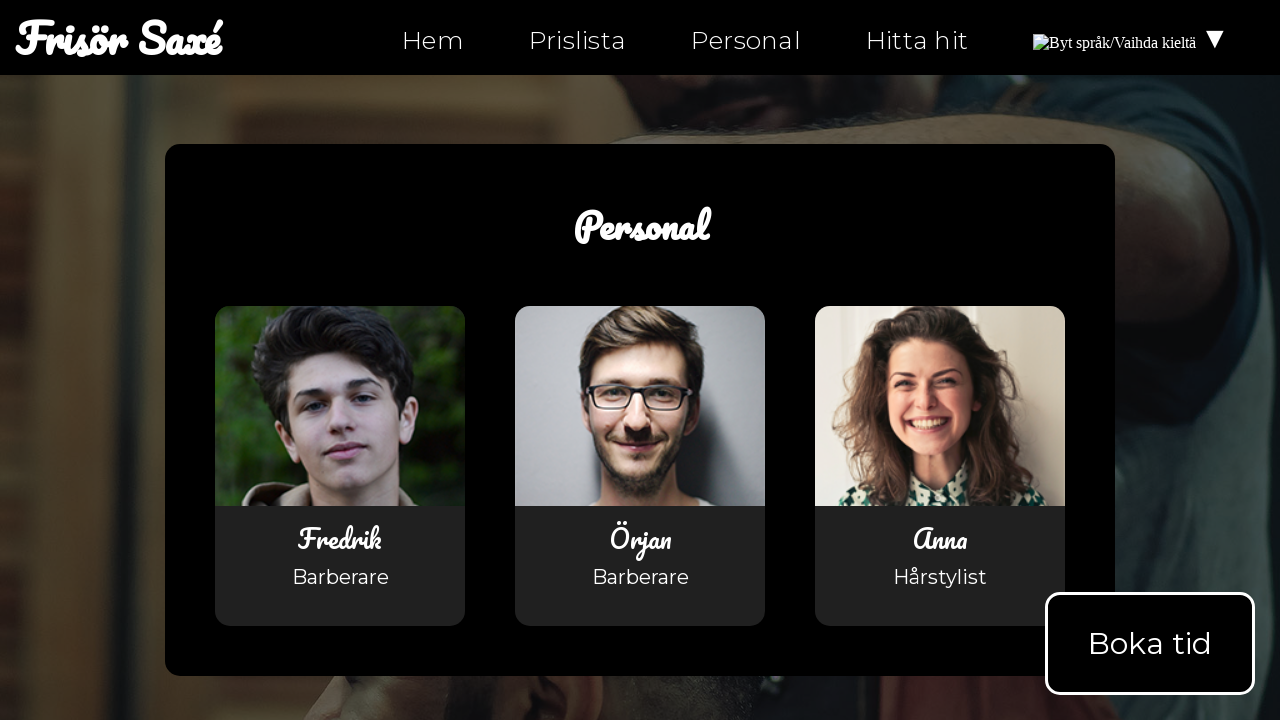

Retrieved href attribute from anchor link on personal.html: hitta-hit.html
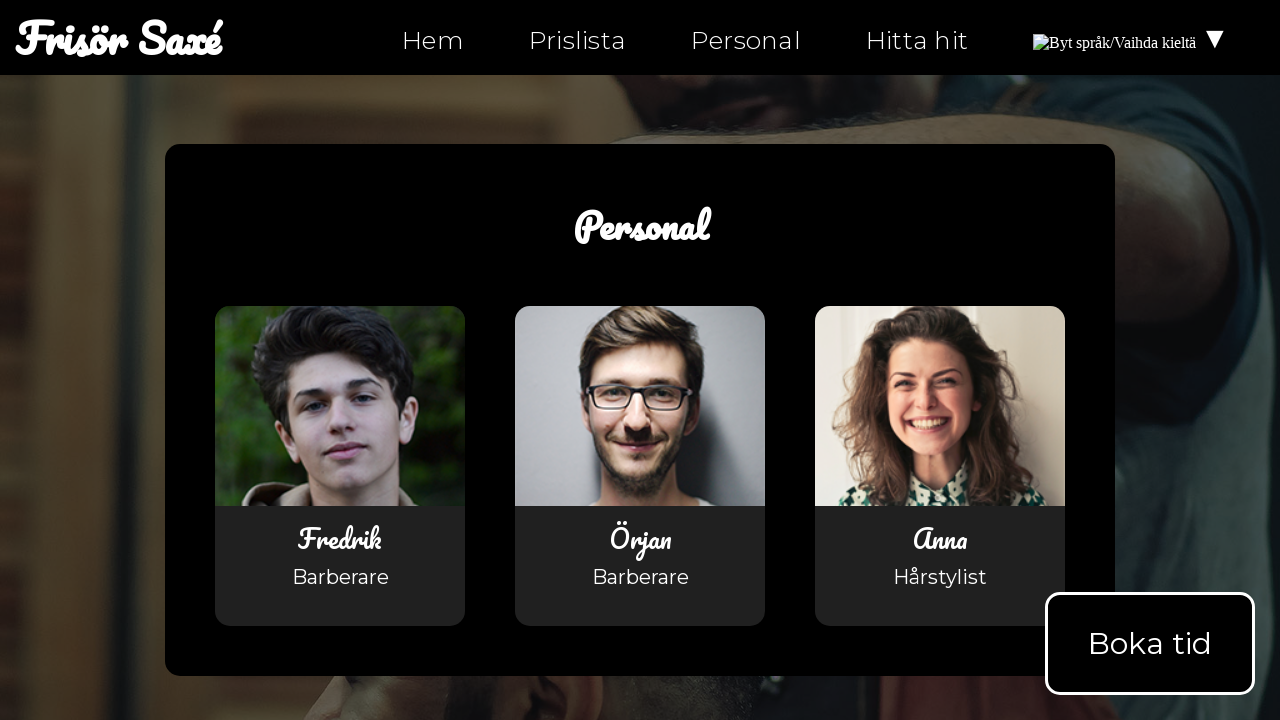

Asserted anchor link on personal.html is not empty (href!='#')
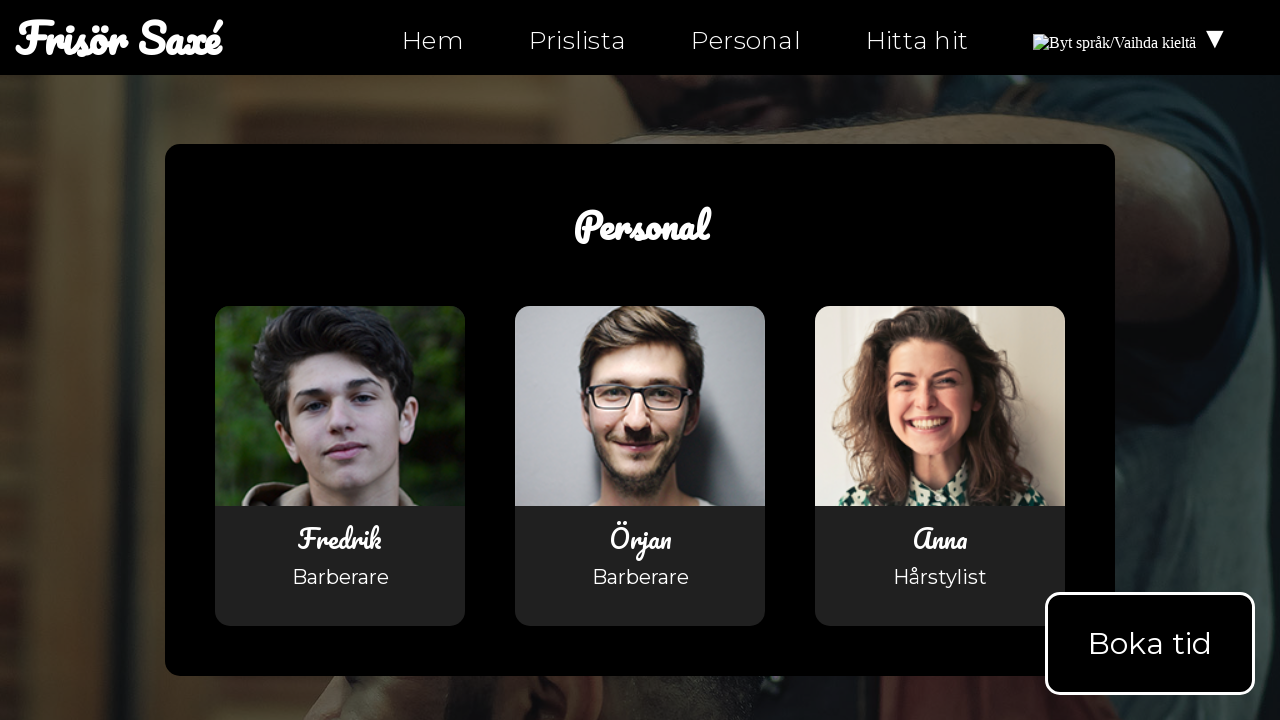

Navigated to hitta-hit.html
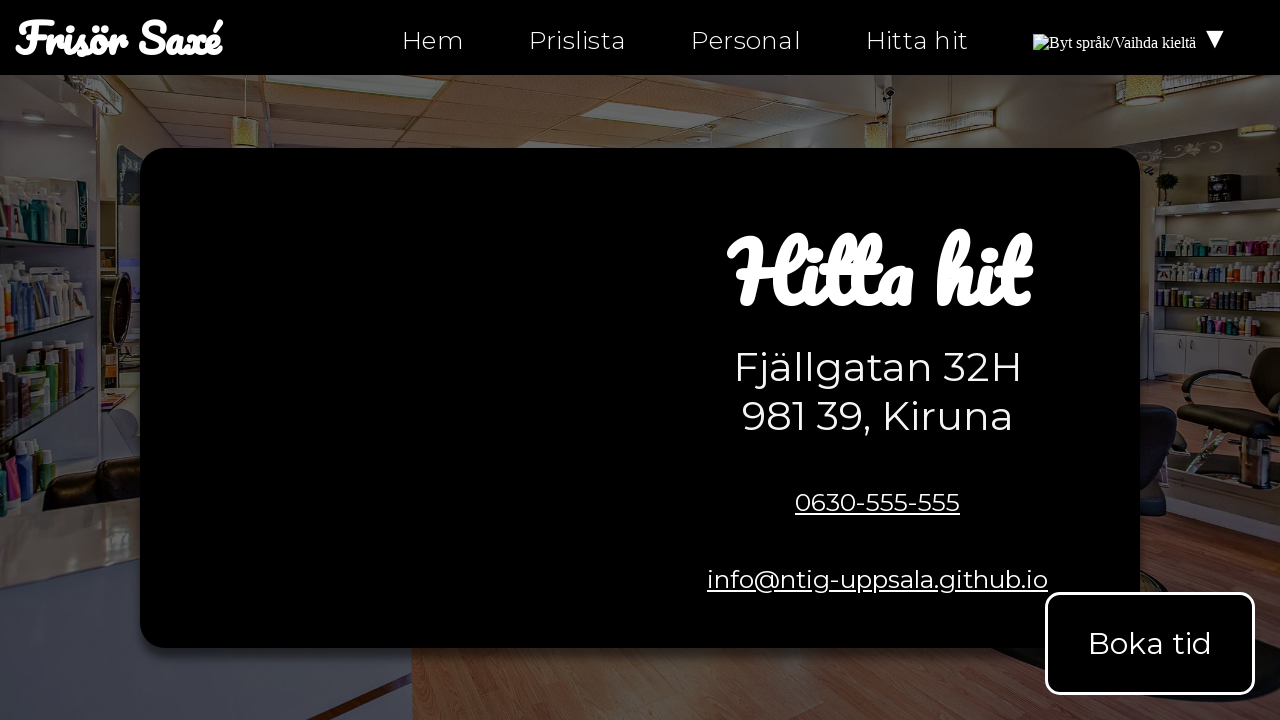

Located all anchor links on hitta-hit.html
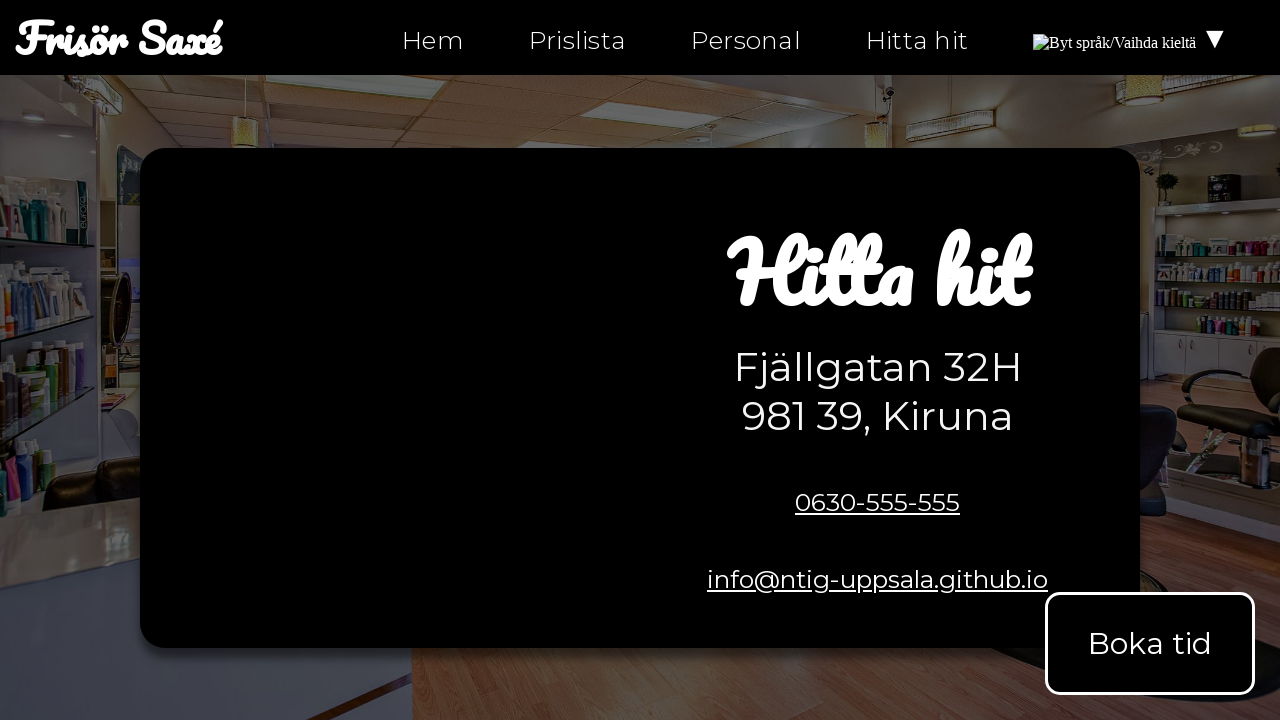

Retrieved href attribute from anchor link on hitta-hit.html: index.html
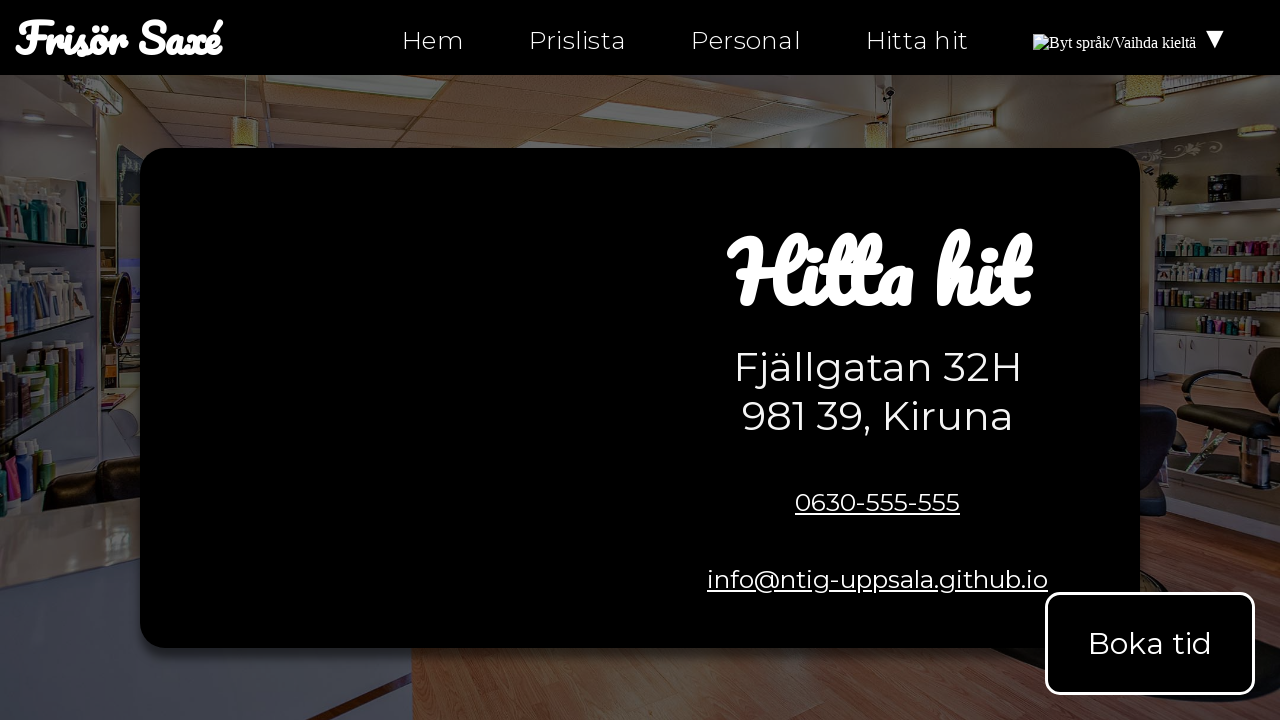

Asserted anchor link on hitta-hit.html is not empty (href!='#')
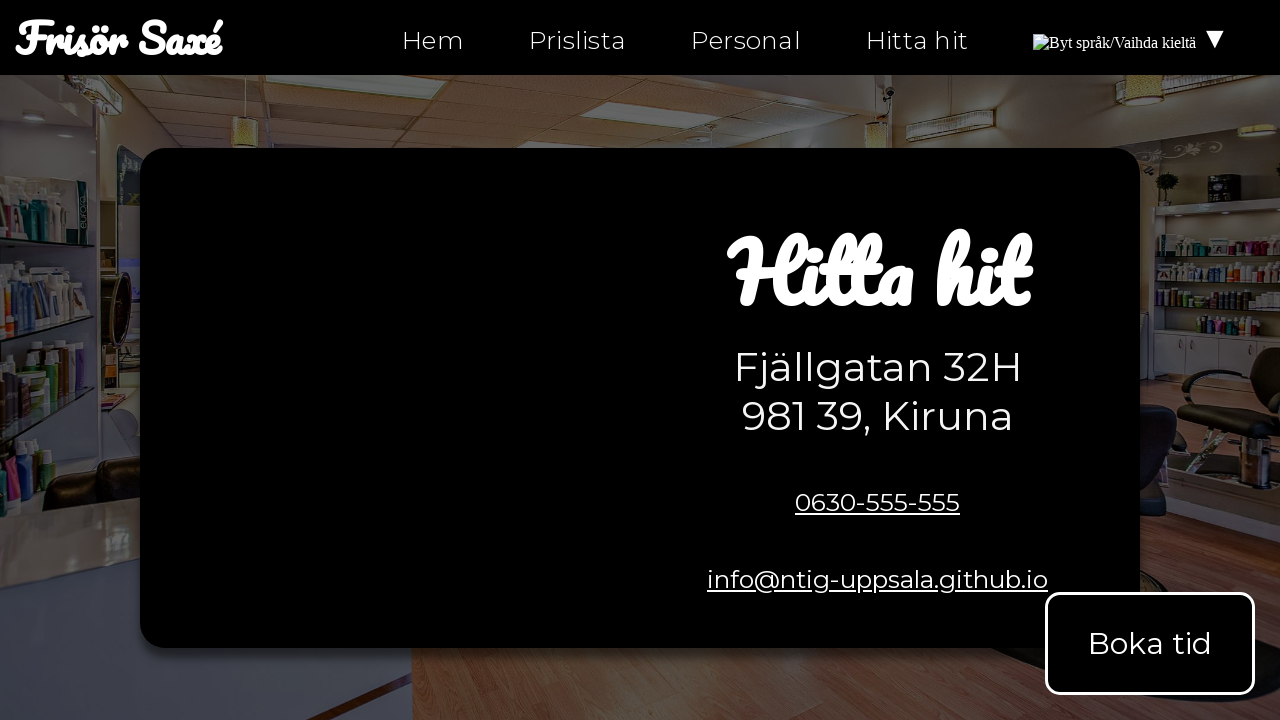

Retrieved href attribute from anchor link on hitta-hit.html: index.html
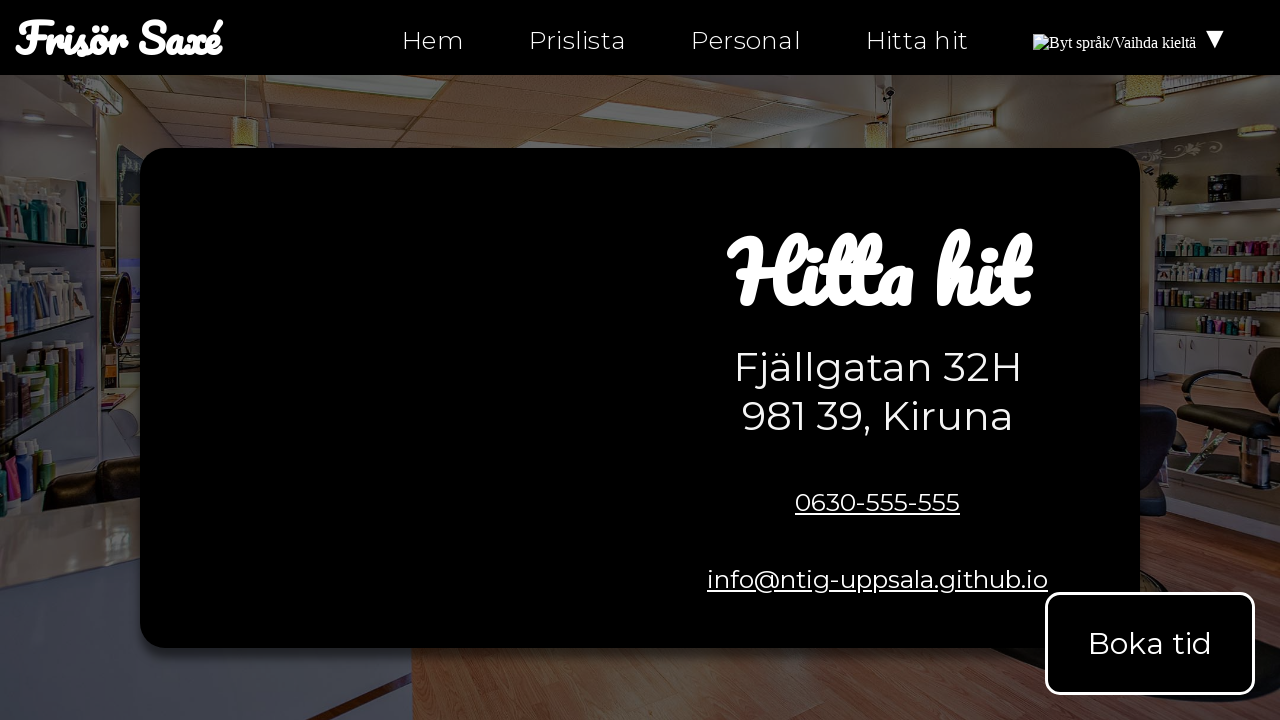

Asserted anchor link on hitta-hit.html is not empty (href!='#')
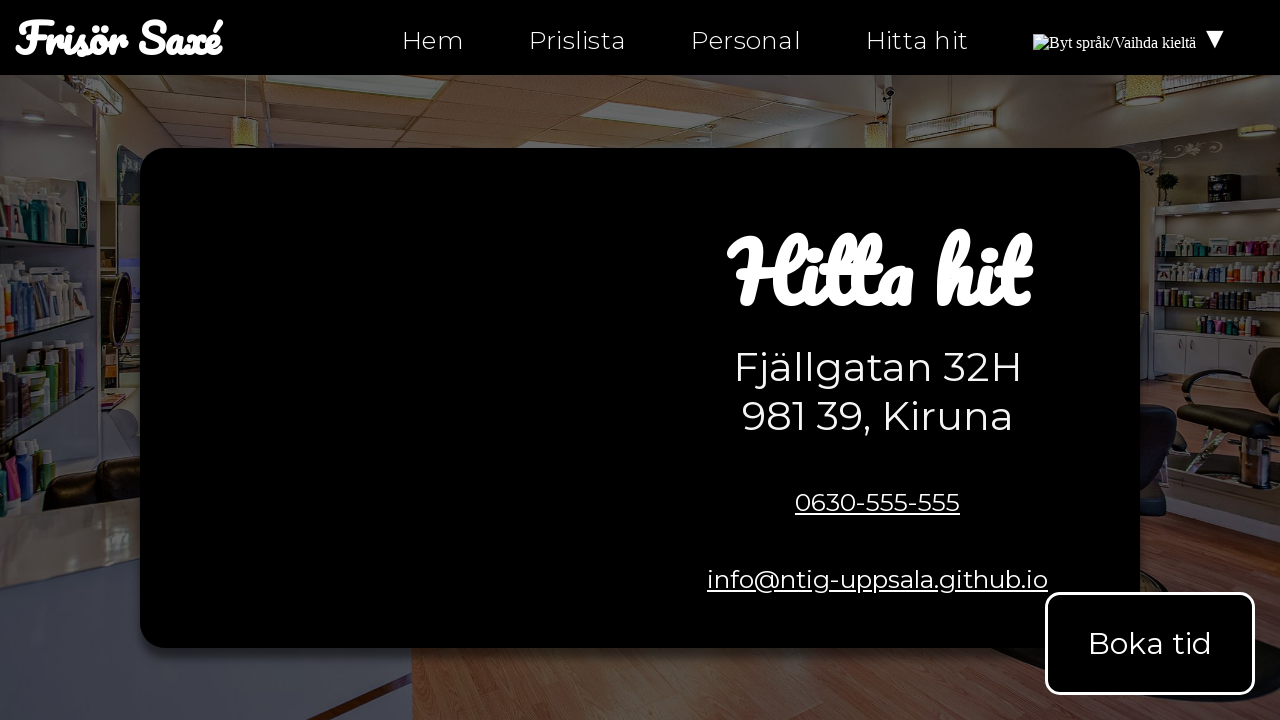

Retrieved href attribute from anchor link on hitta-hit.html: index.html#products
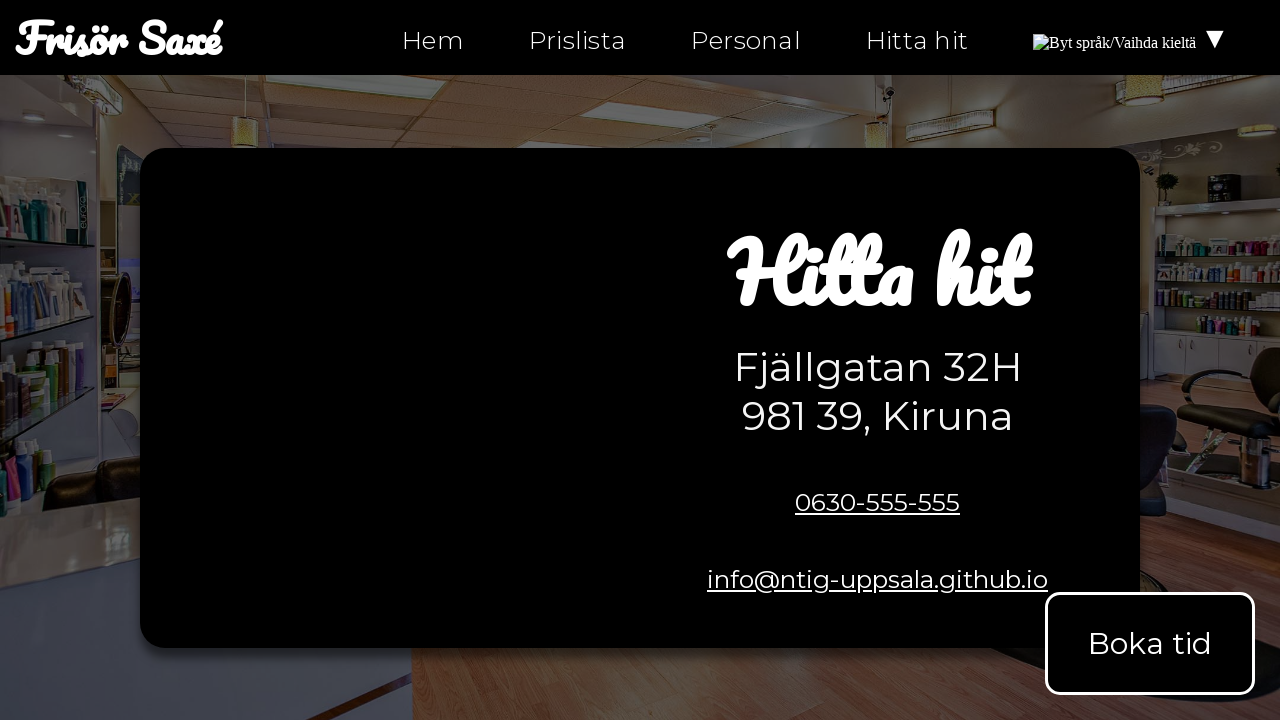

Asserted anchor link on hitta-hit.html is not empty (href!='#')
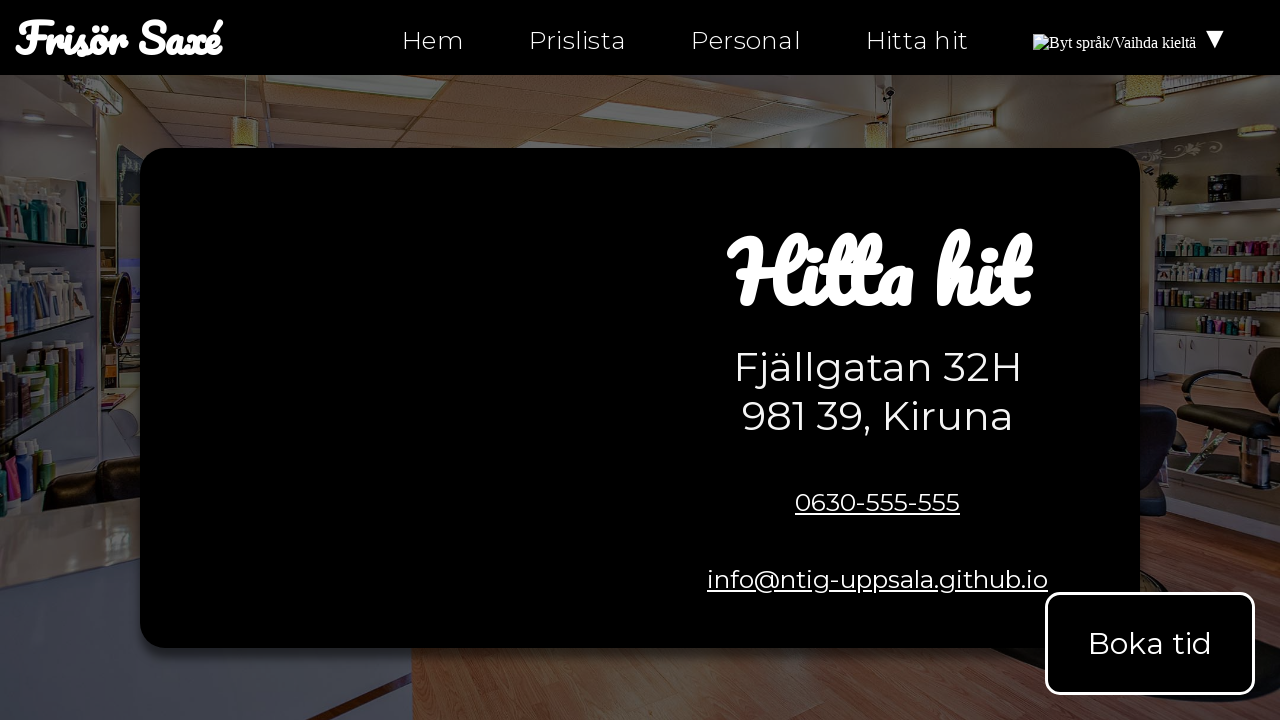

Retrieved href attribute from anchor link on hitta-hit.html: personal.html
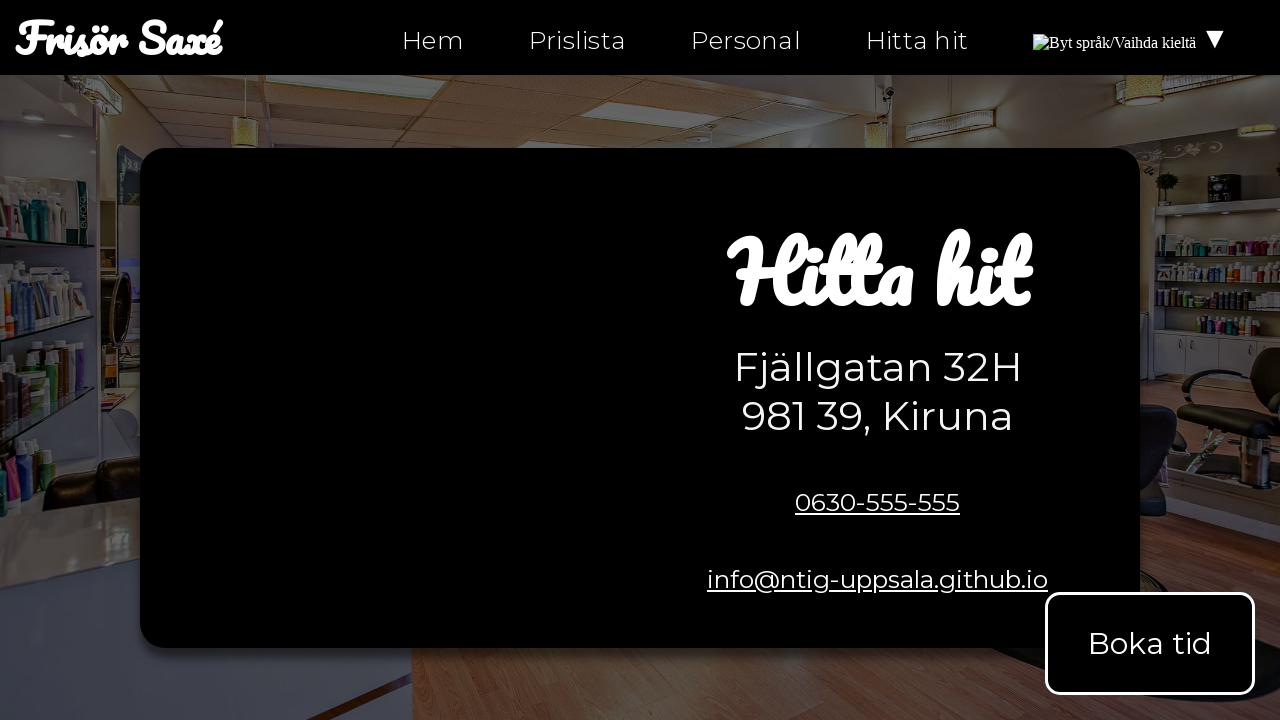

Asserted anchor link on hitta-hit.html is not empty (href!='#')
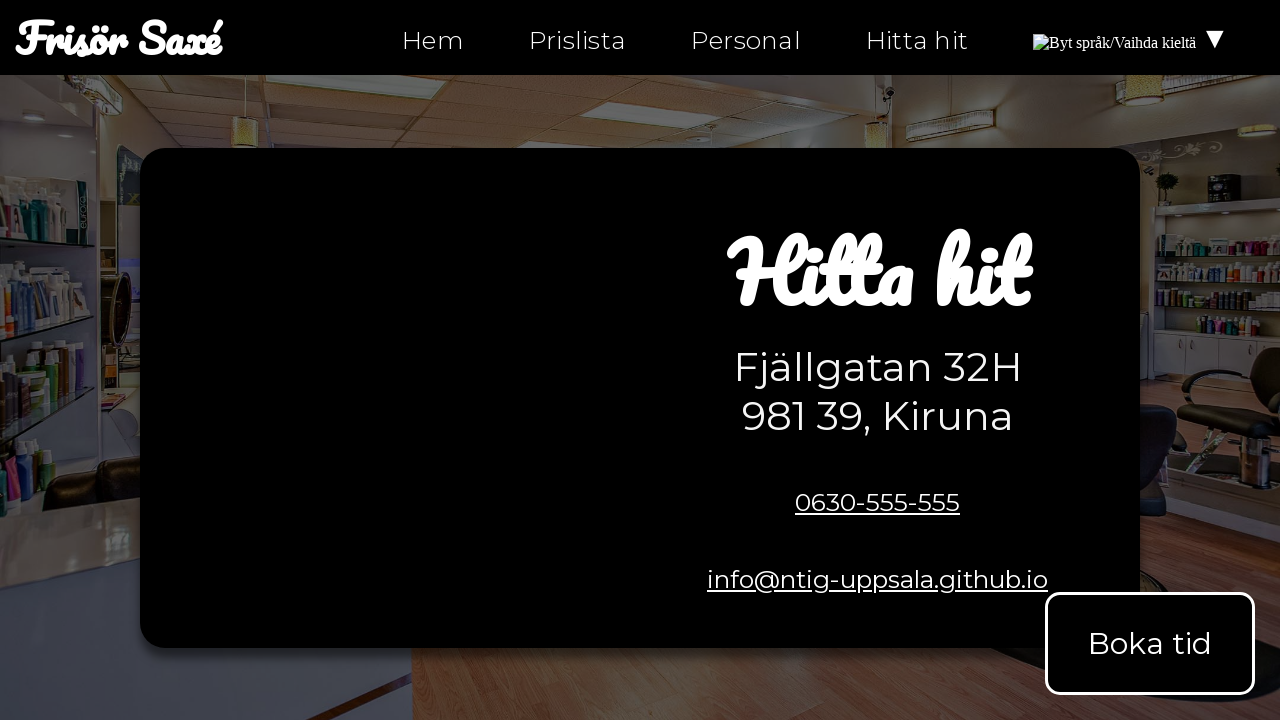

Retrieved href attribute from anchor link on hitta-hit.html: hitta-hit.html
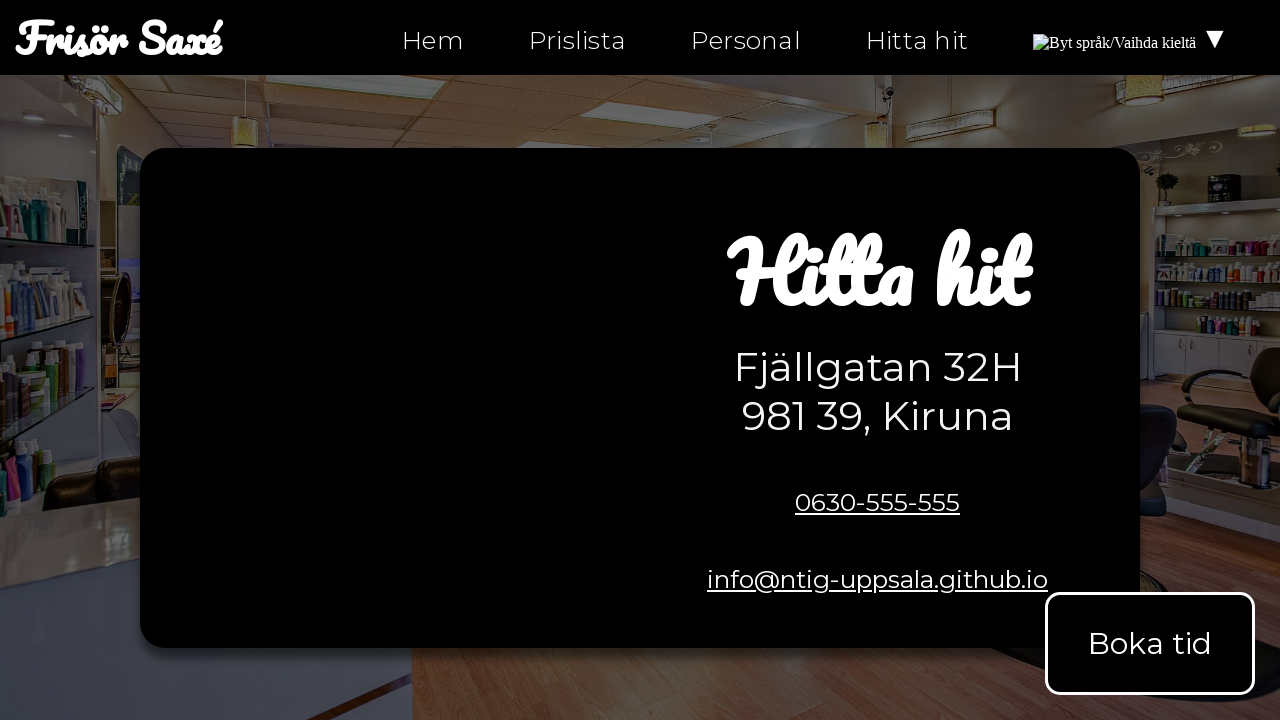

Asserted anchor link on hitta-hit.html is not empty (href!='#')
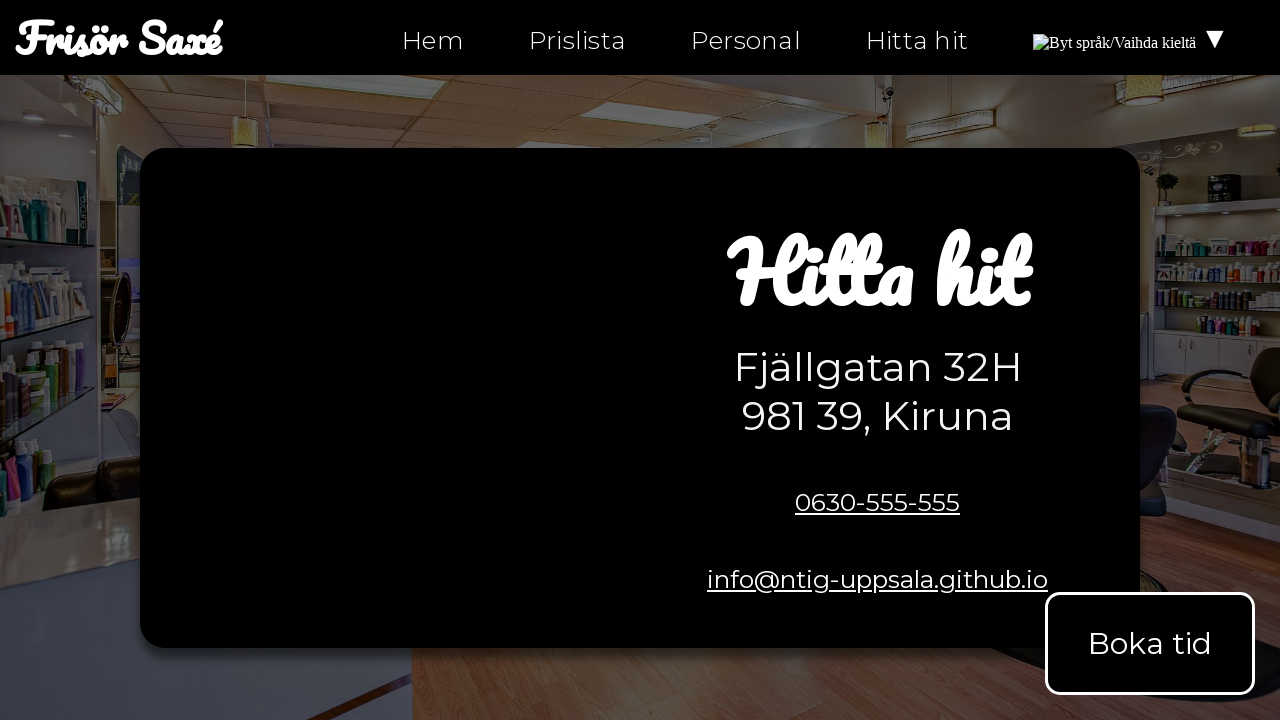

Retrieved href attribute from anchor link on hitta-hit.html: hitta-hit.html
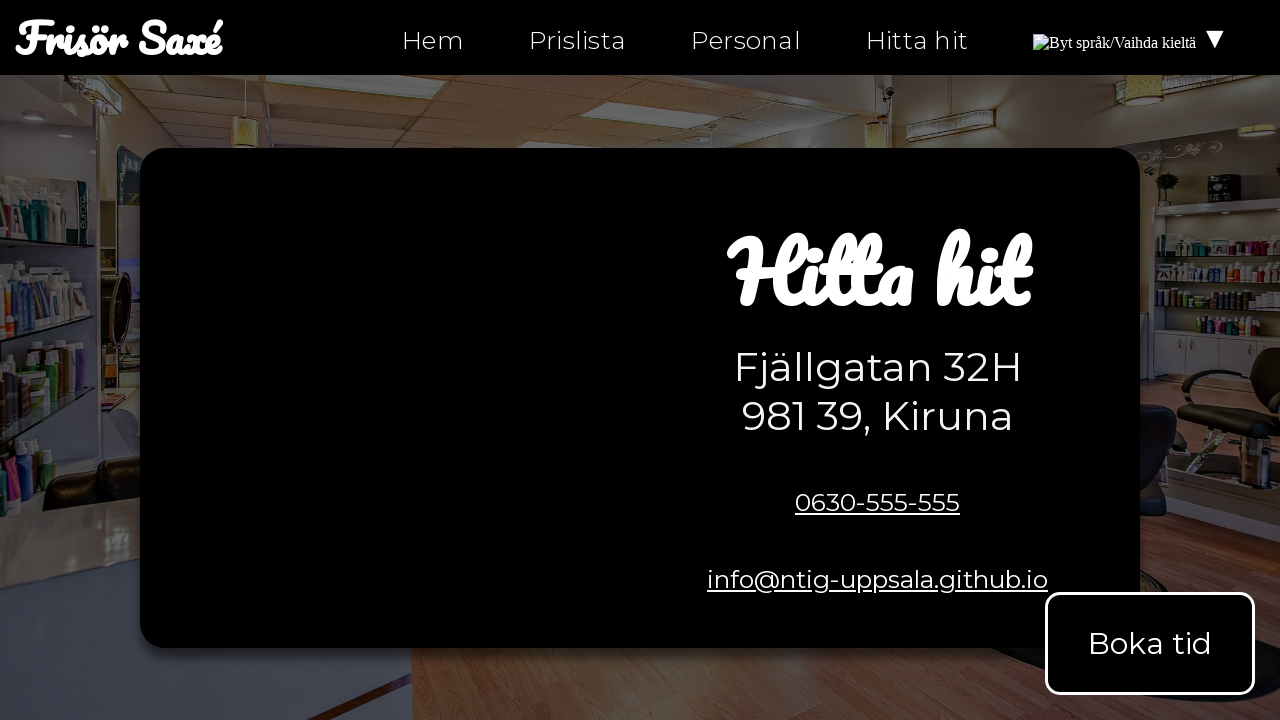

Asserted anchor link on hitta-hit.html is not empty (href!='#')
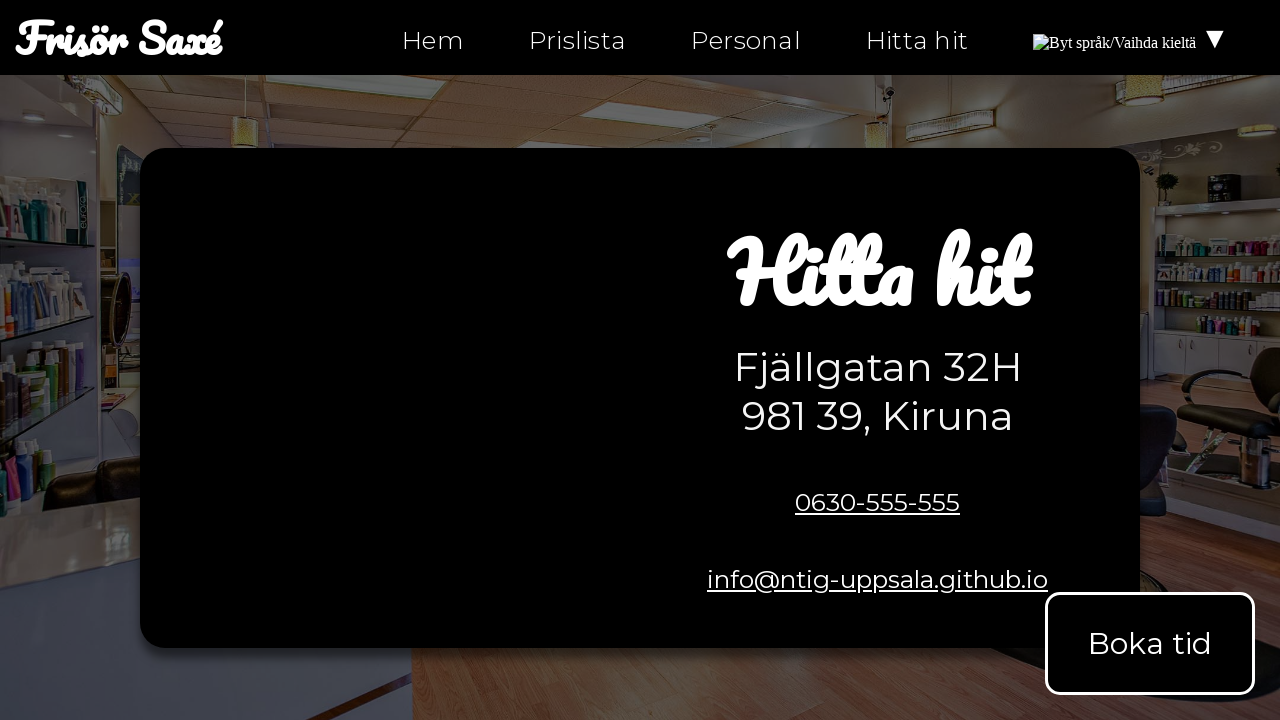

Retrieved href attribute from anchor link on hitta-hit.html: hitta-hit-fi.html
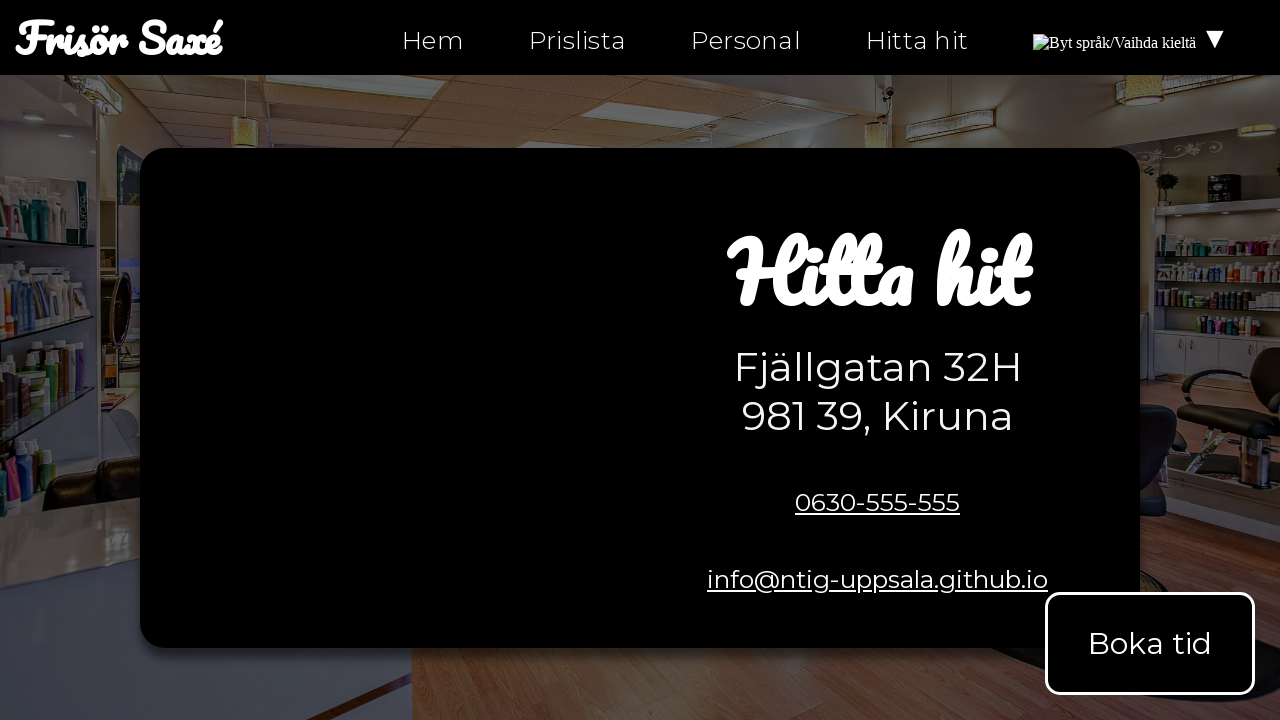

Asserted anchor link on hitta-hit.html is not empty (href!='#')
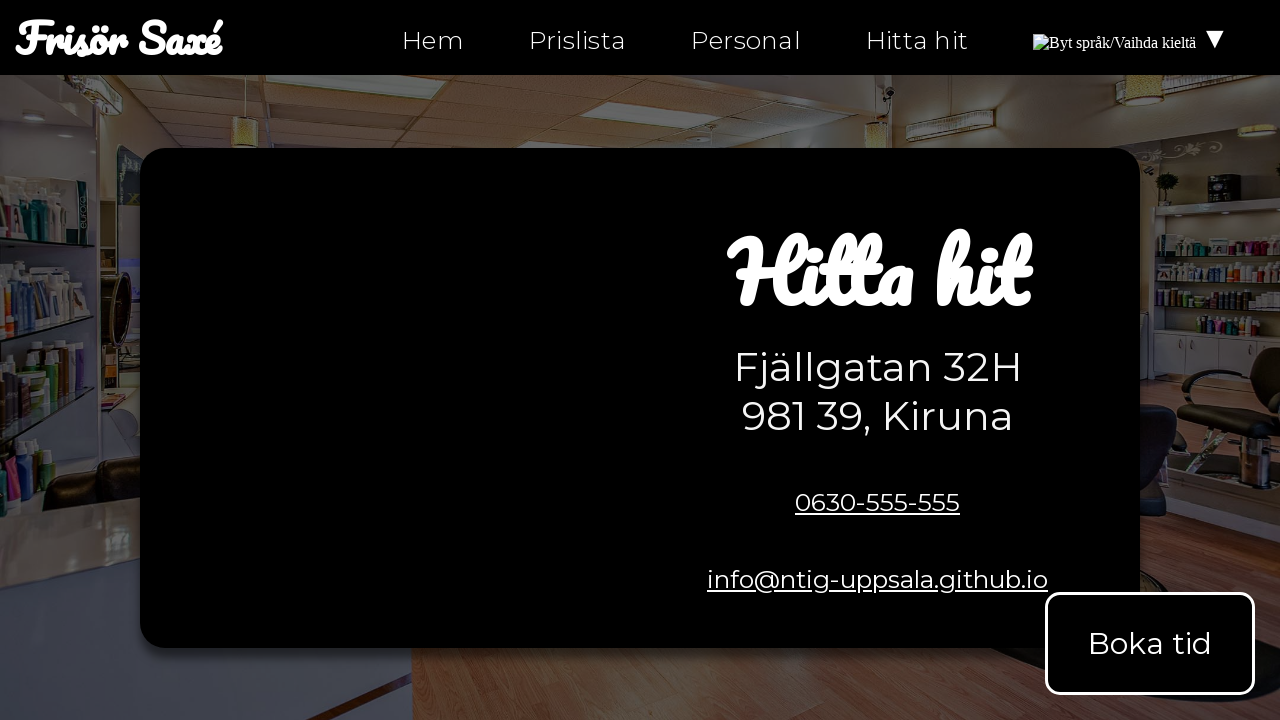

Retrieved href attribute from anchor link on hitta-hit.html: mailto:info@ntig-uppsala.github.io?Subject=Boka%20tid
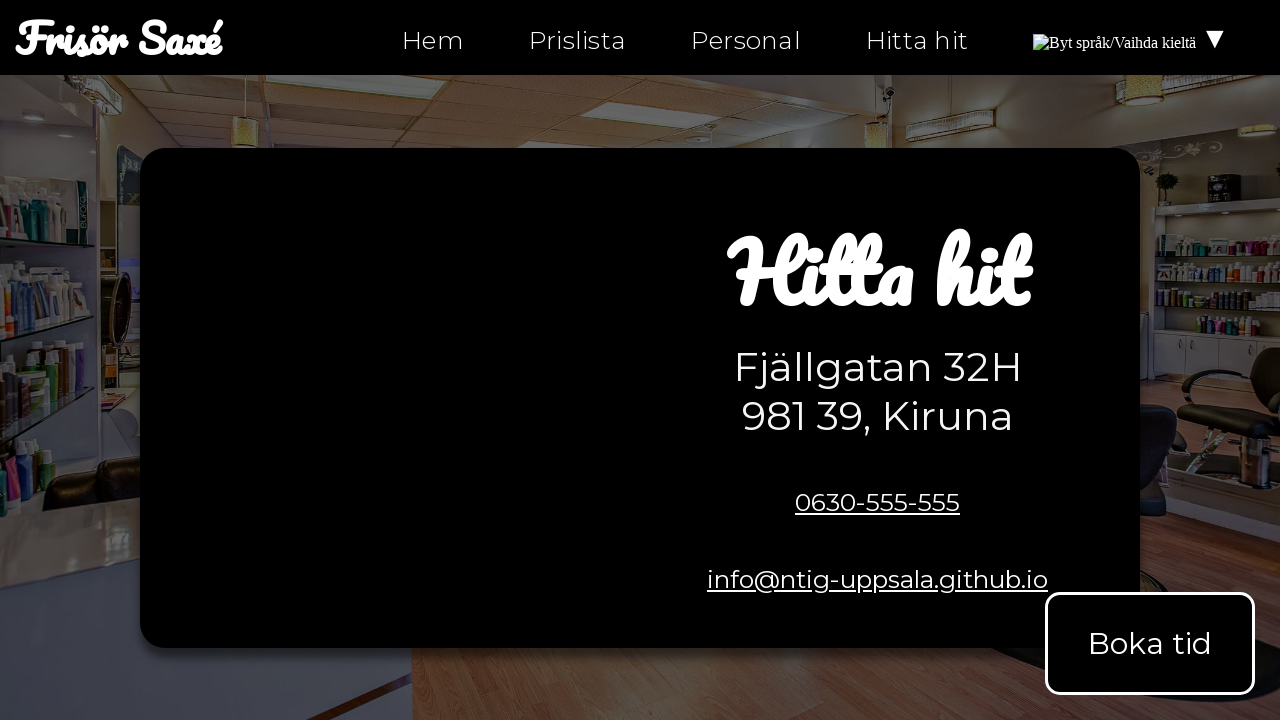

Asserted anchor link on hitta-hit.html is not empty (href!='#')
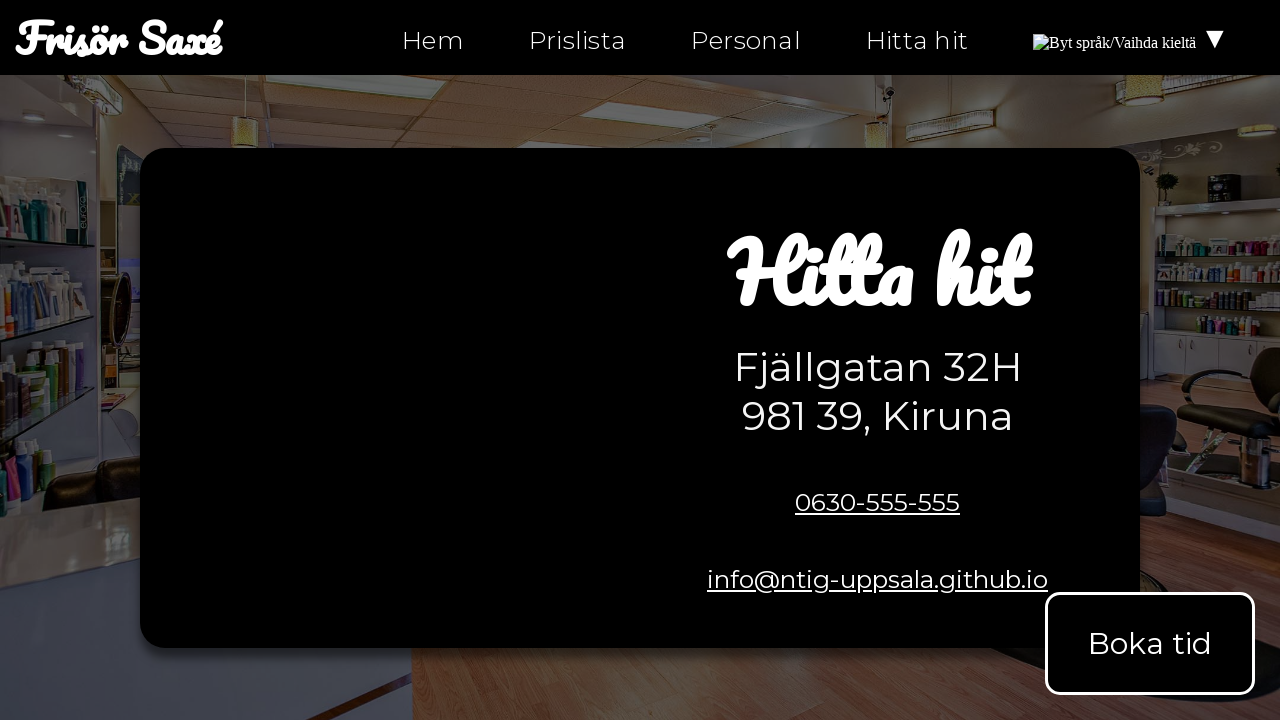

Retrieved href attribute from anchor link on hitta-hit.html: tel:0630-555-555
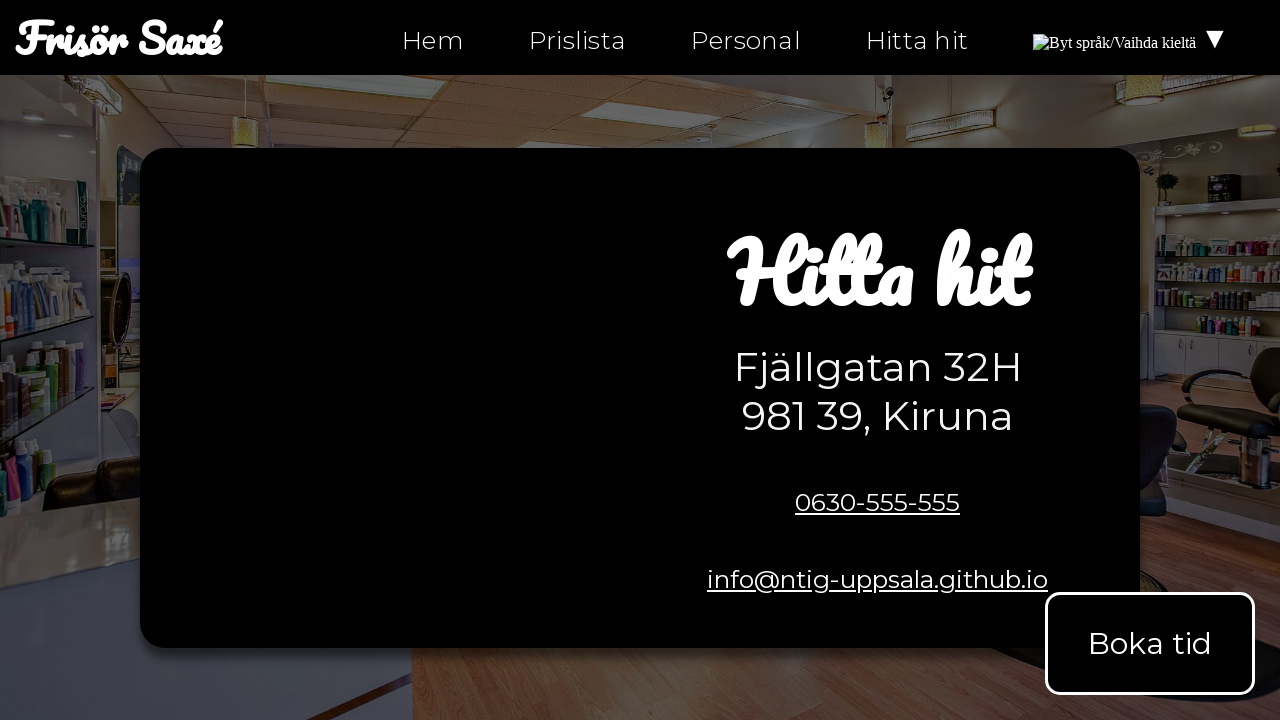

Asserted anchor link on hitta-hit.html is not empty (href!='#')
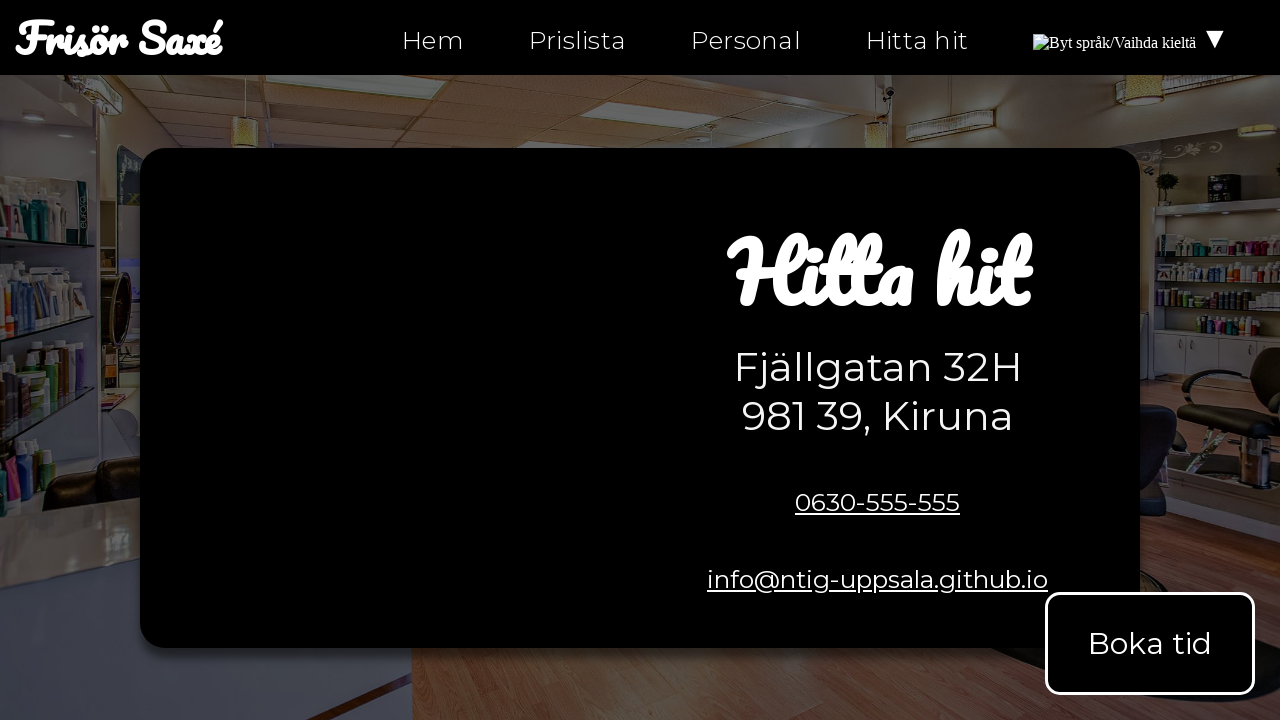

Retrieved href attribute from anchor link on hitta-hit.html: mailto:info@ntig-uppsala.github.io
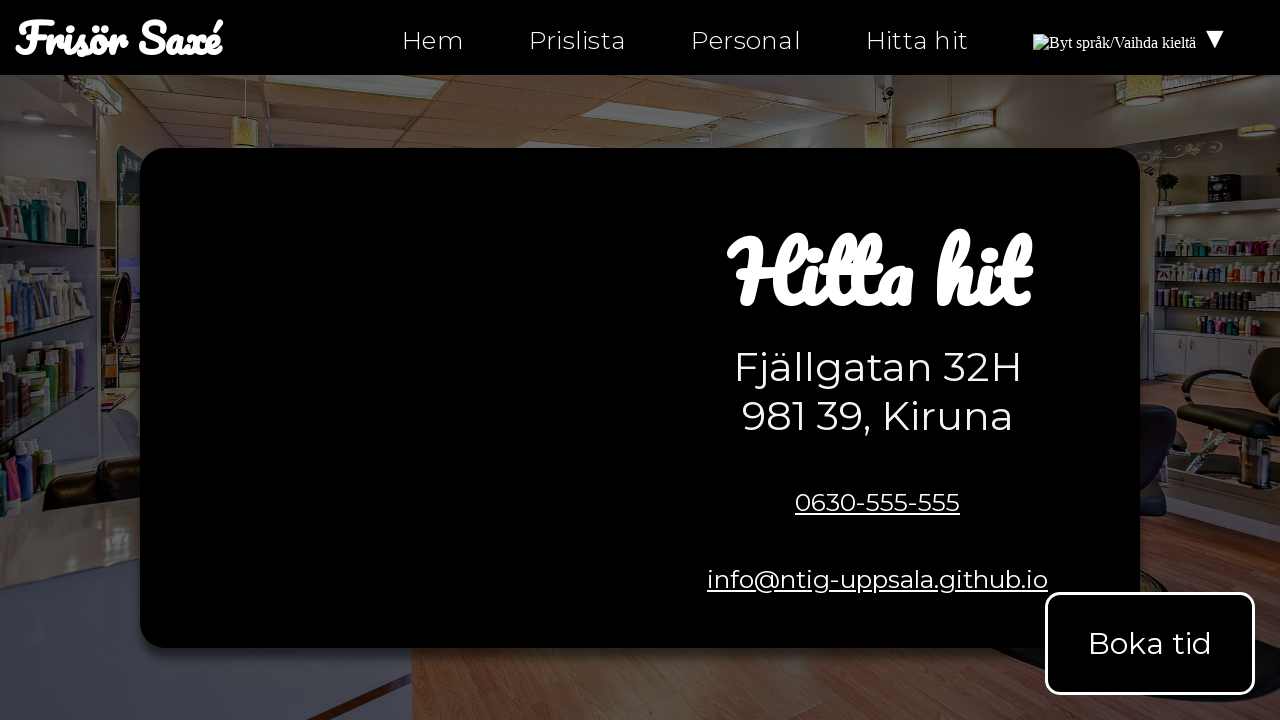

Asserted anchor link on hitta-hit.html is not empty (href!='#')
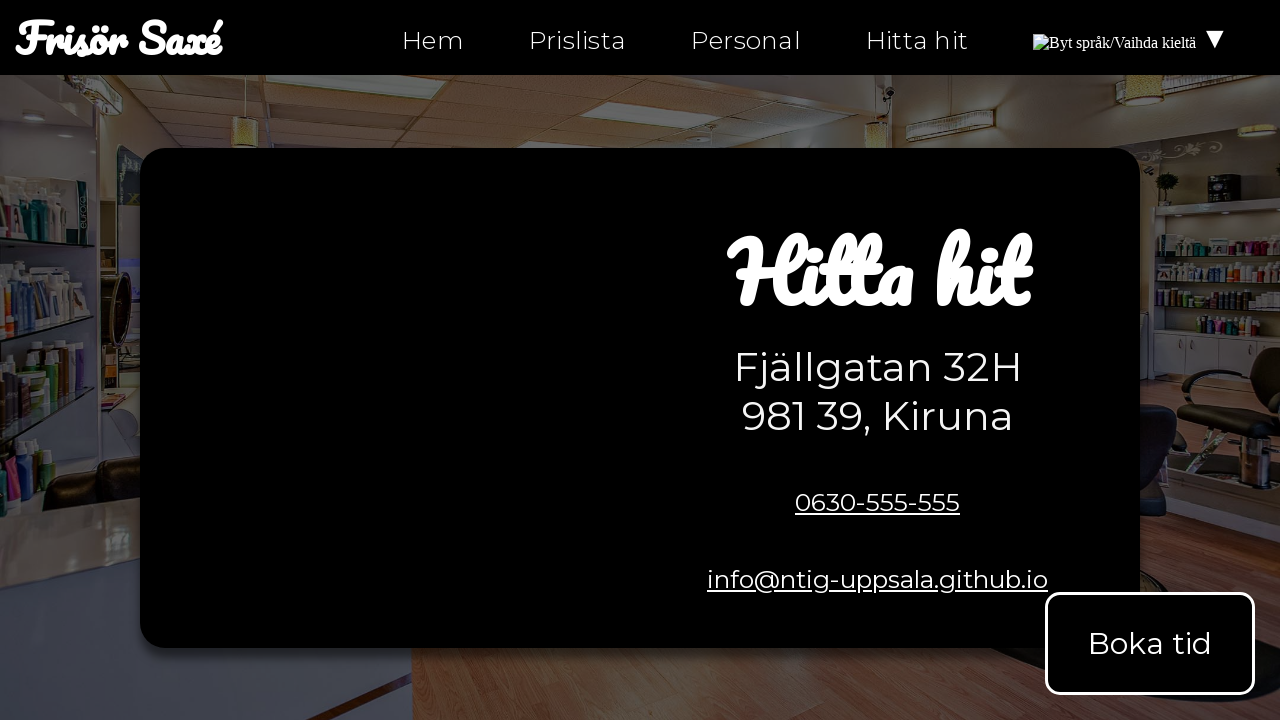

Retrieved href attribute from anchor link on hitta-hit.html: https://facebook.com/ntiuppsala
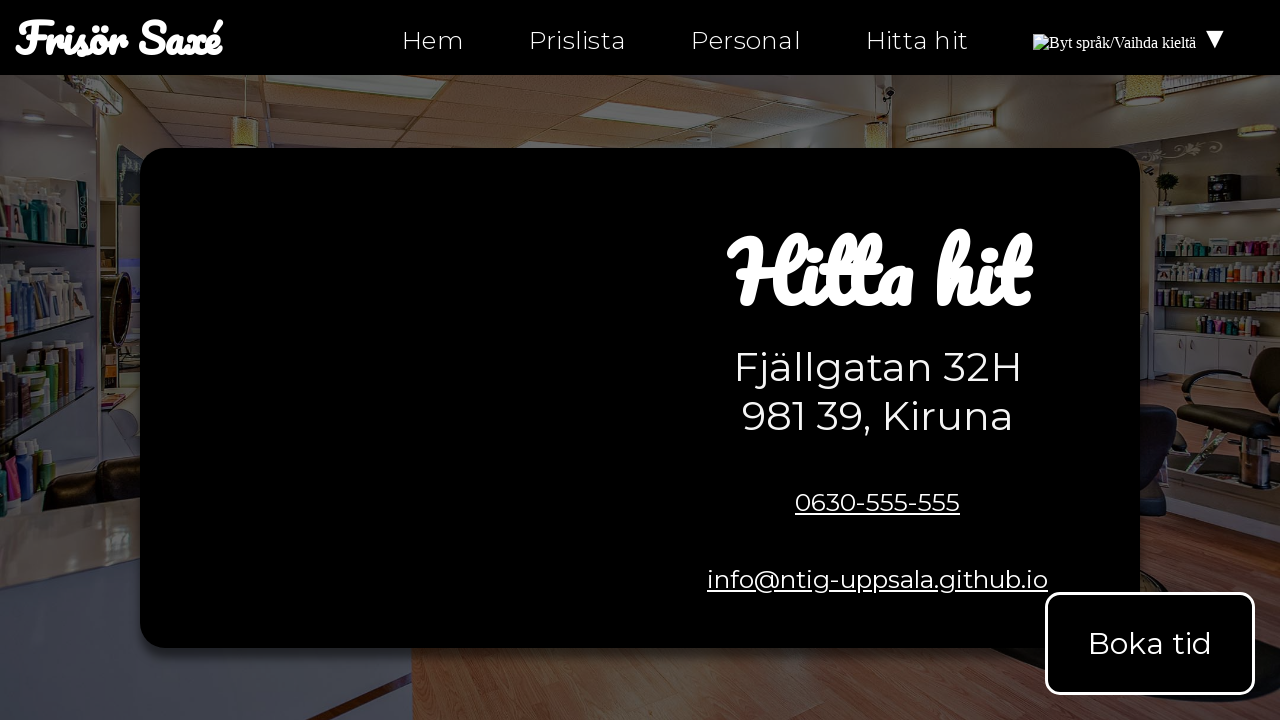

Asserted anchor link on hitta-hit.html is not empty (href!='#')
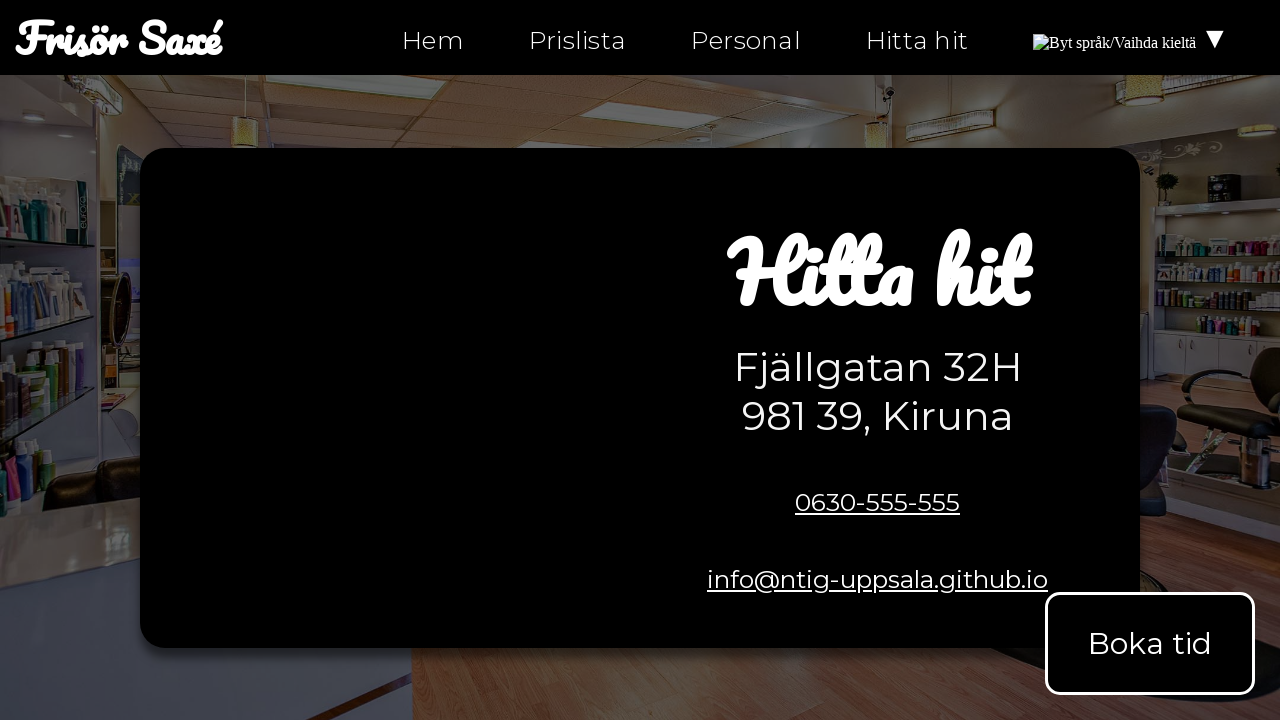

Retrieved href attribute from anchor link on hitta-hit.html: https://instagram.com/ntiuppsala
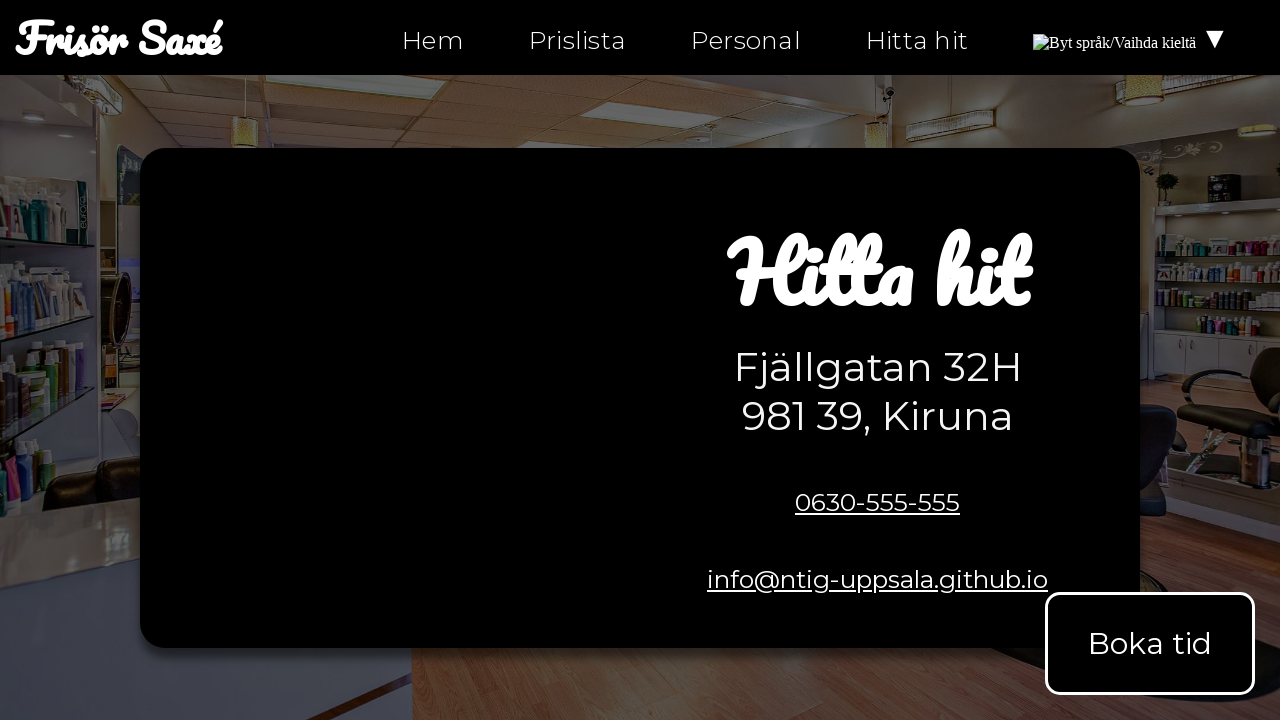

Asserted anchor link on hitta-hit.html is not empty (href!='#')
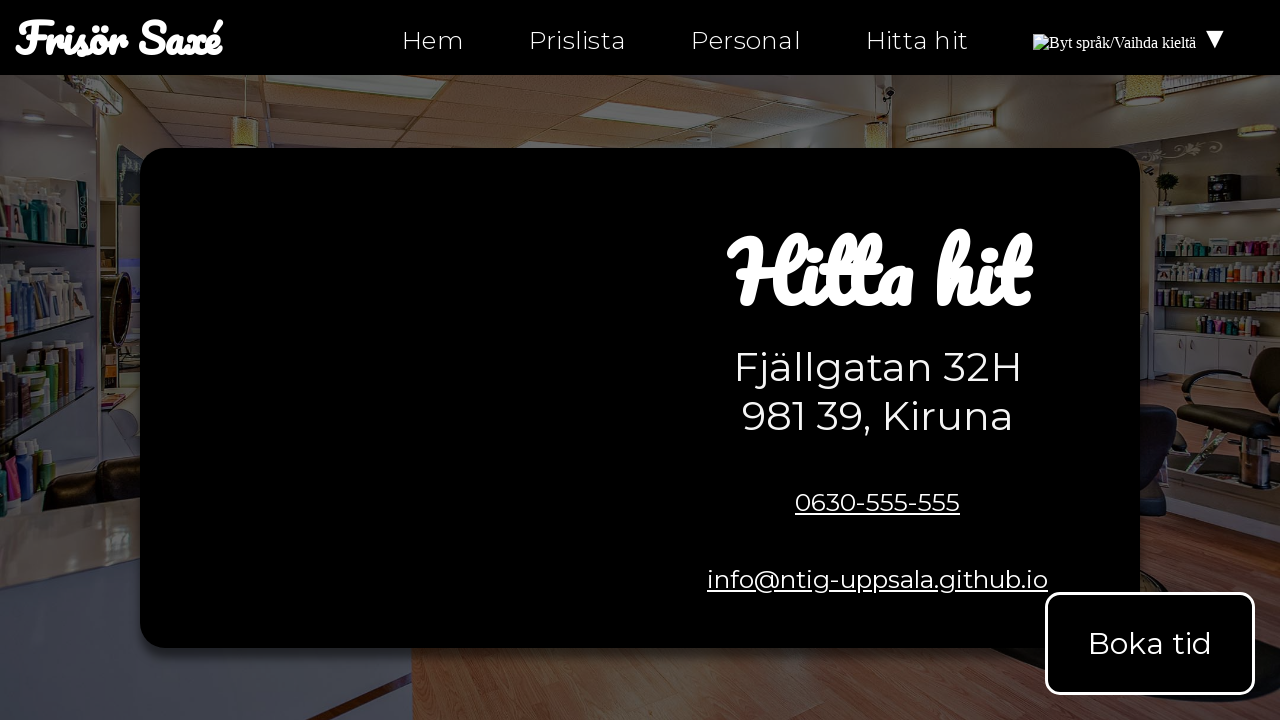

Retrieved href attribute from anchor link on hitta-hit.html: https://twitter.com/ntiuppsala
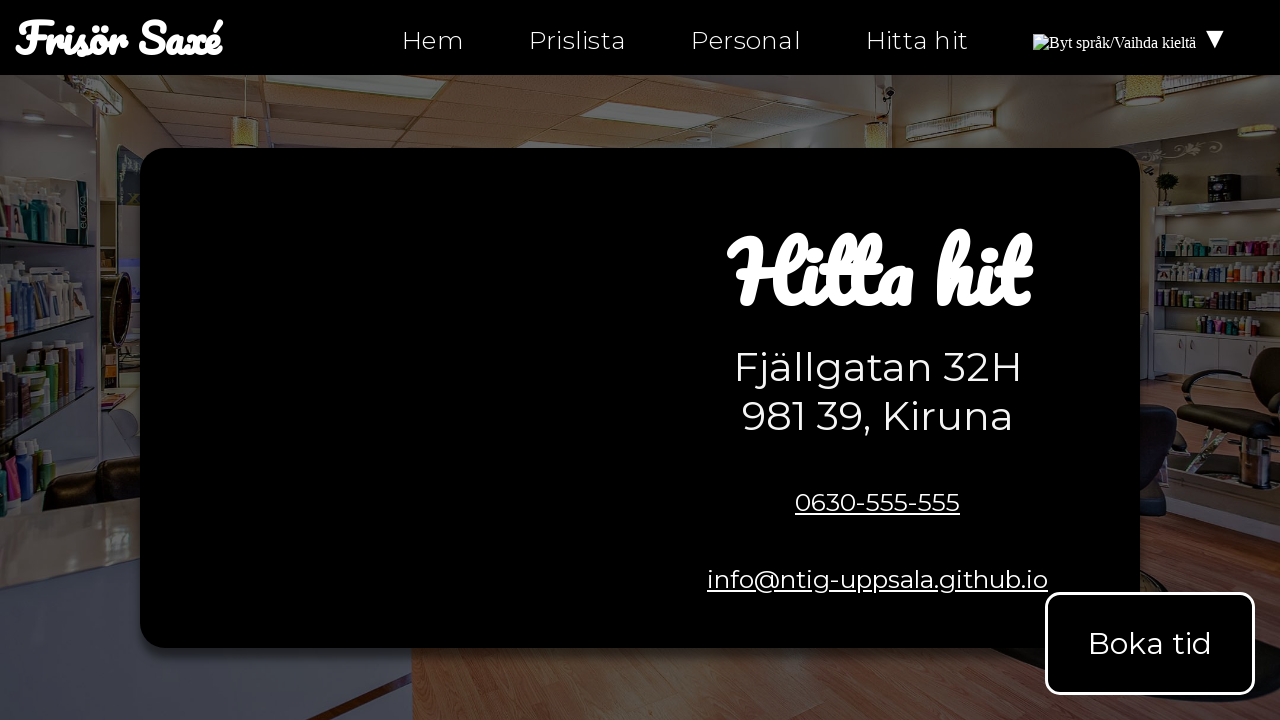

Asserted anchor link on hitta-hit.html is not empty (href!='#')
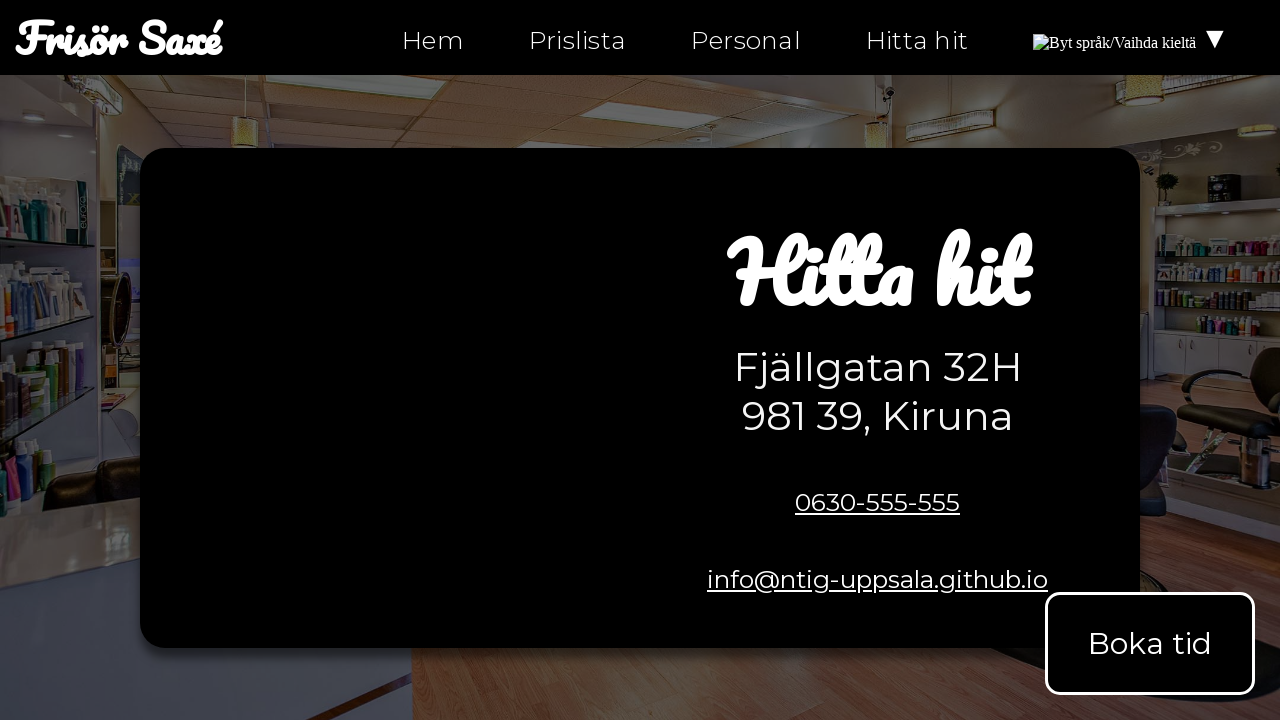

Retrieved href attribute from anchor link on hitta-hit.html: tel:0630-555-555
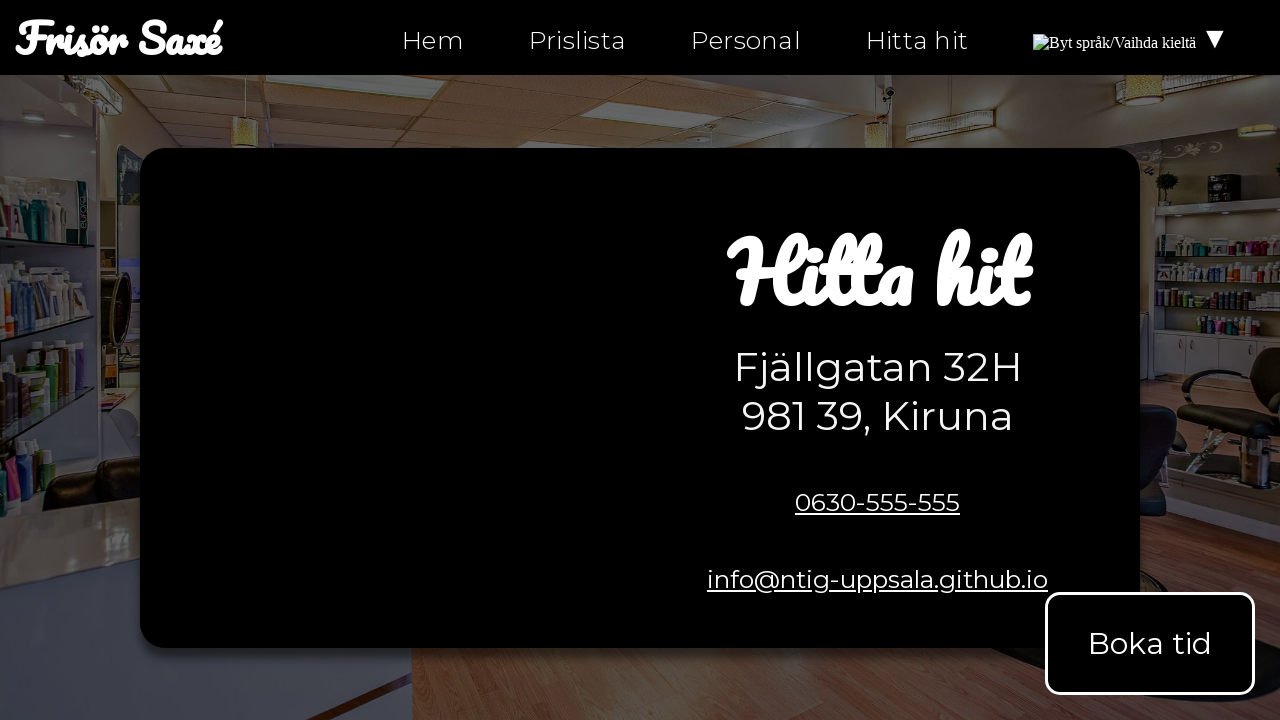

Asserted anchor link on hitta-hit.html is not empty (href!='#')
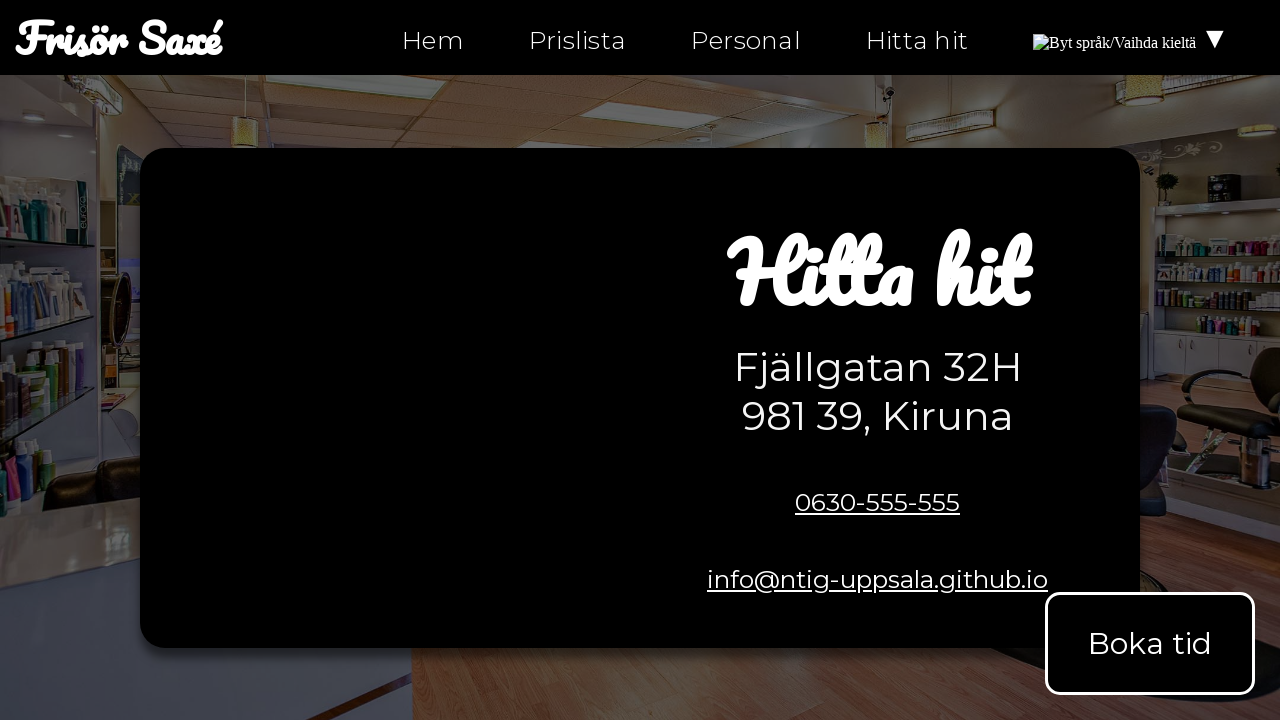

Retrieved href attribute from anchor link on hitta-hit.html: mailto:info@ntig-uppsala.github.io
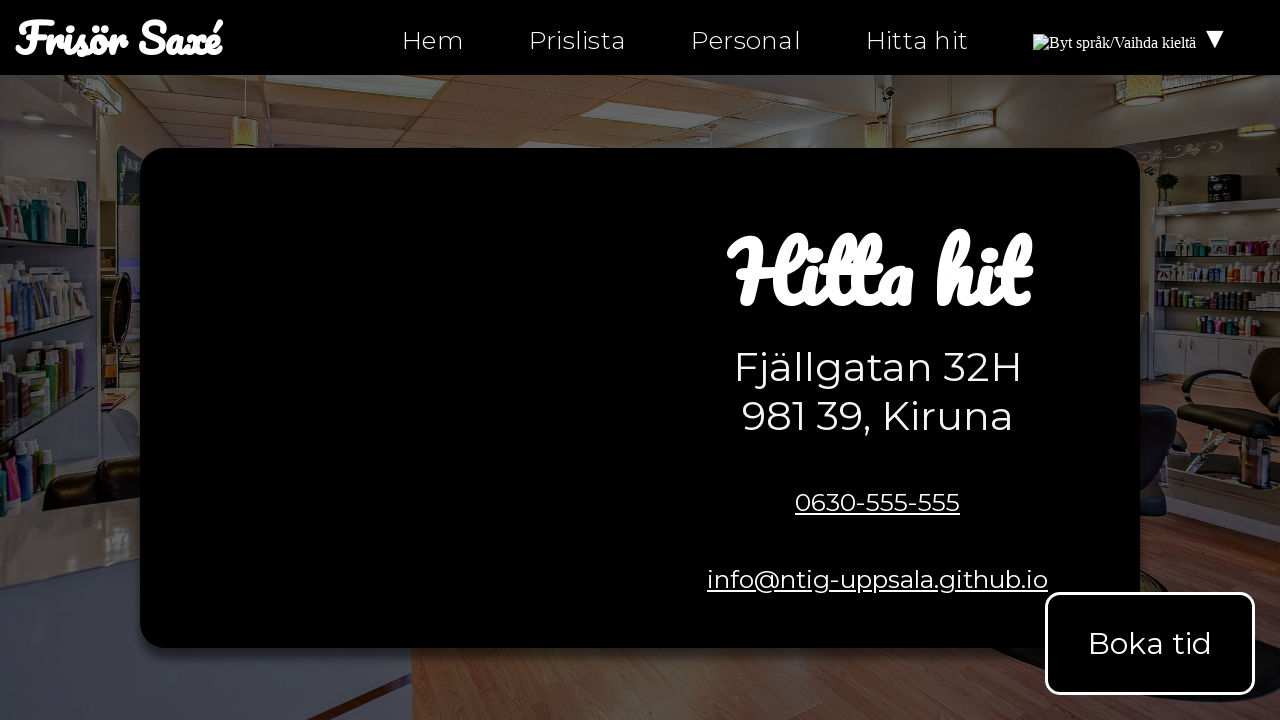

Asserted anchor link on hitta-hit.html is not empty (href!='#')
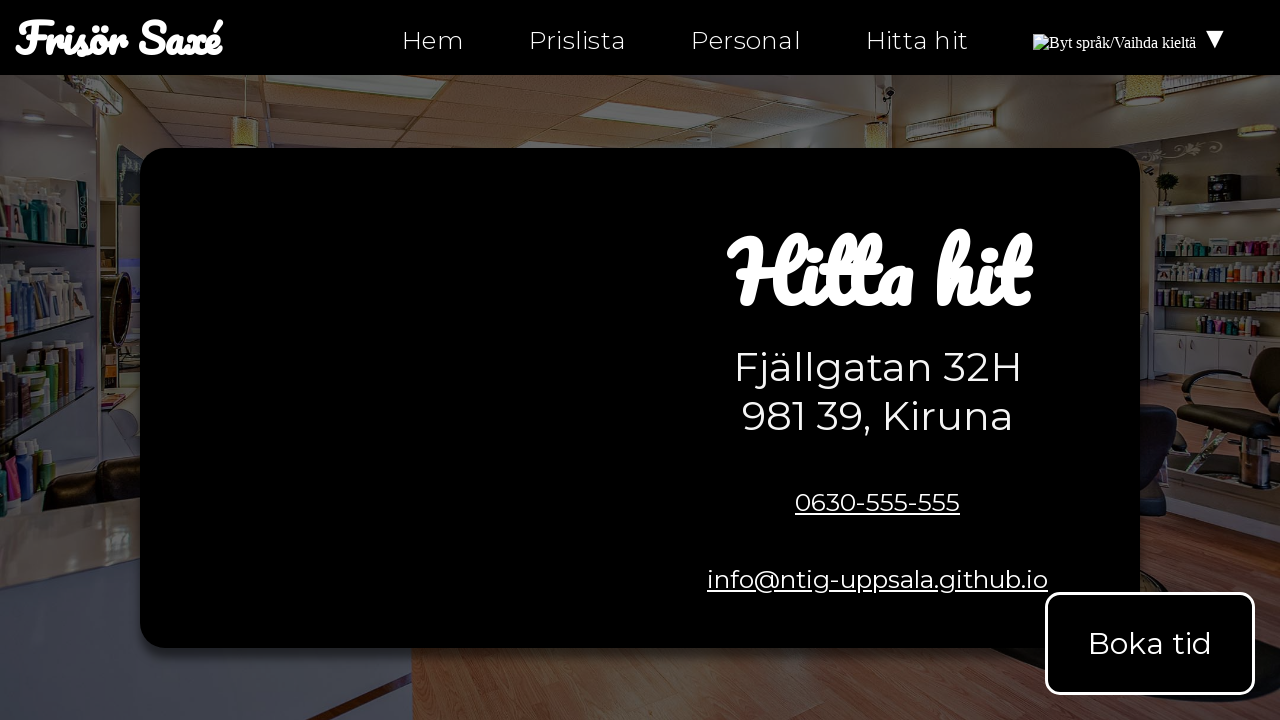

Retrieved href attribute from anchor link on hitta-hit.html: hitta-hit.html
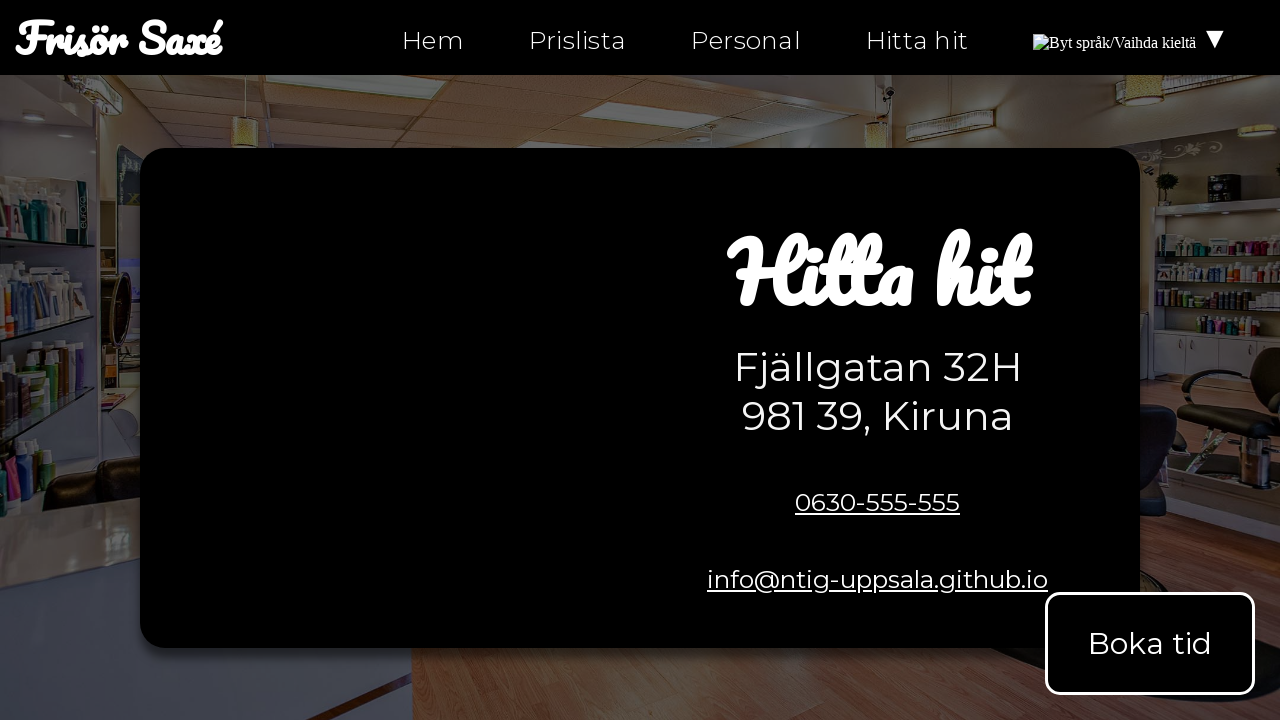

Asserted anchor link on hitta-hit.html is not empty (href!='#')
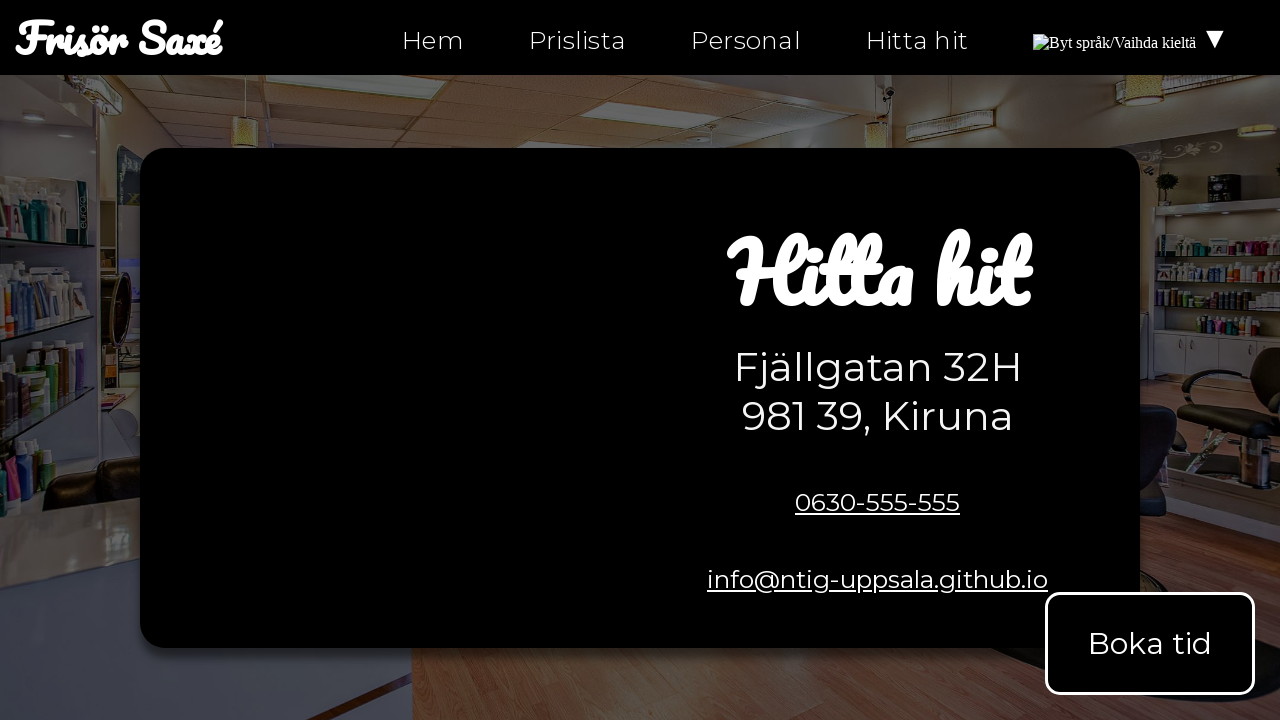

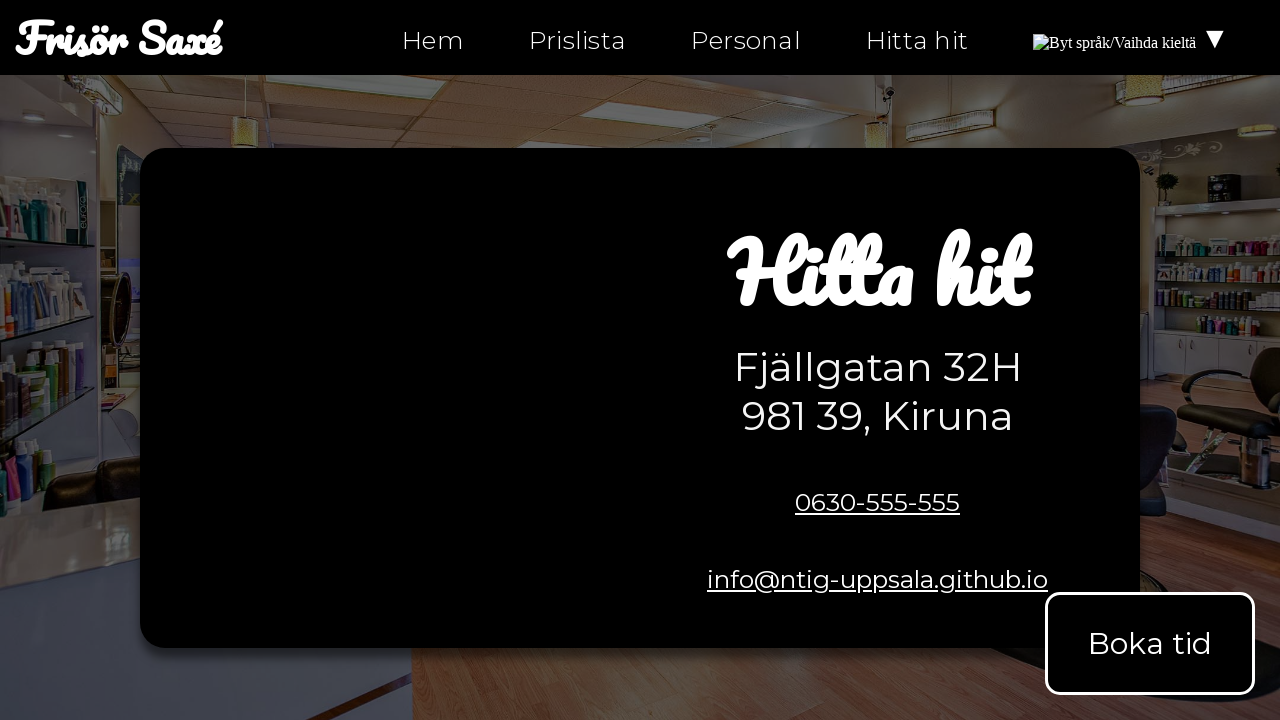